Tests filling out a large form by entering text into all input fields and submitting the form via a button click

Starting URL: http://suninjuly.github.io/huge_form.html

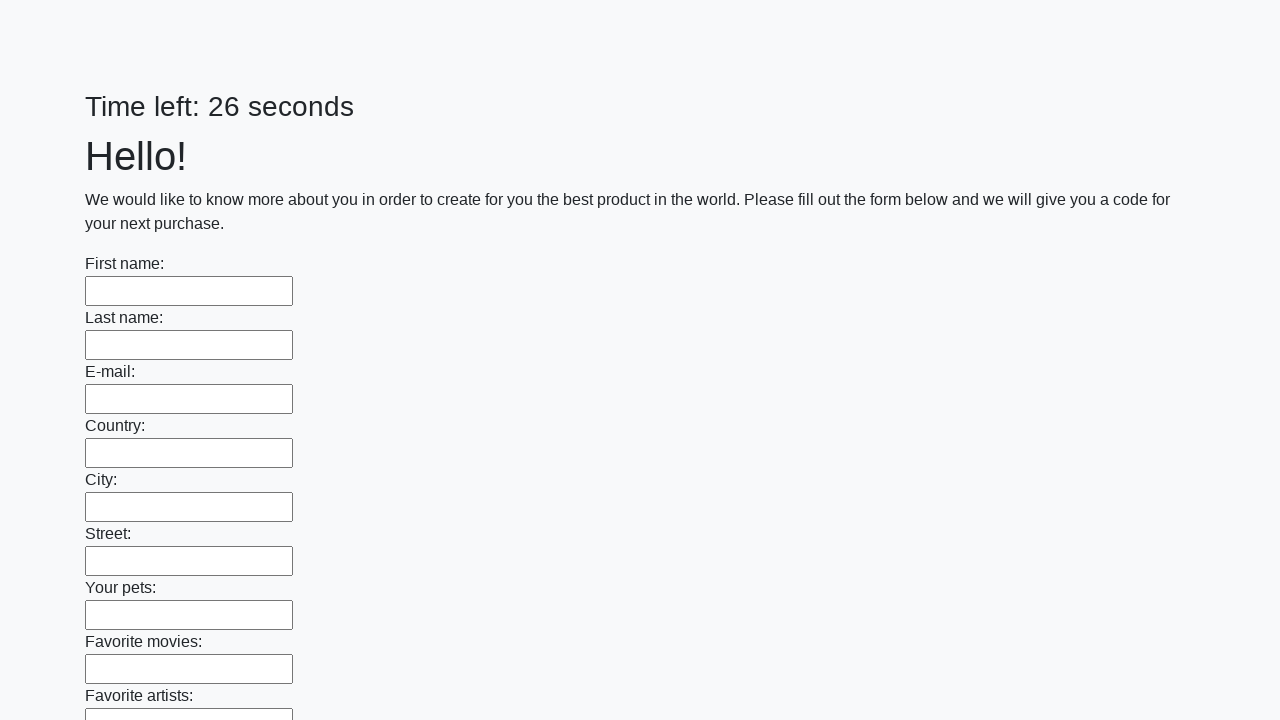

Navigated to huge form page
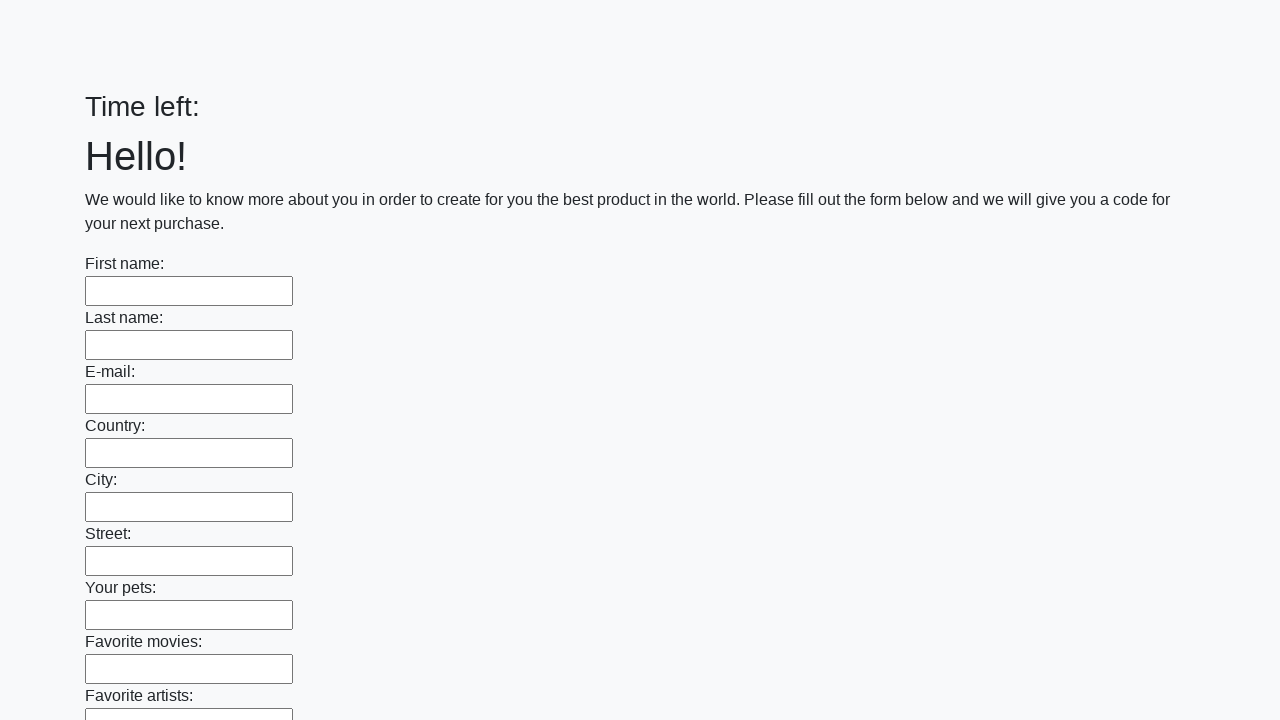

Filled an input field with 'd' on input >> nth=0
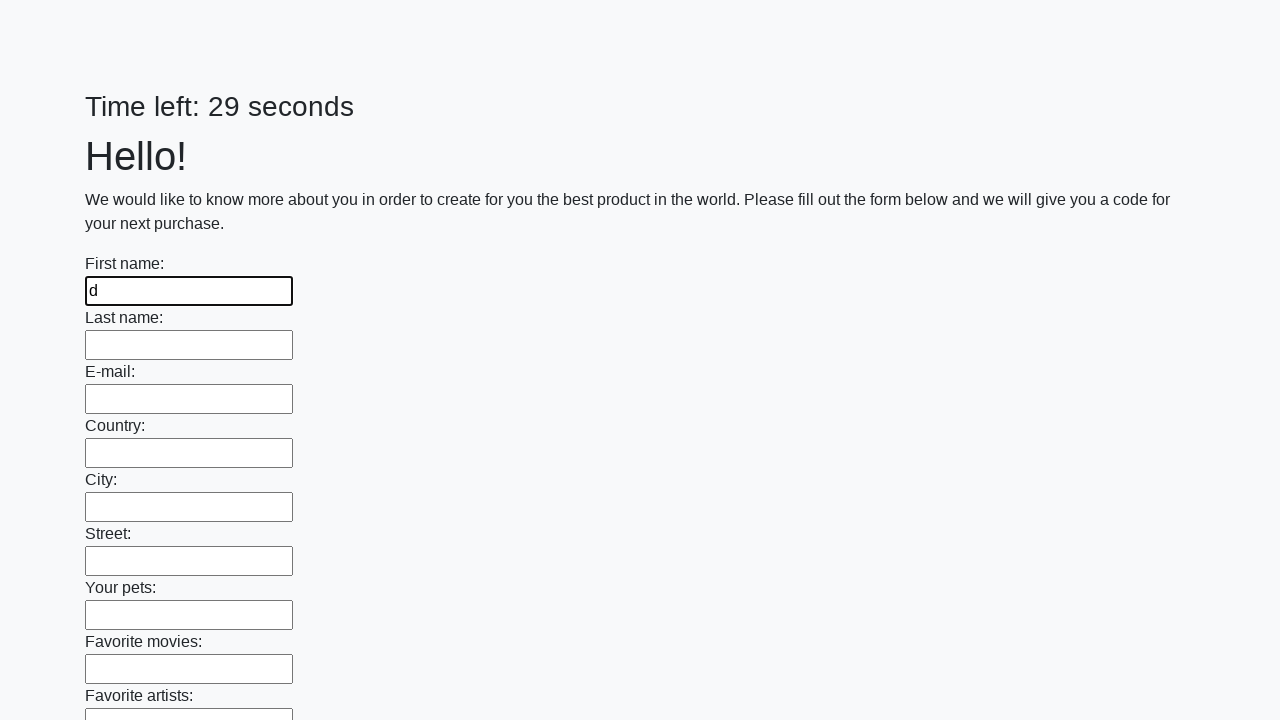

Filled an input field with 'd' on input >> nth=1
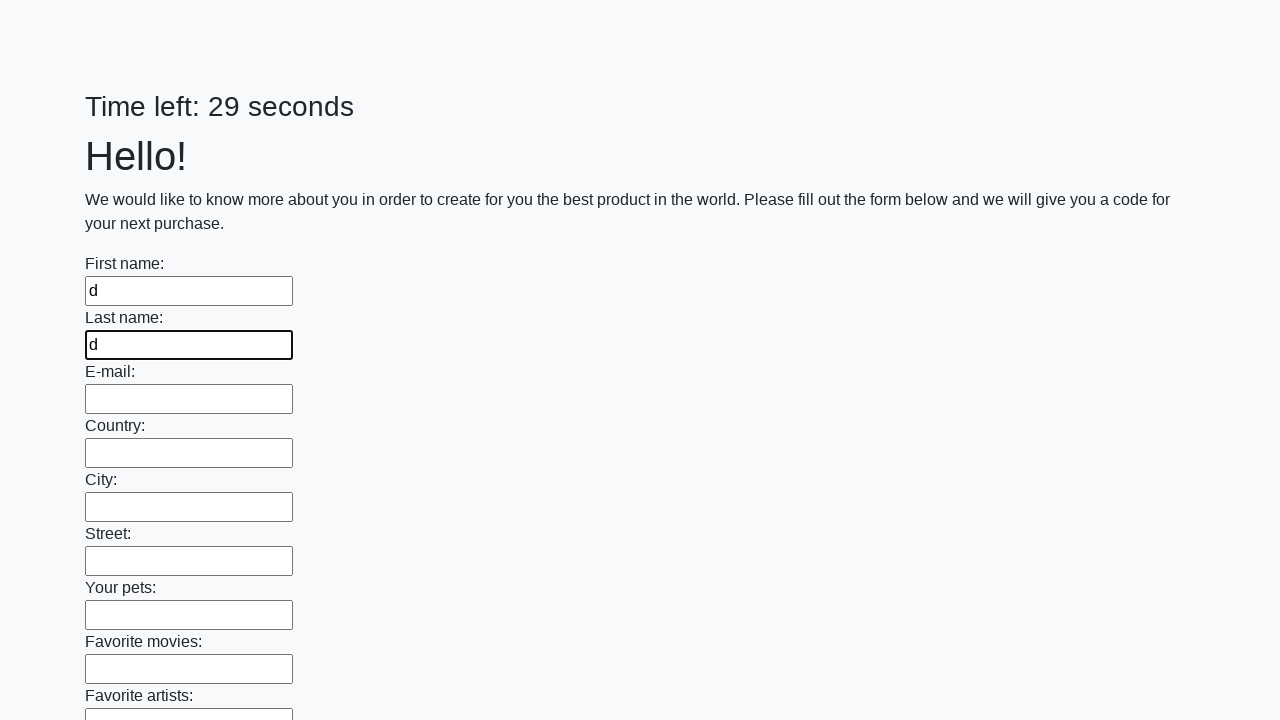

Filled an input field with 'd' on input >> nth=2
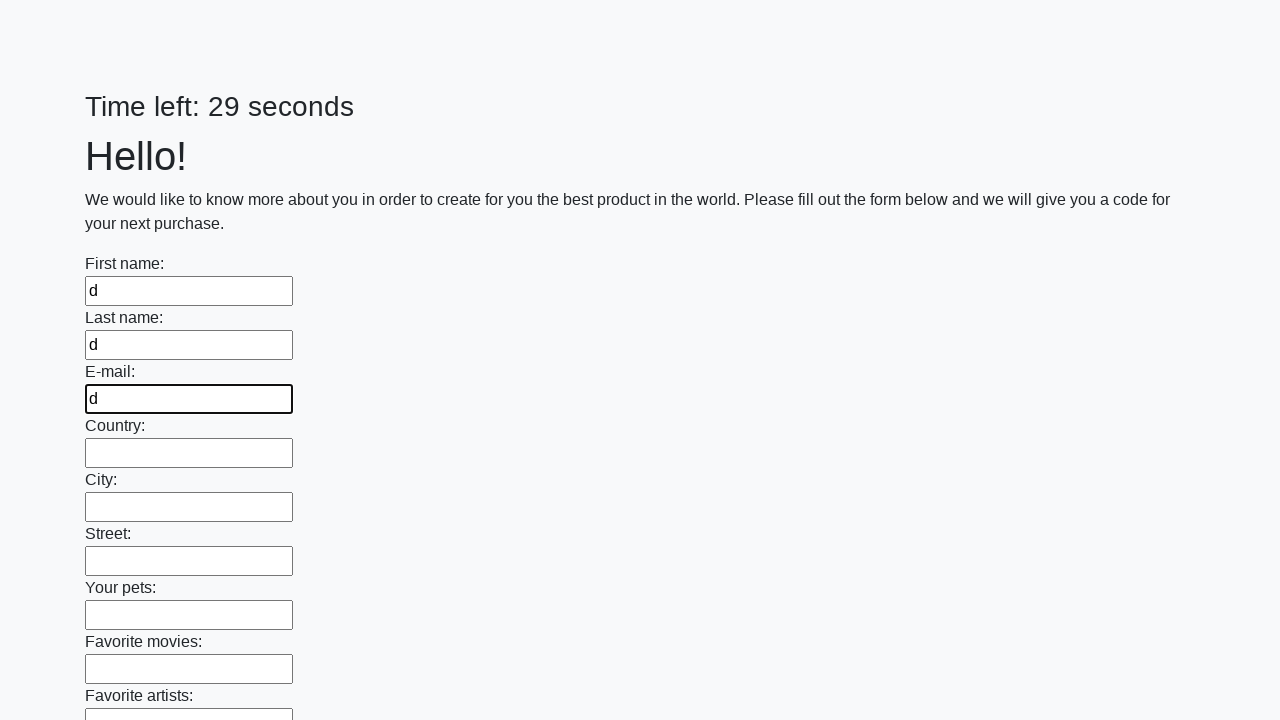

Filled an input field with 'd' on input >> nth=3
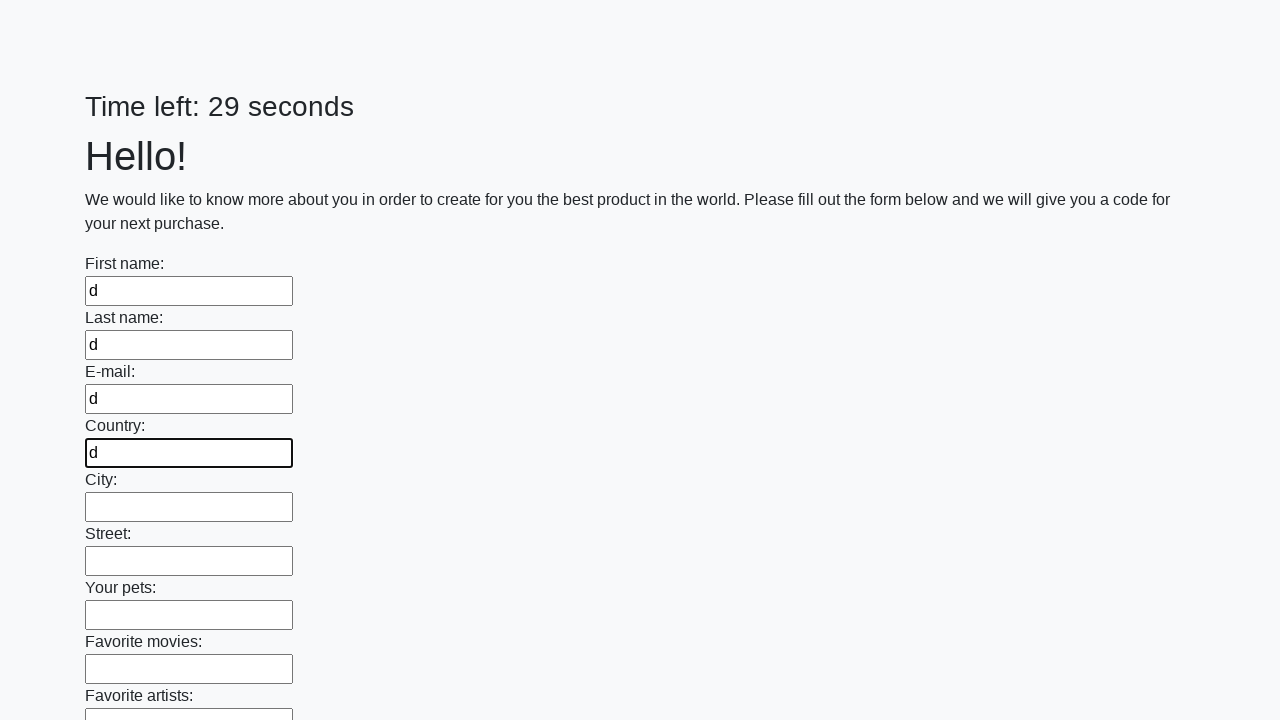

Filled an input field with 'd' on input >> nth=4
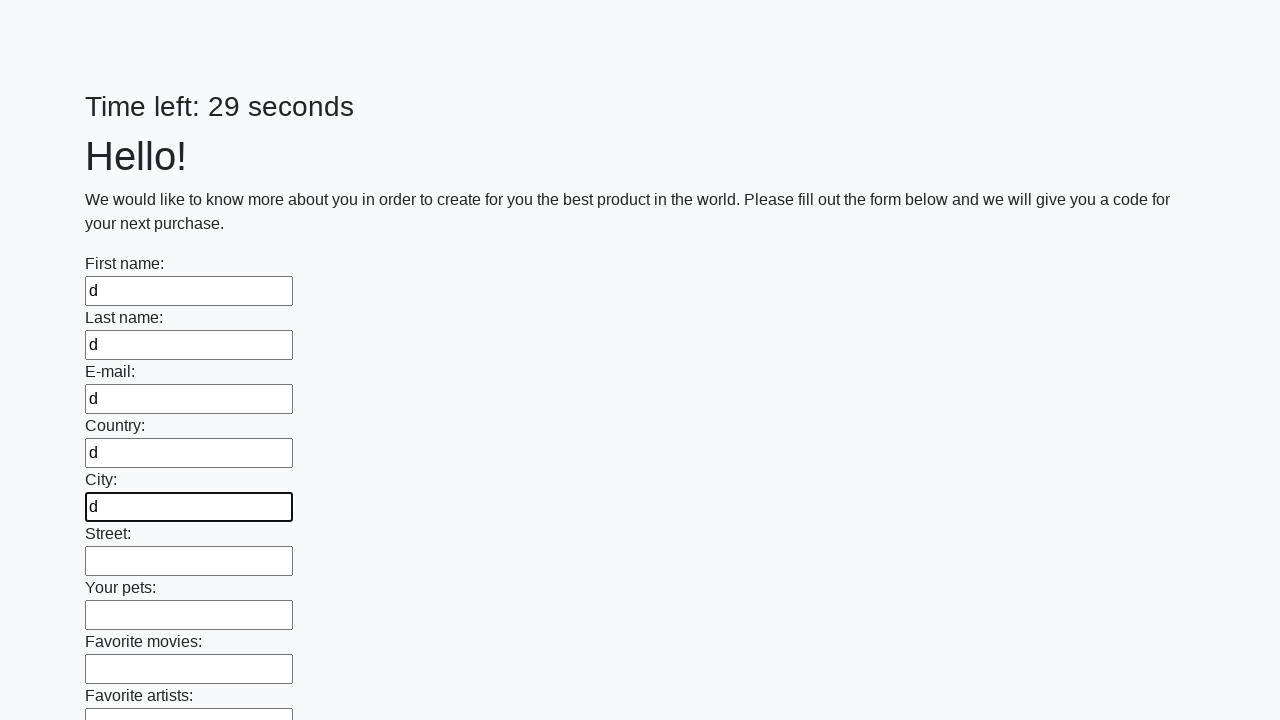

Filled an input field with 'd' on input >> nth=5
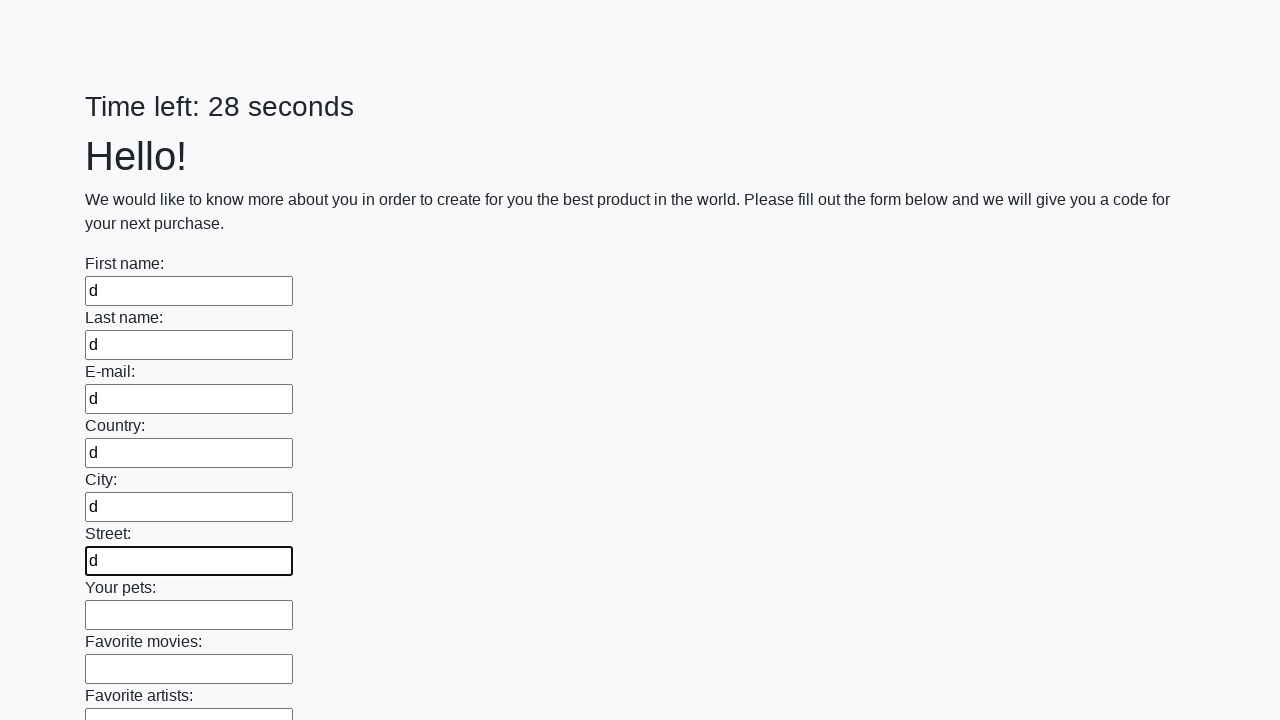

Filled an input field with 'd' on input >> nth=6
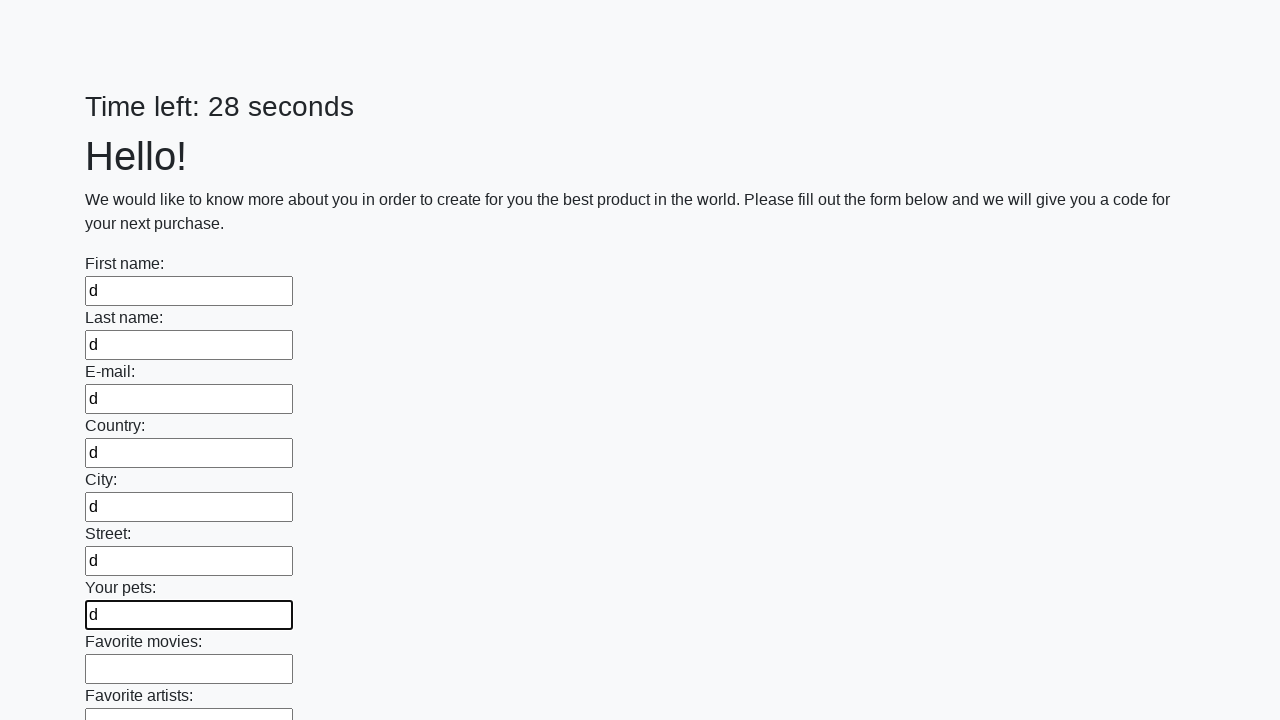

Filled an input field with 'd' on input >> nth=7
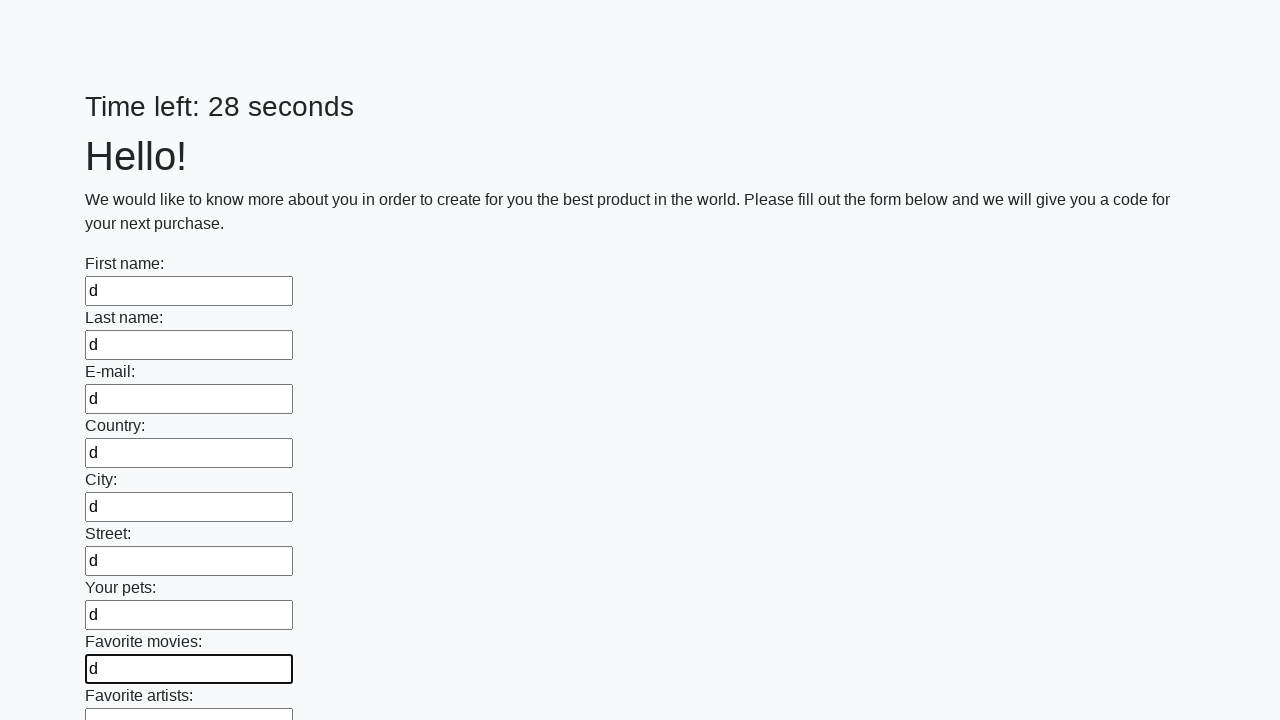

Filled an input field with 'd' on input >> nth=8
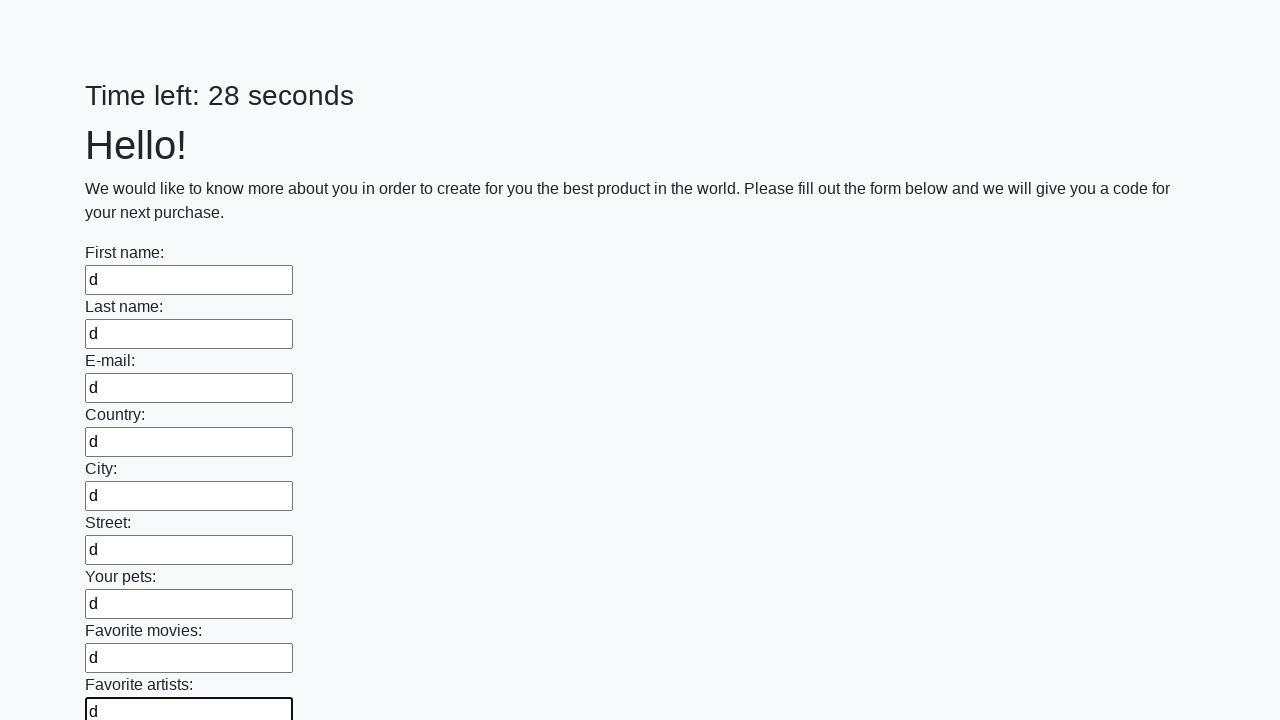

Filled an input field with 'd' on input >> nth=9
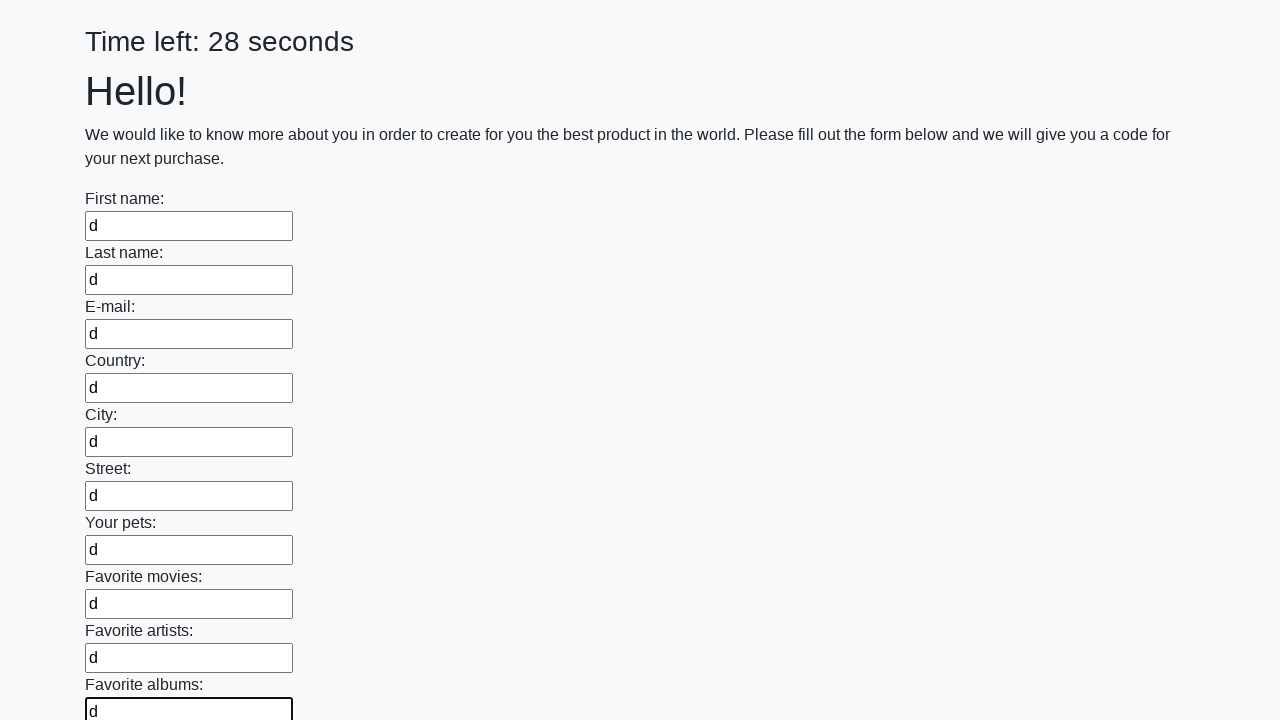

Filled an input field with 'd' on input >> nth=10
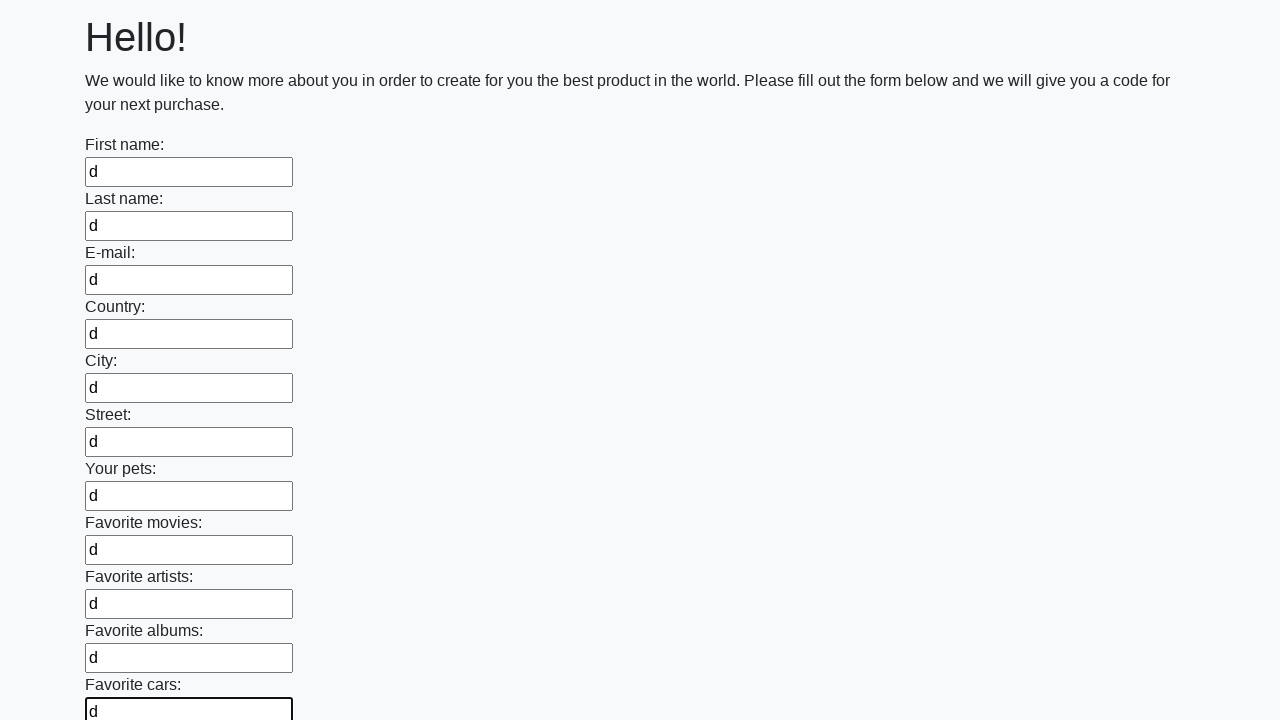

Filled an input field with 'd' on input >> nth=11
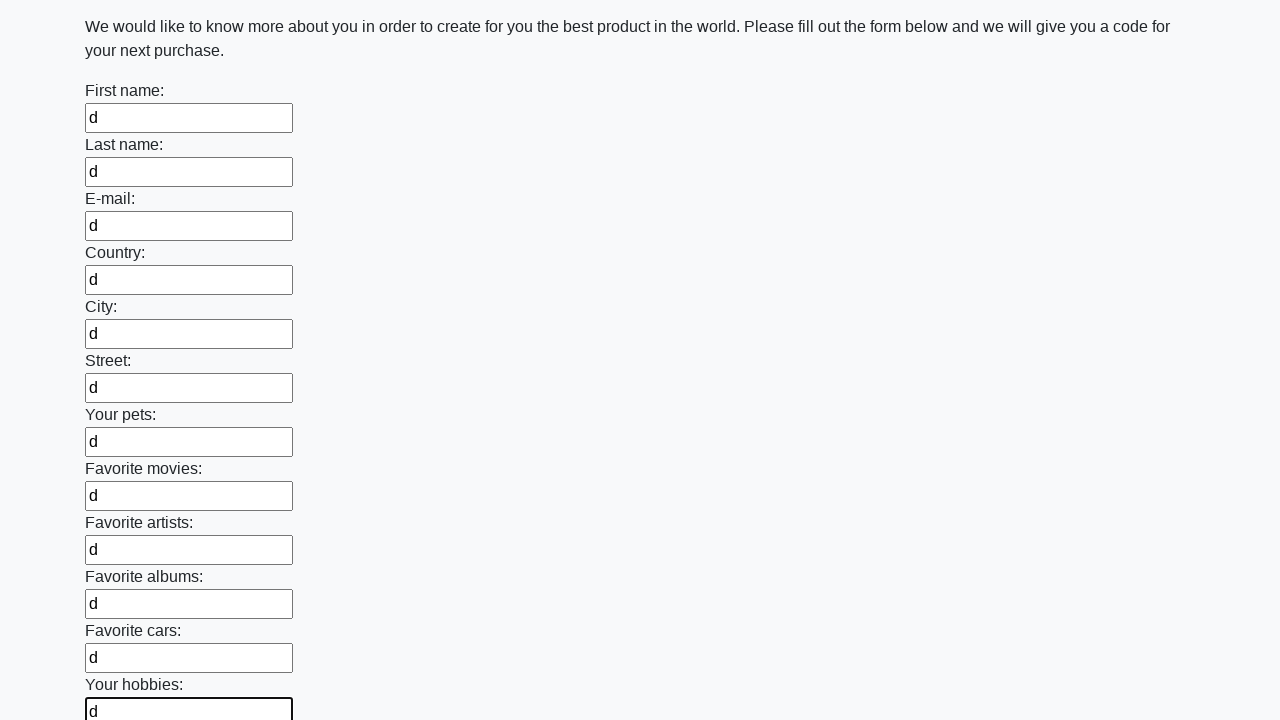

Filled an input field with 'd' on input >> nth=12
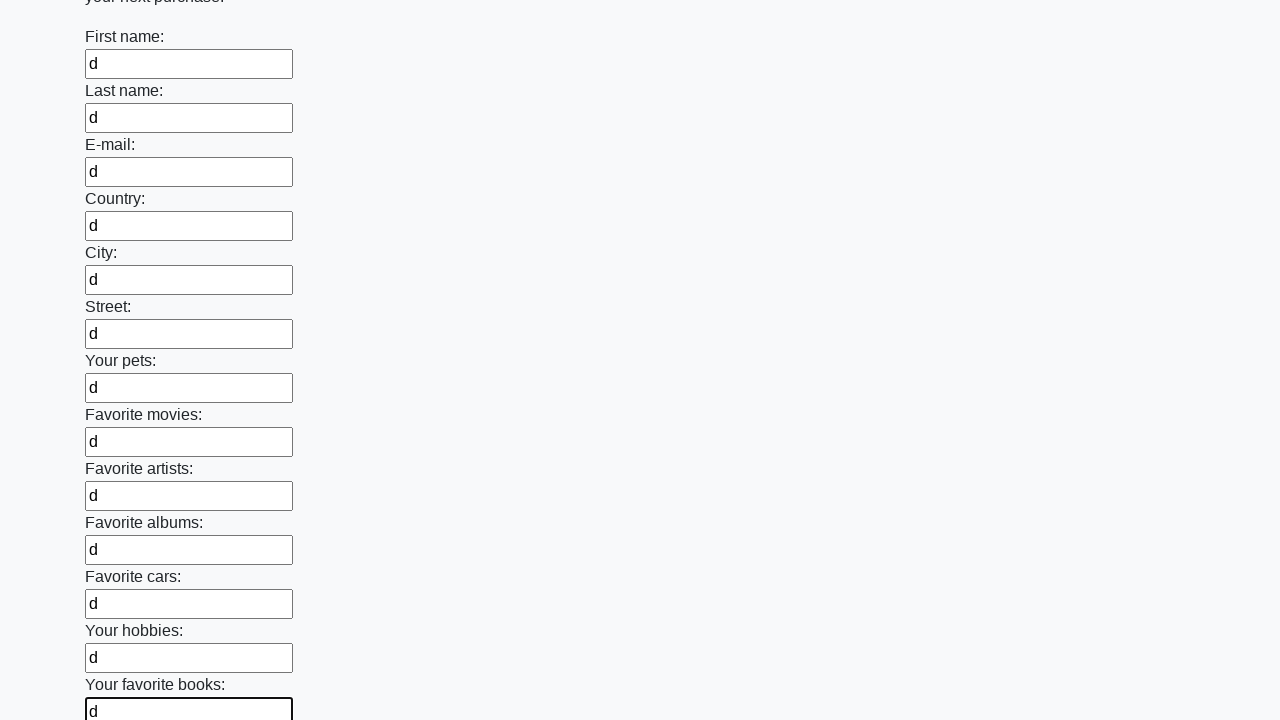

Filled an input field with 'd' on input >> nth=13
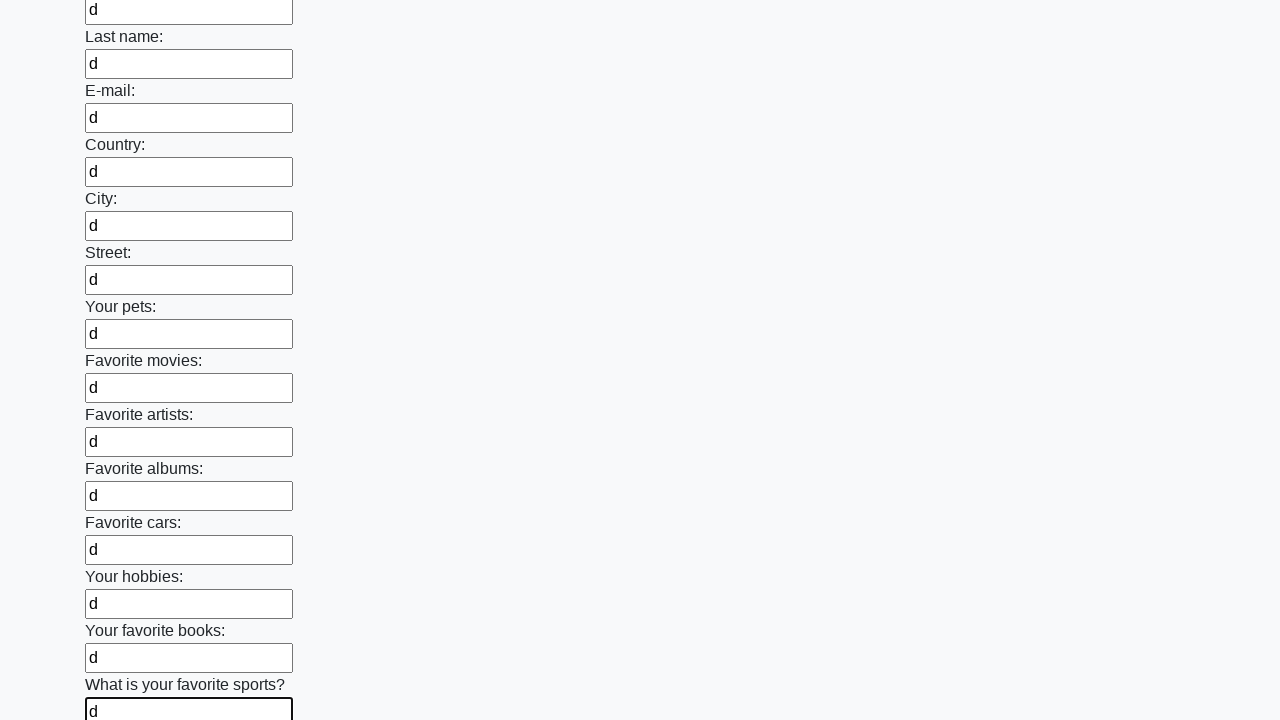

Filled an input field with 'd' on input >> nth=14
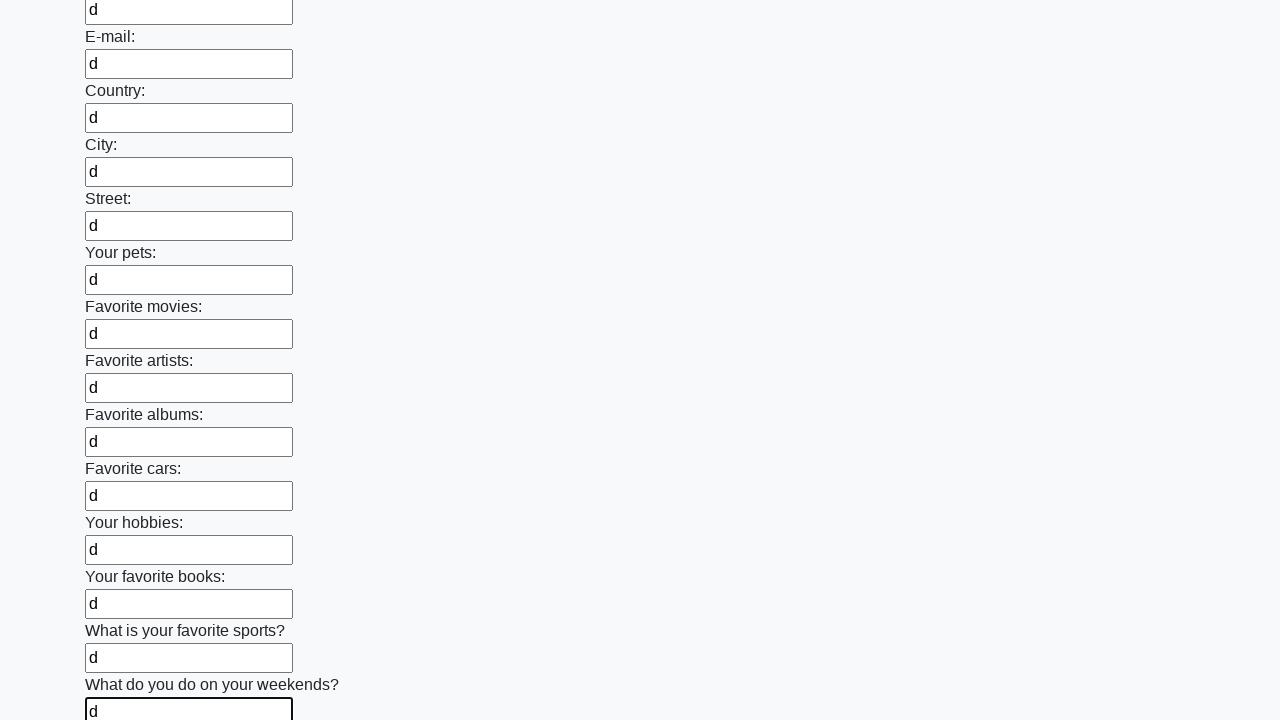

Filled an input field with 'd' on input >> nth=15
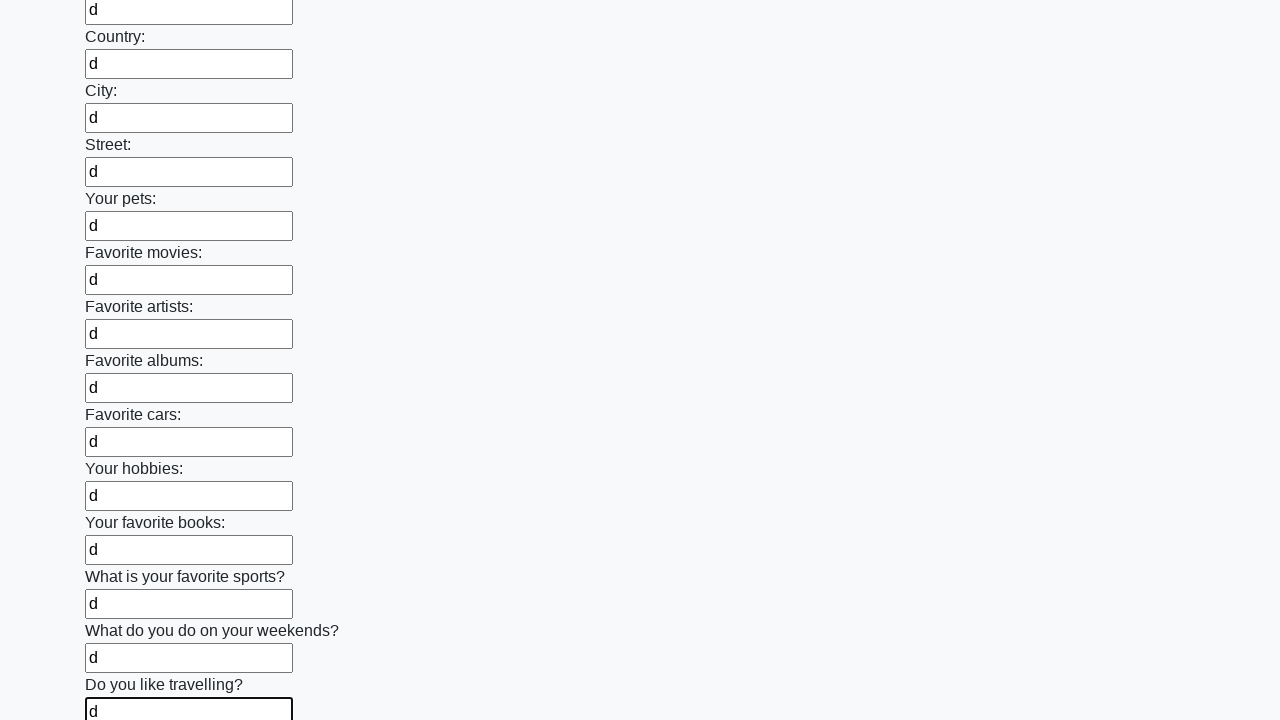

Filled an input field with 'd' on input >> nth=16
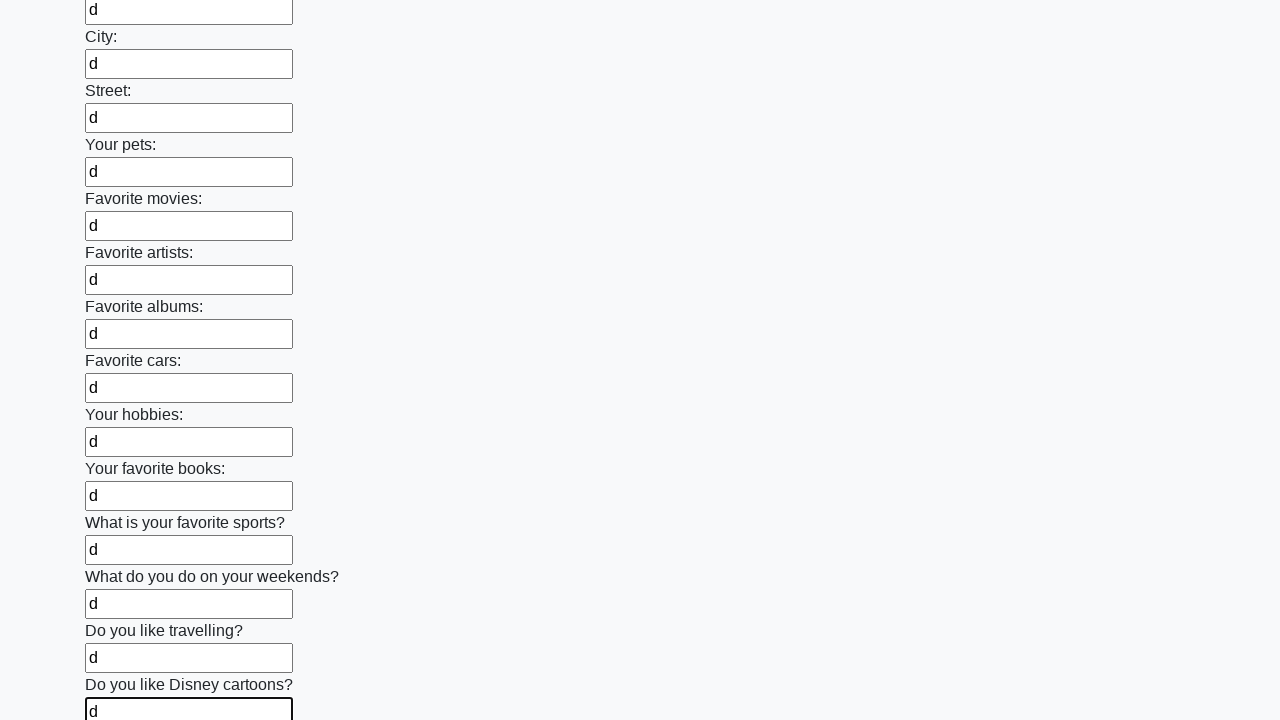

Filled an input field with 'd' on input >> nth=17
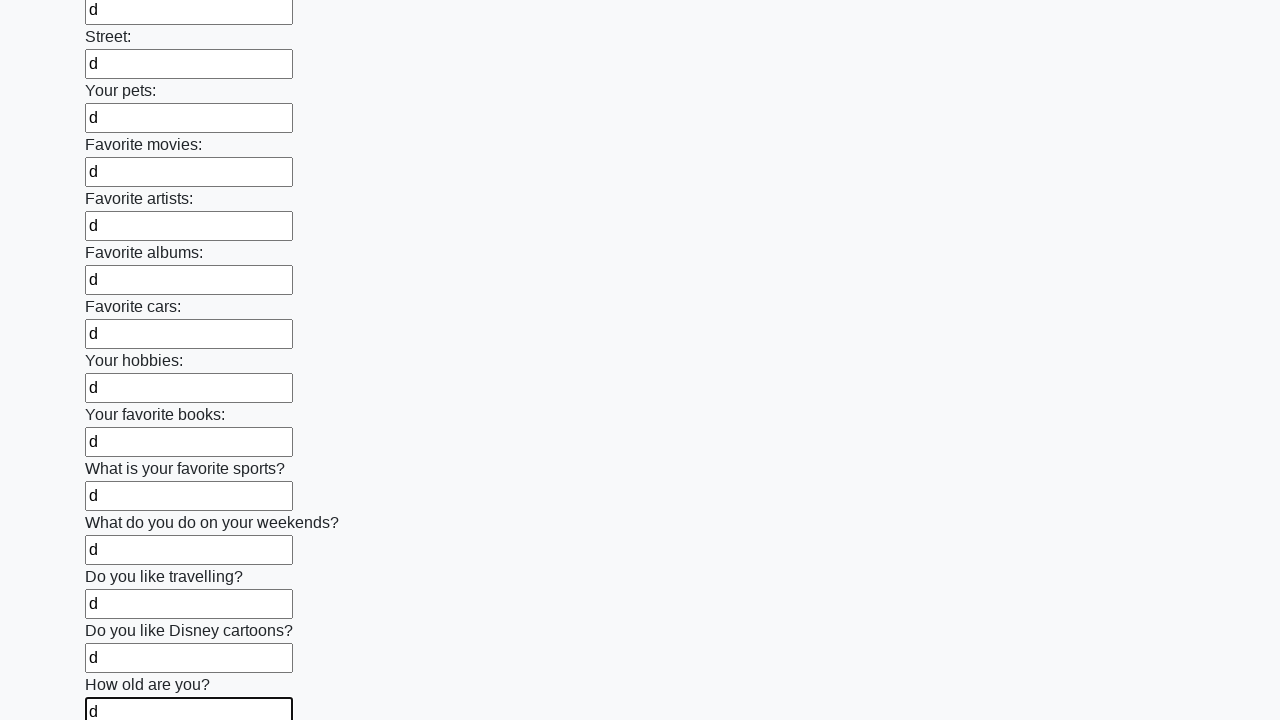

Filled an input field with 'd' on input >> nth=18
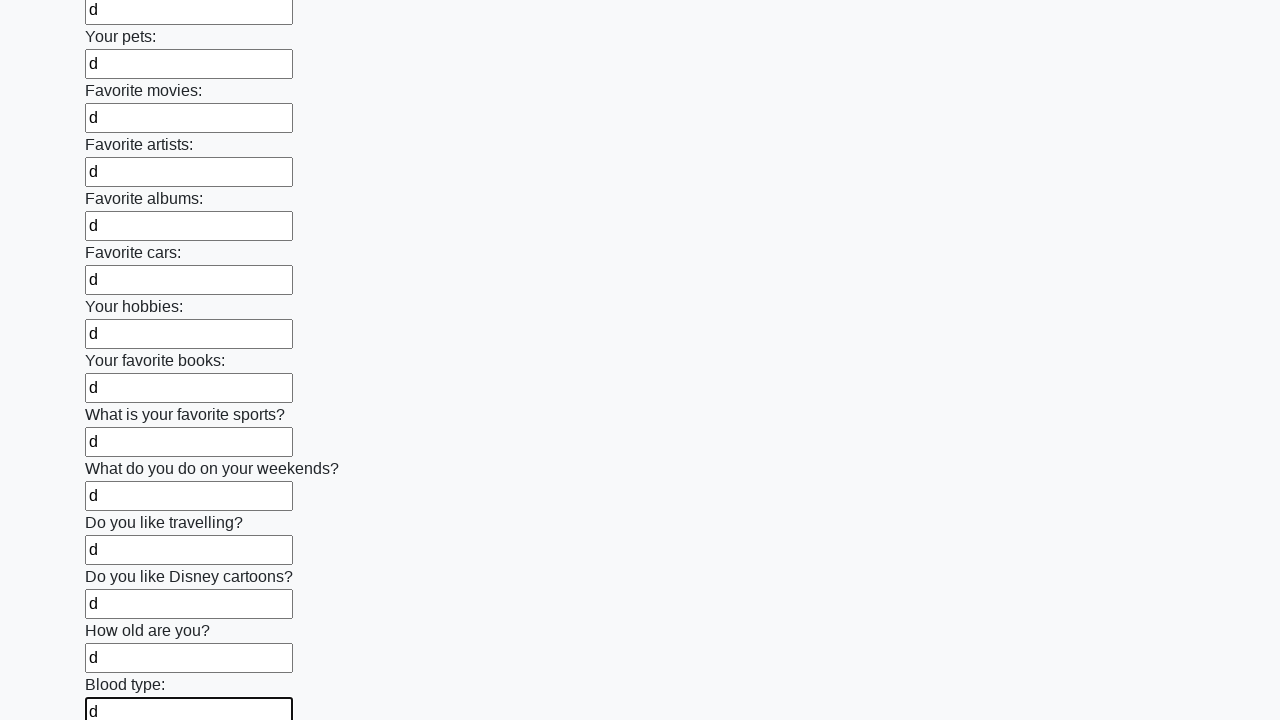

Filled an input field with 'd' on input >> nth=19
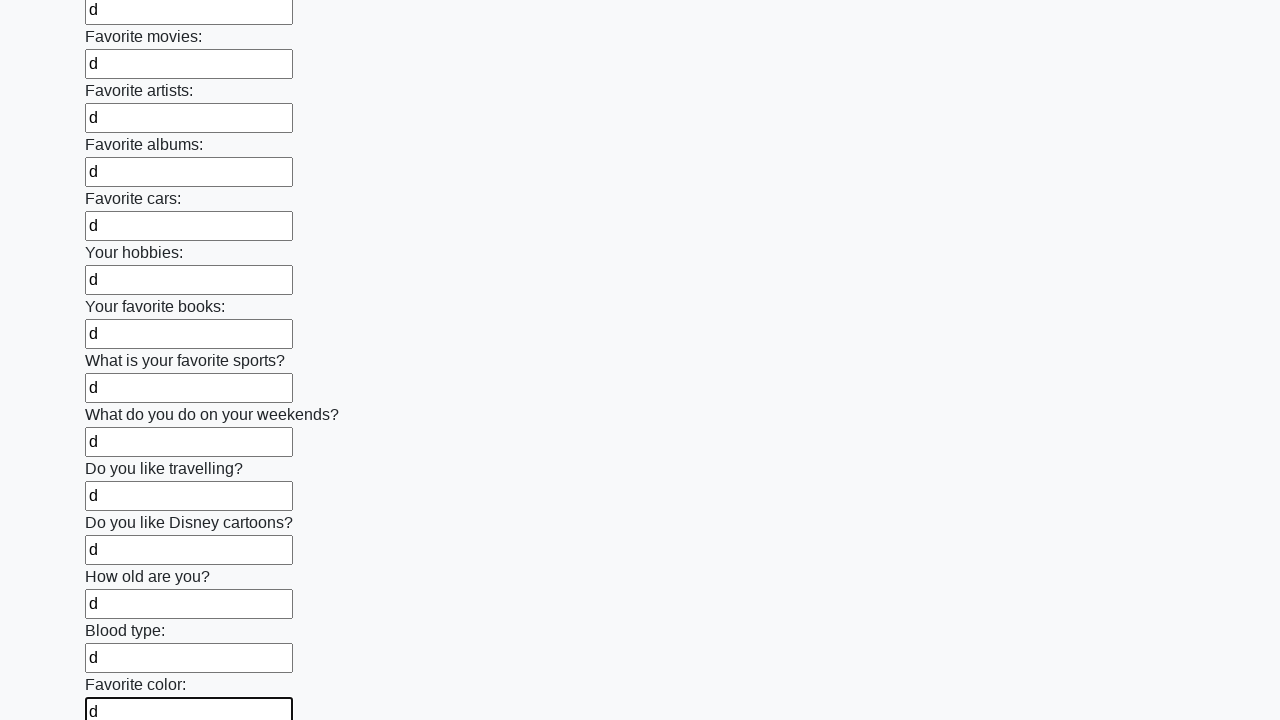

Filled an input field with 'd' on input >> nth=20
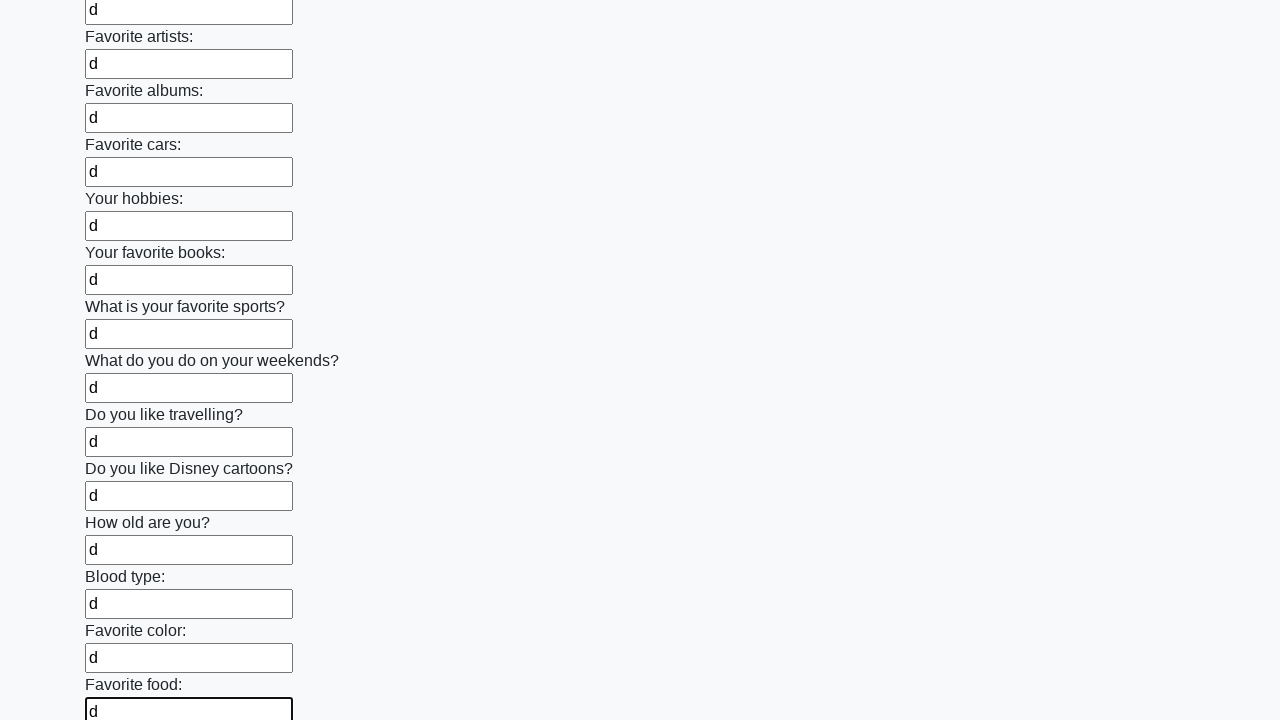

Filled an input field with 'd' on input >> nth=21
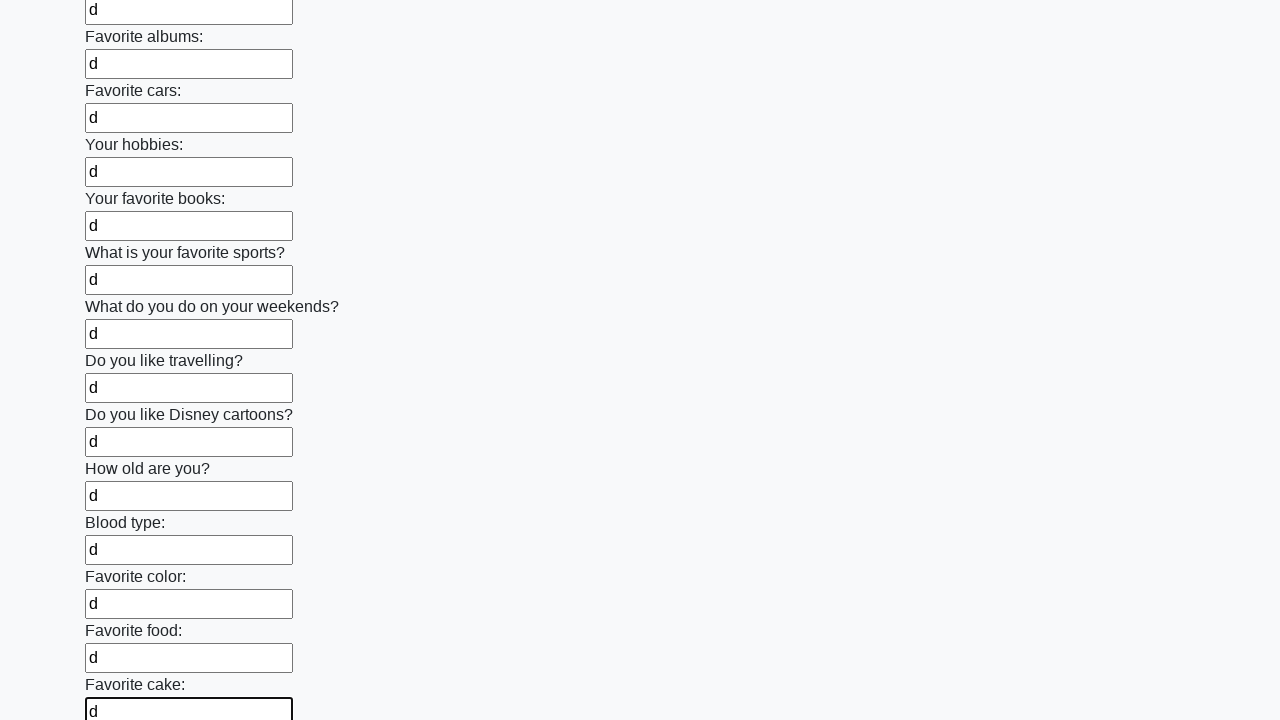

Filled an input field with 'd' on input >> nth=22
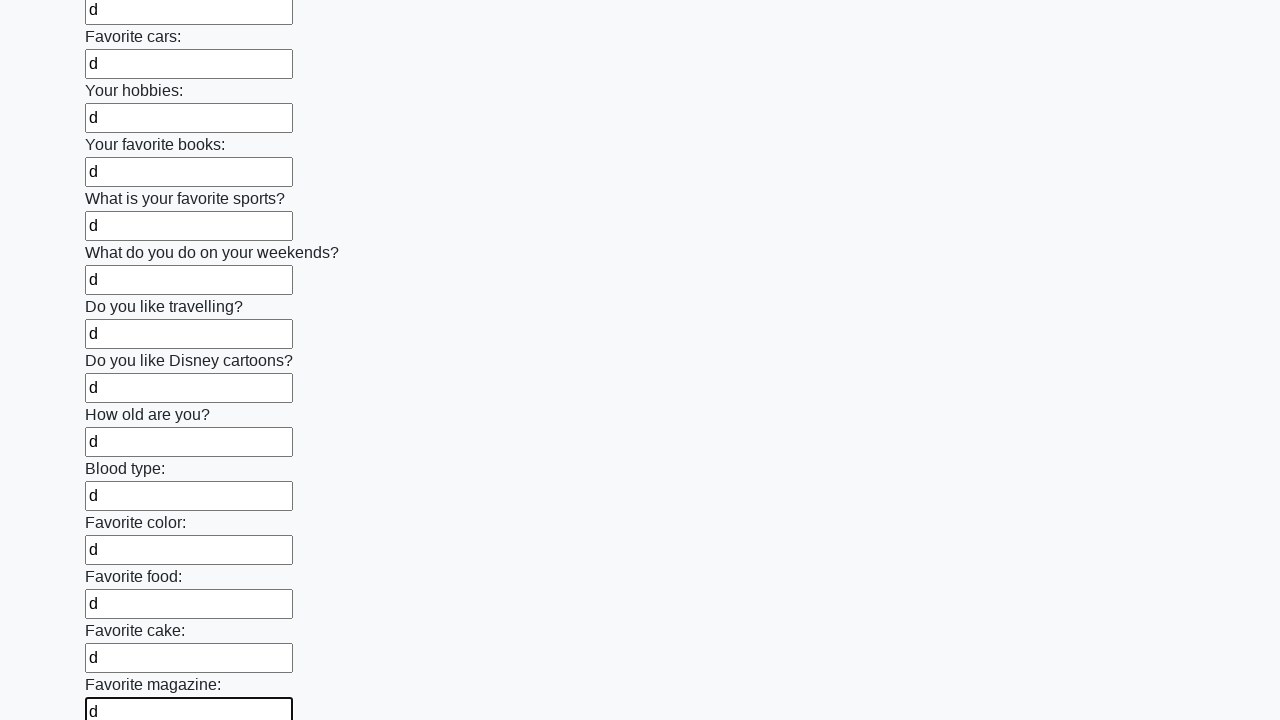

Filled an input field with 'd' on input >> nth=23
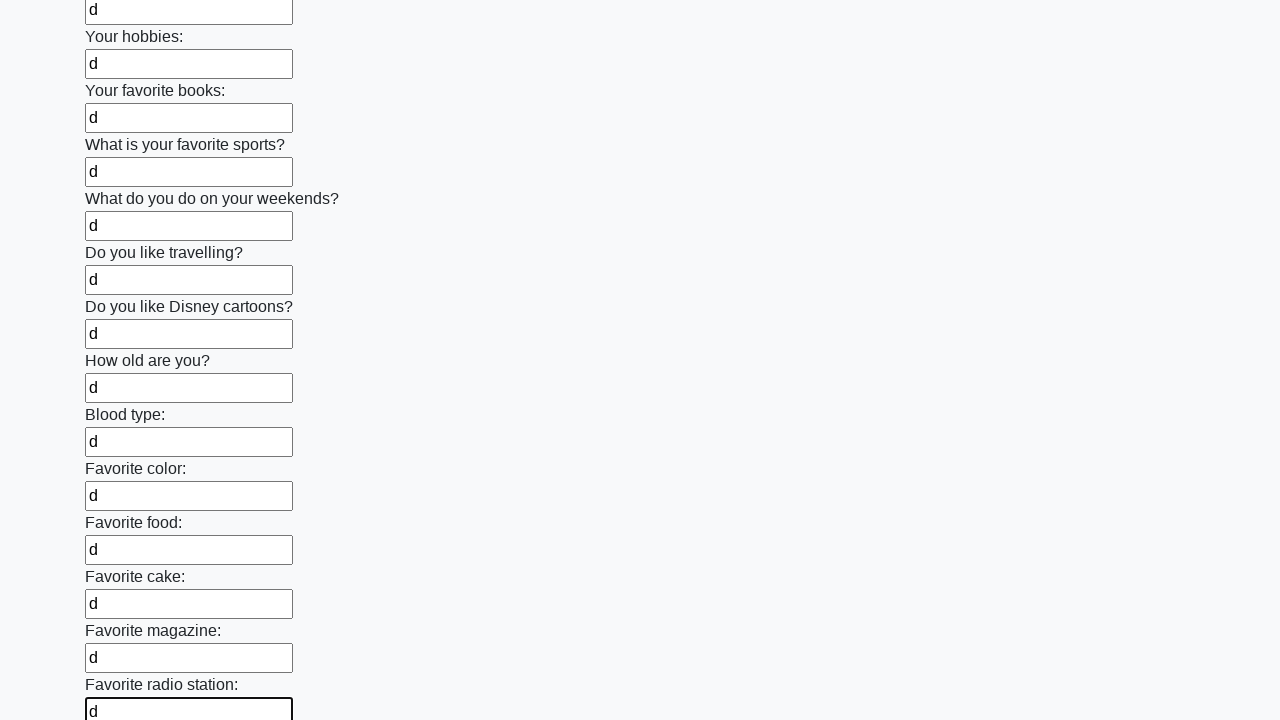

Filled an input field with 'd' on input >> nth=24
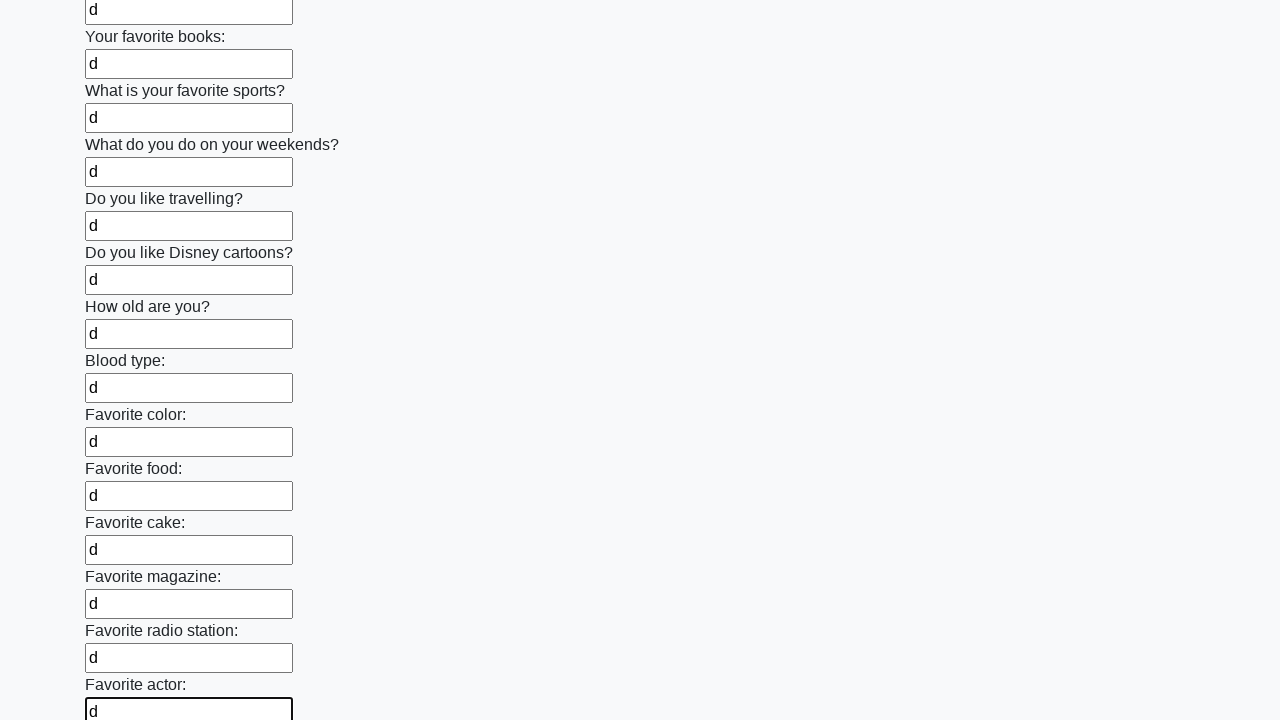

Filled an input field with 'd' on input >> nth=25
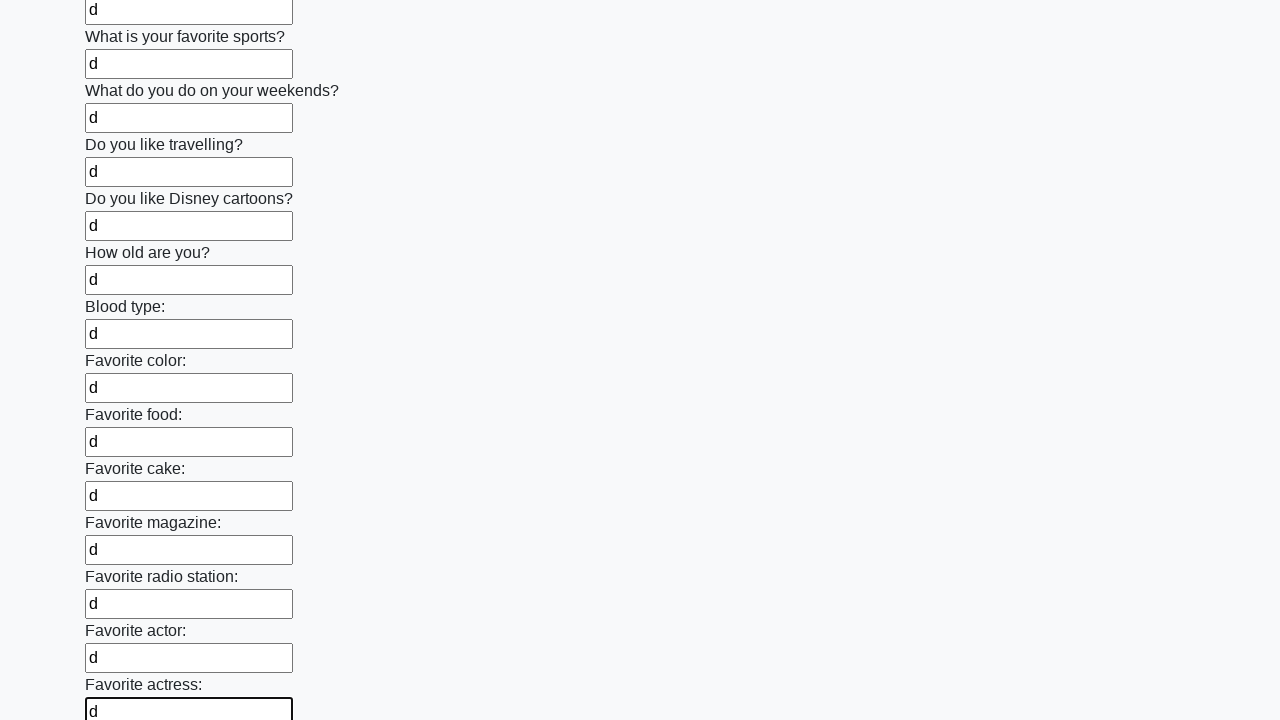

Filled an input field with 'd' on input >> nth=26
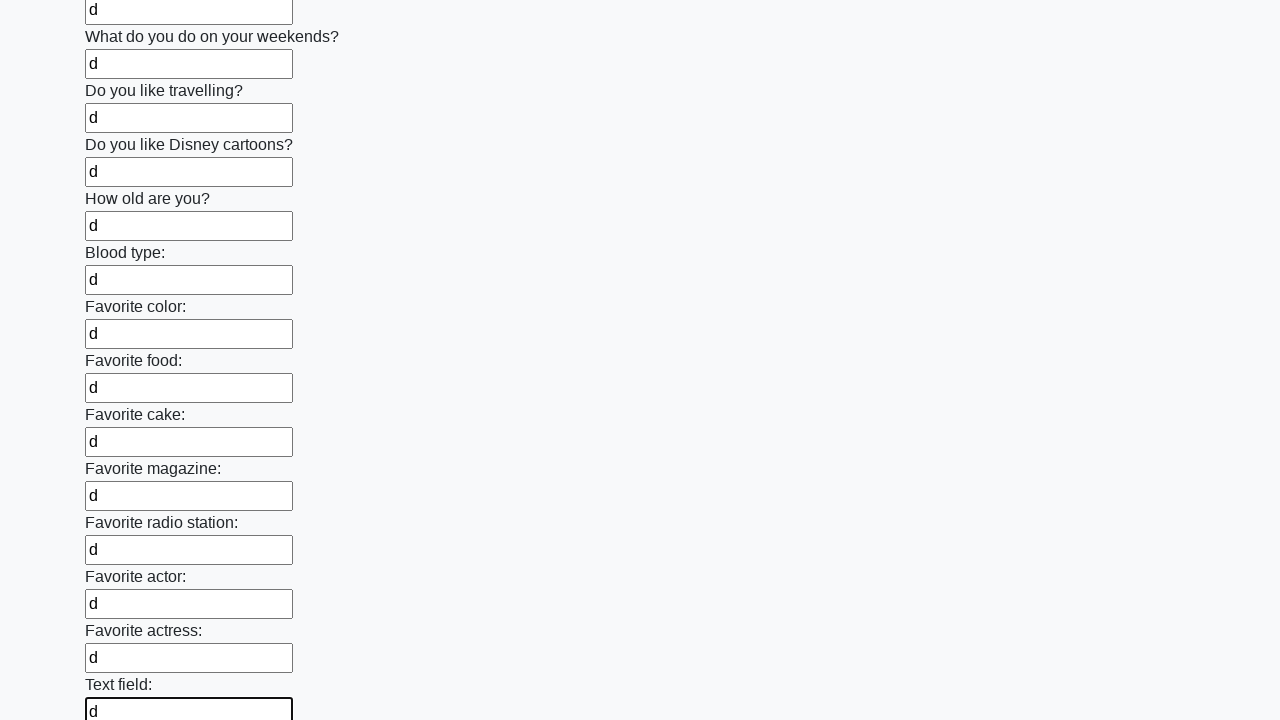

Filled an input field with 'd' on input >> nth=27
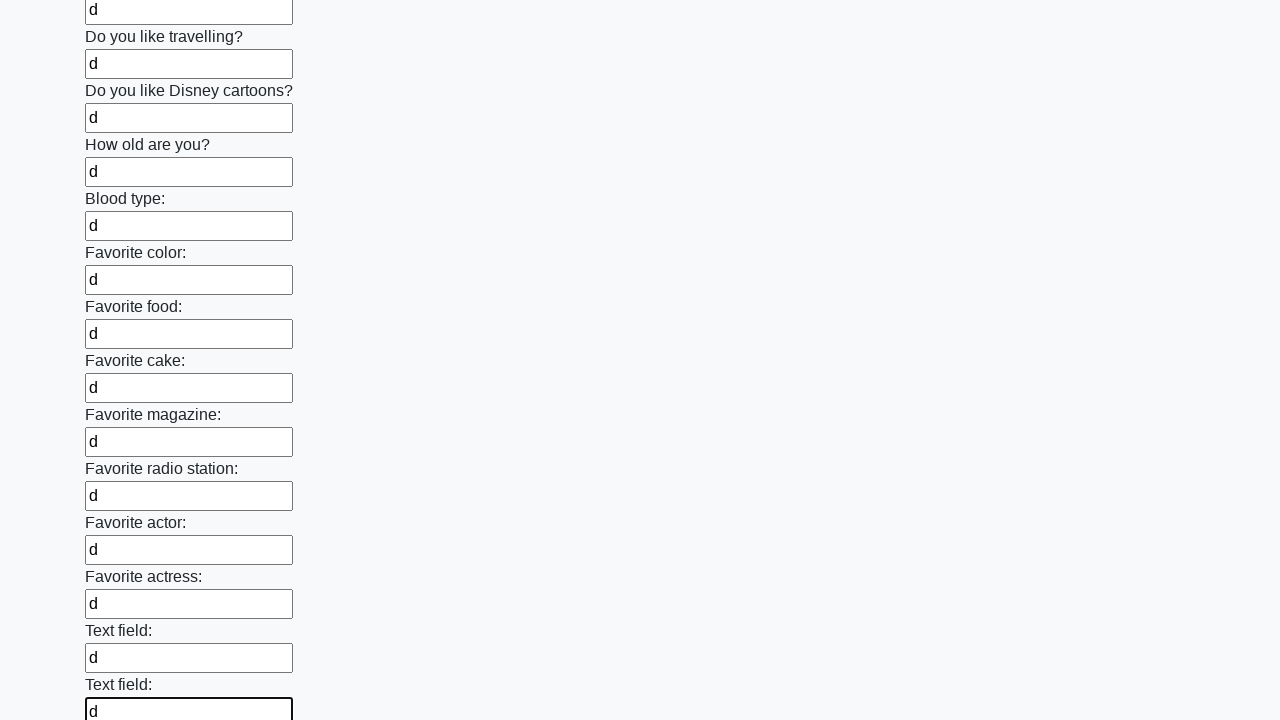

Filled an input field with 'd' on input >> nth=28
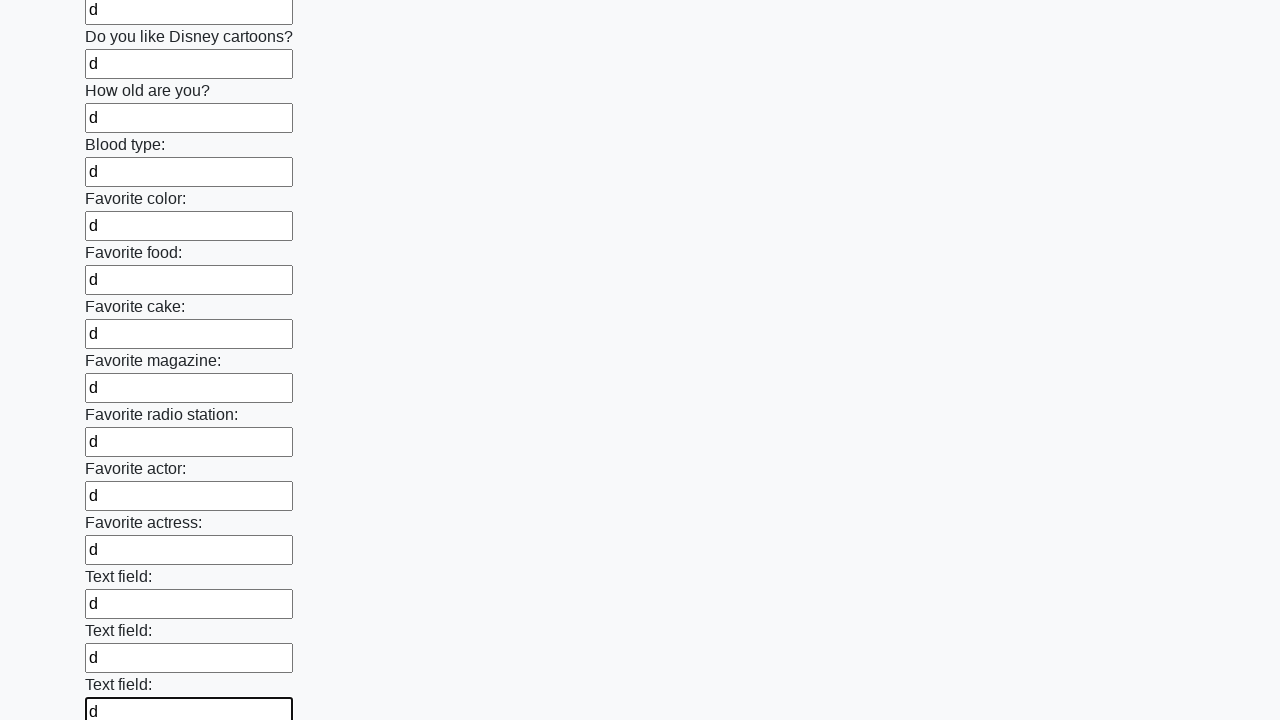

Filled an input field with 'd' on input >> nth=29
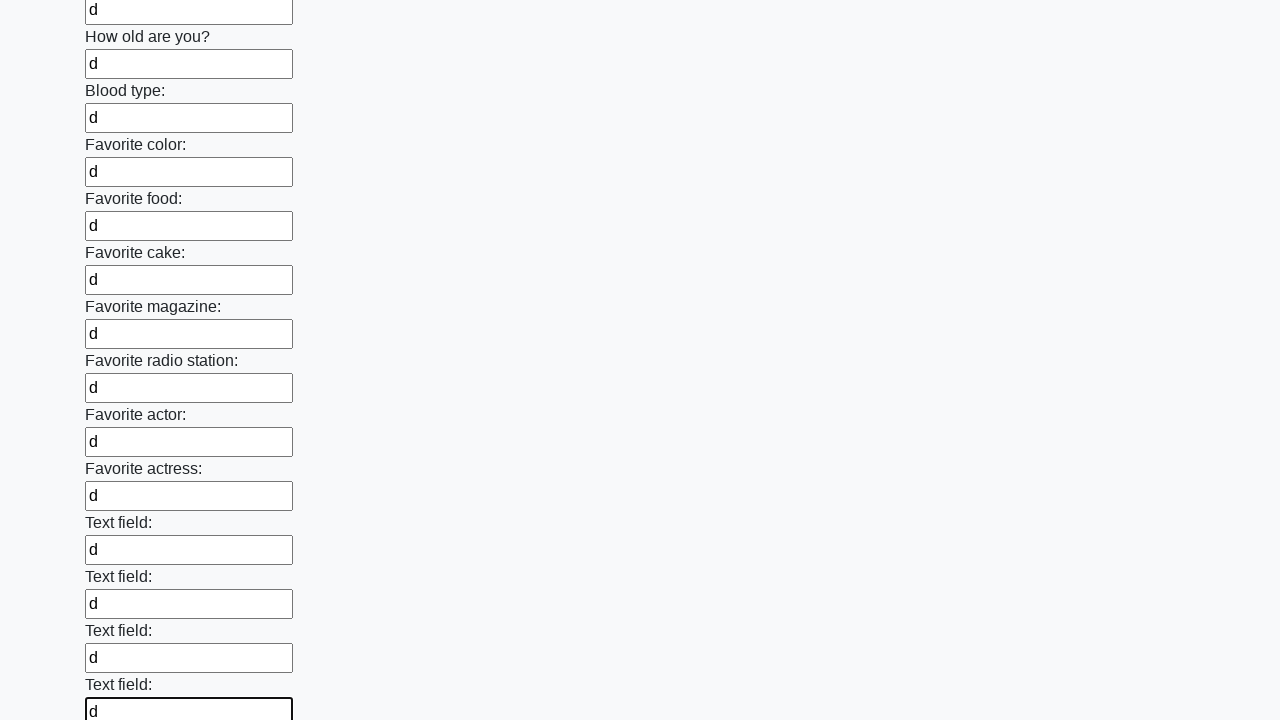

Filled an input field with 'd' on input >> nth=30
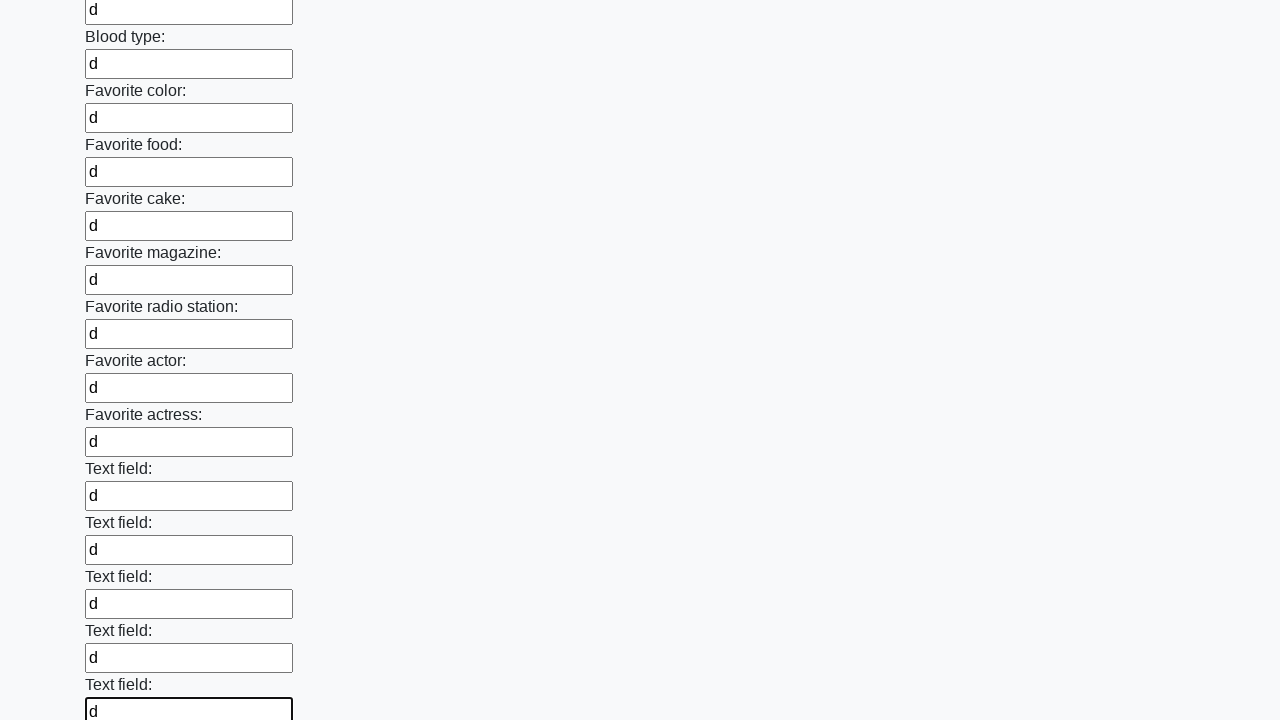

Filled an input field with 'd' on input >> nth=31
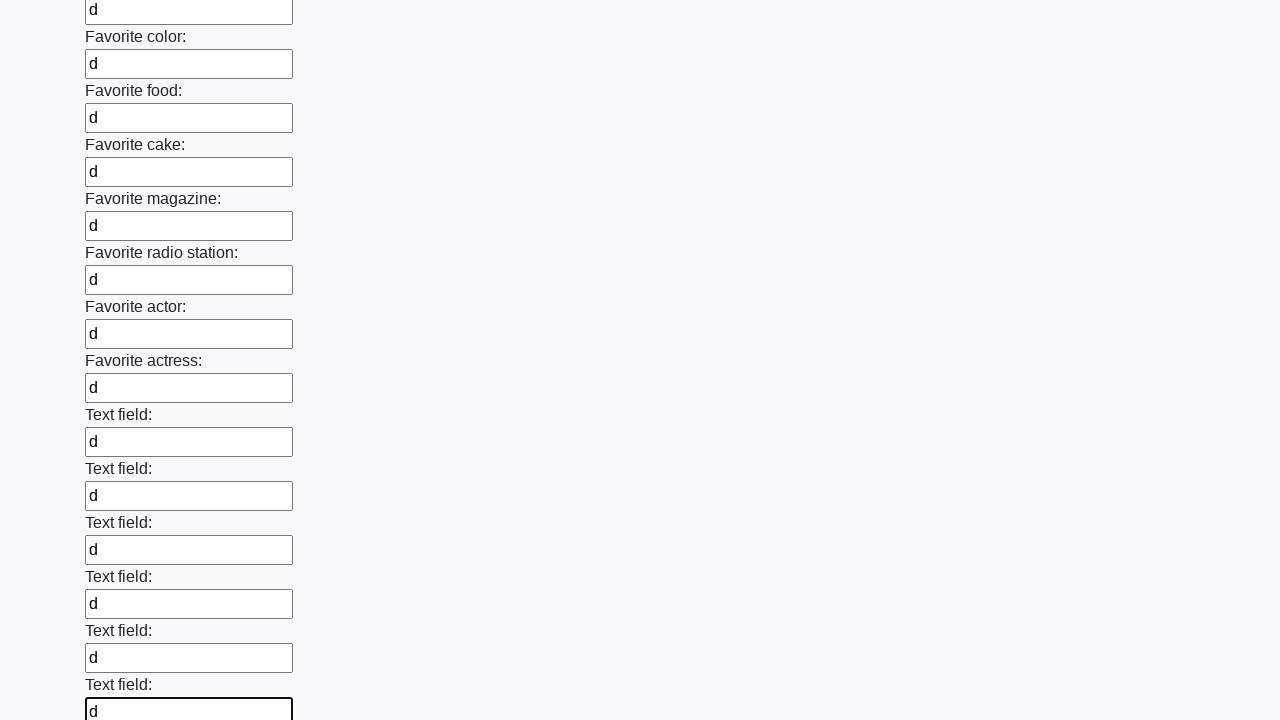

Filled an input field with 'd' on input >> nth=32
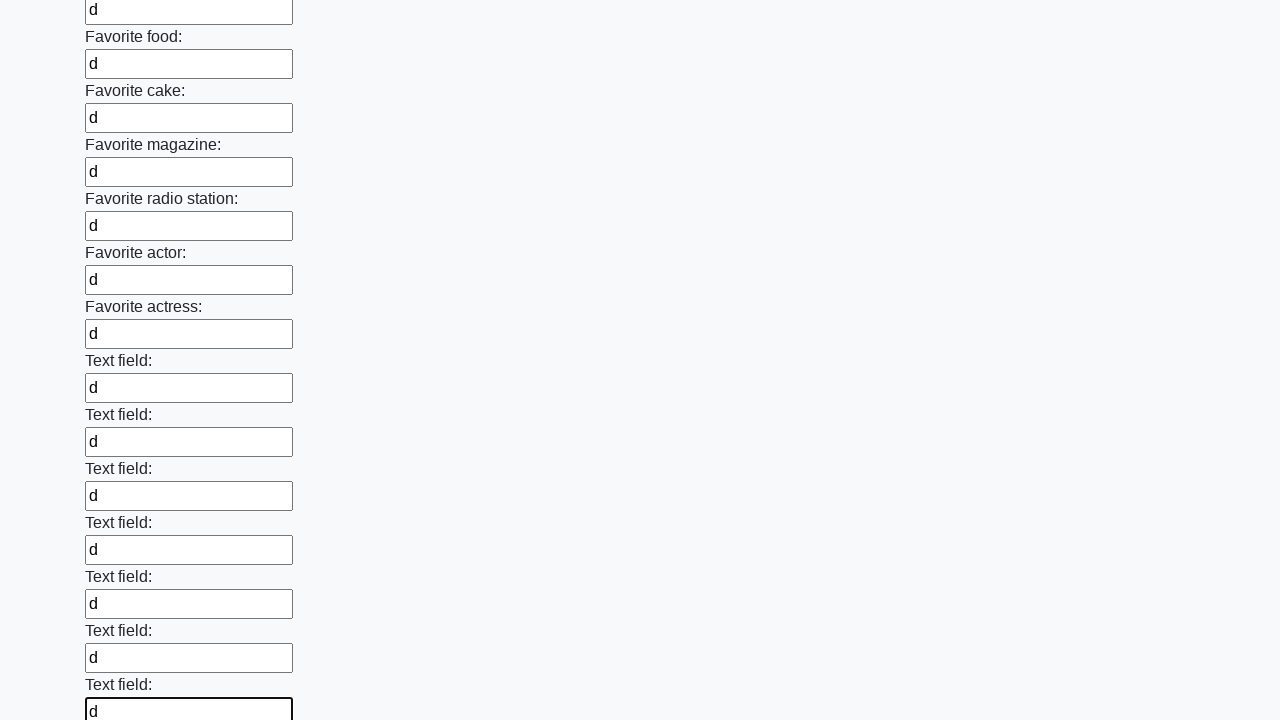

Filled an input field with 'd' on input >> nth=33
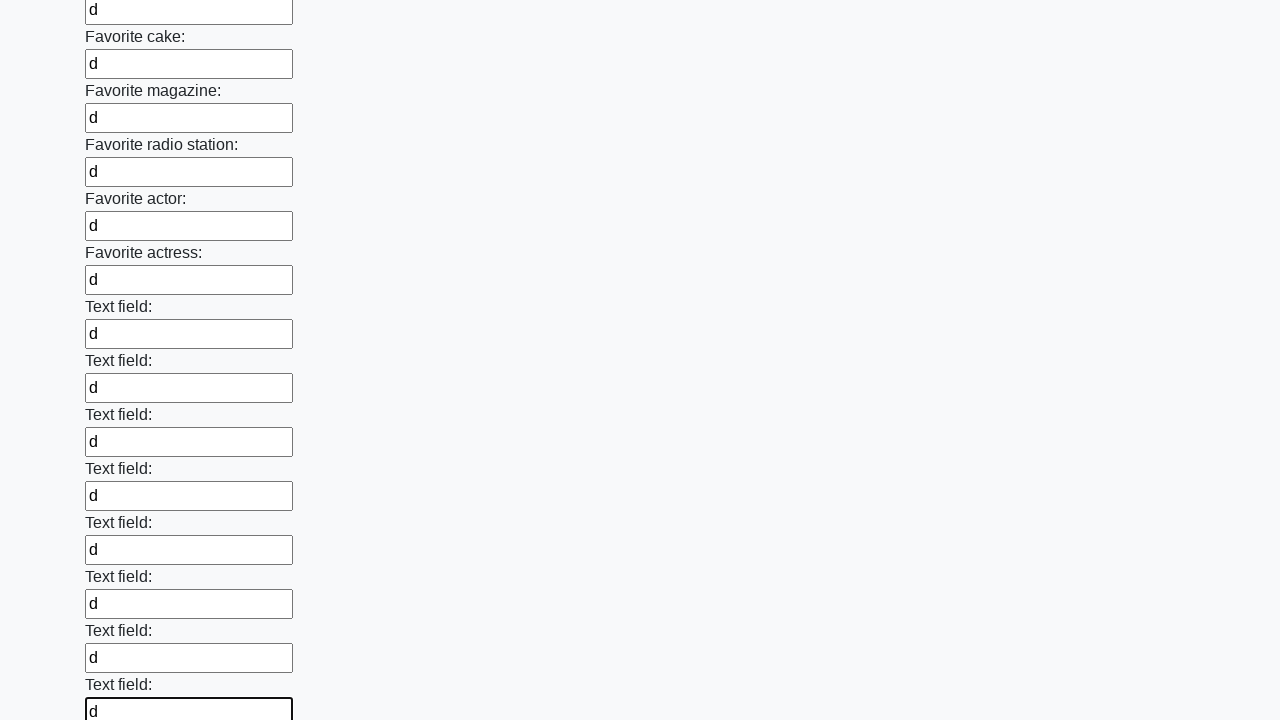

Filled an input field with 'd' on input >> nth=34
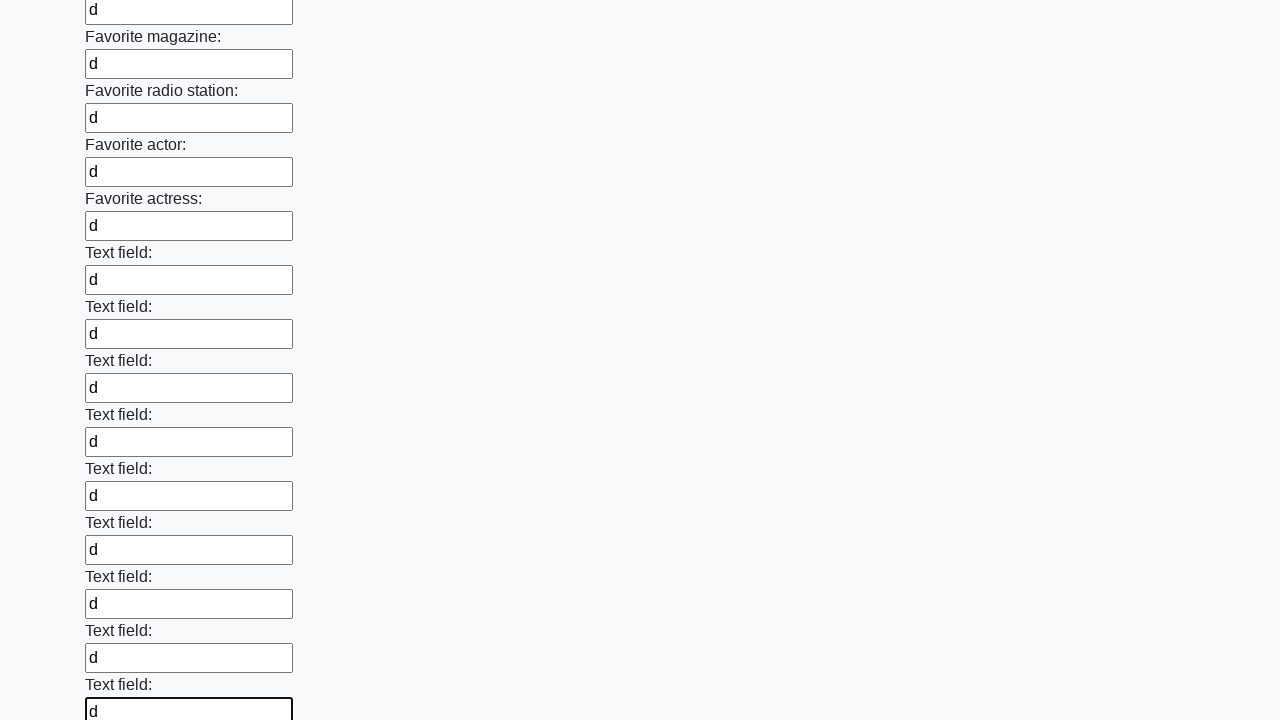

Filled an input field with 'd' on input >> nth=35
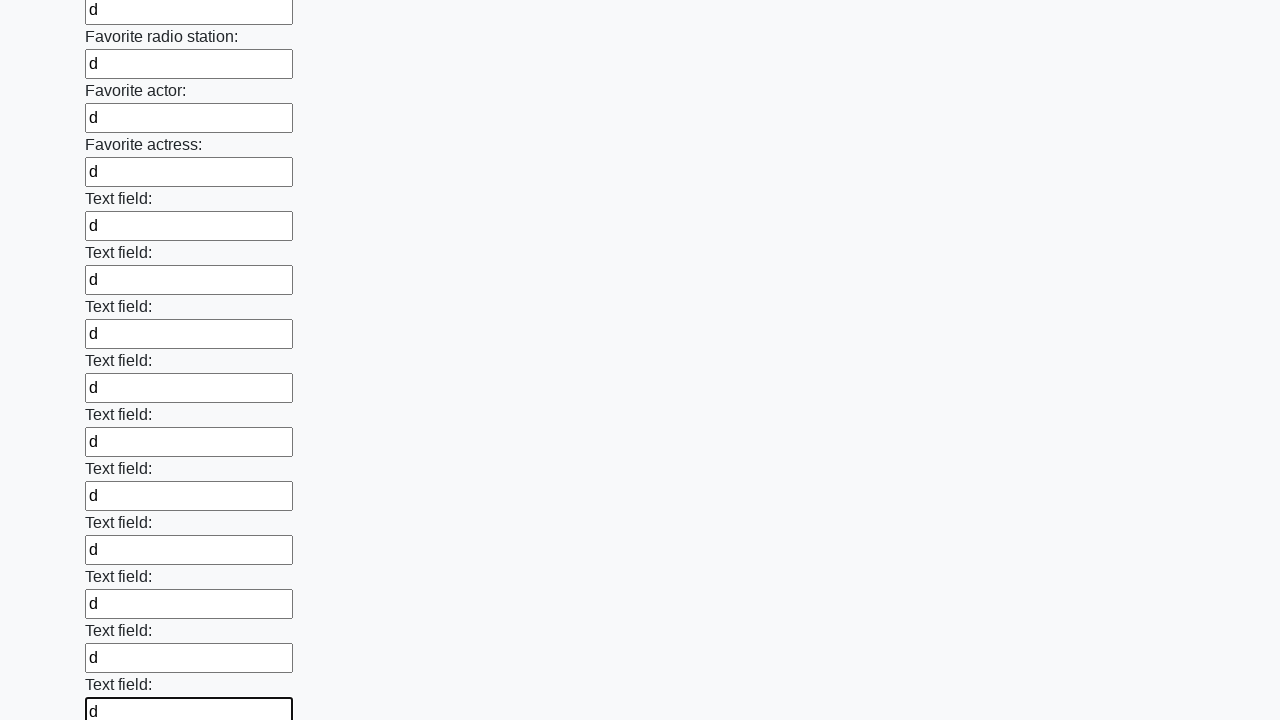

Filled an input field with 'd' on input >> nth=36
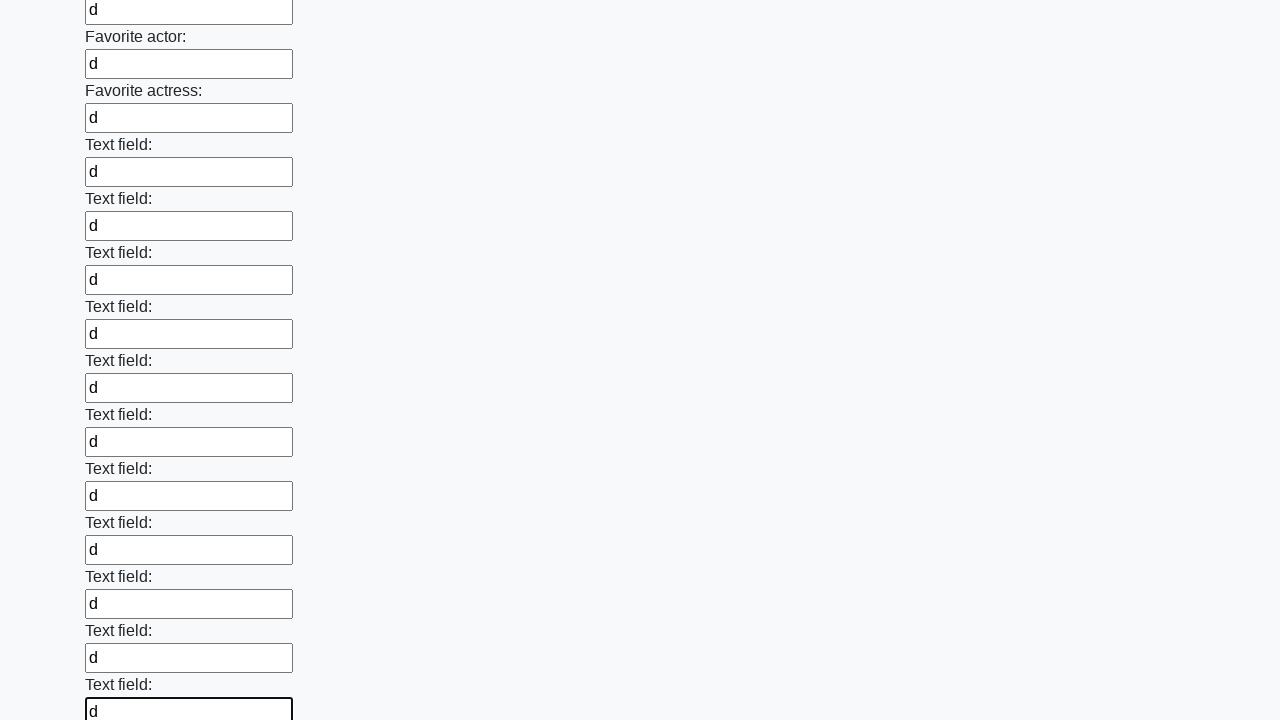

Filled an input field with 'd' on input >> nth=37
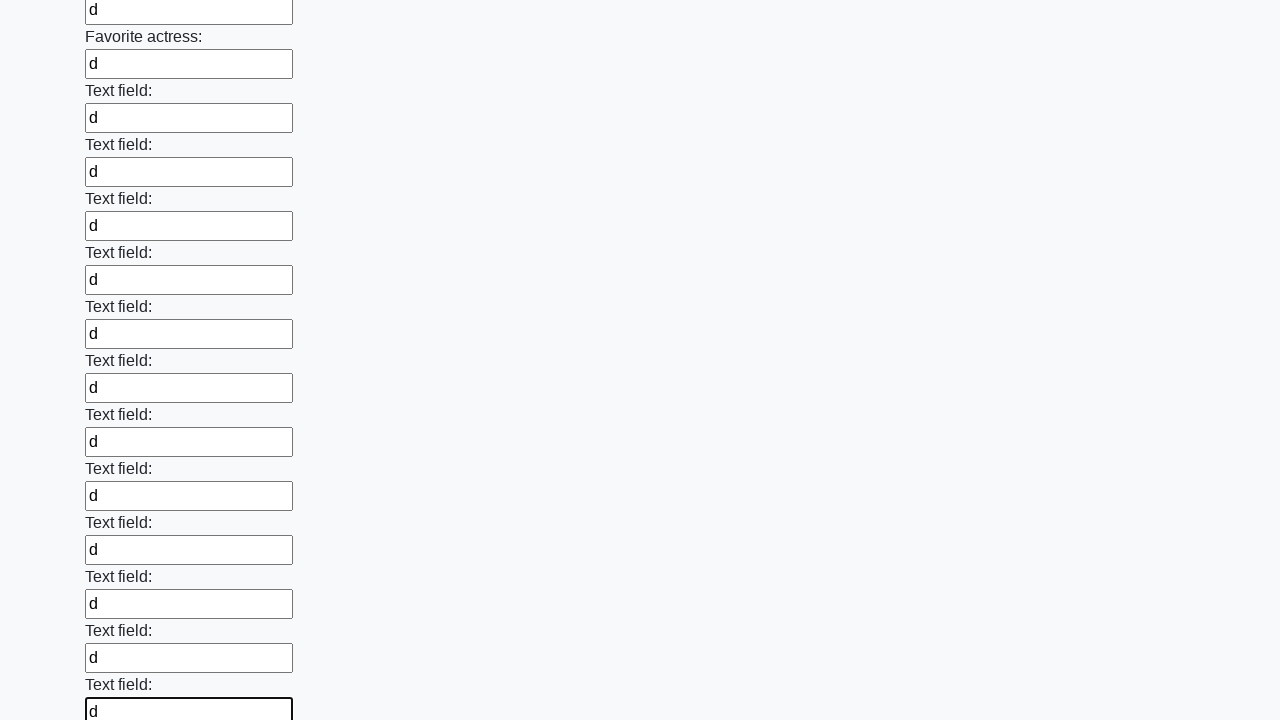

Filled an input field with 'd' on input >> nth=38
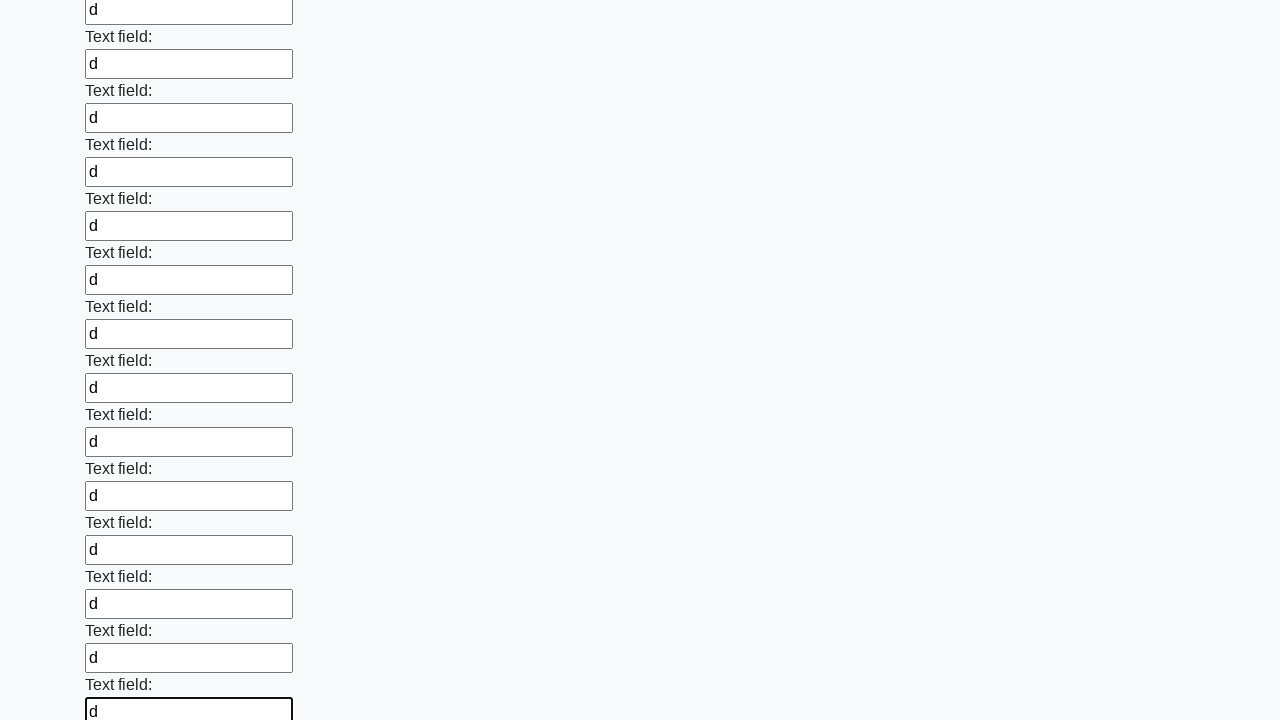

Filled an input field with 'd' on input >> nth=39
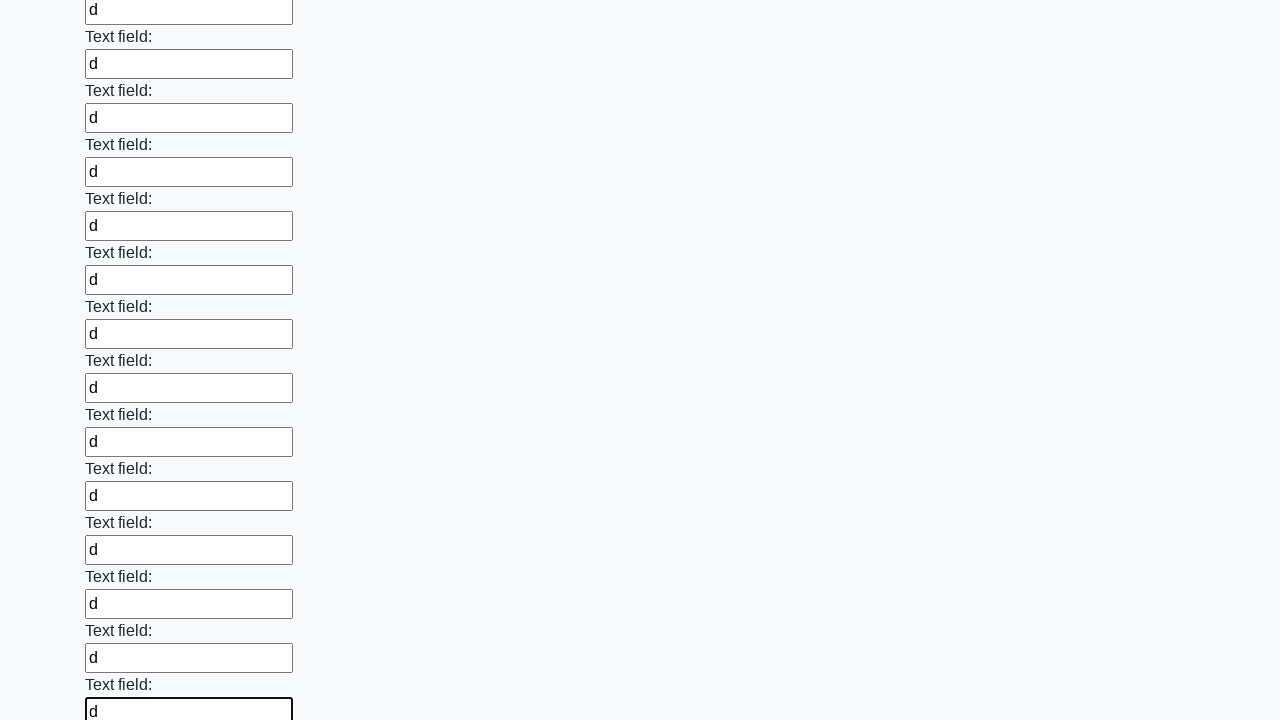

Filled an input field with 'd' on input >> nth=40
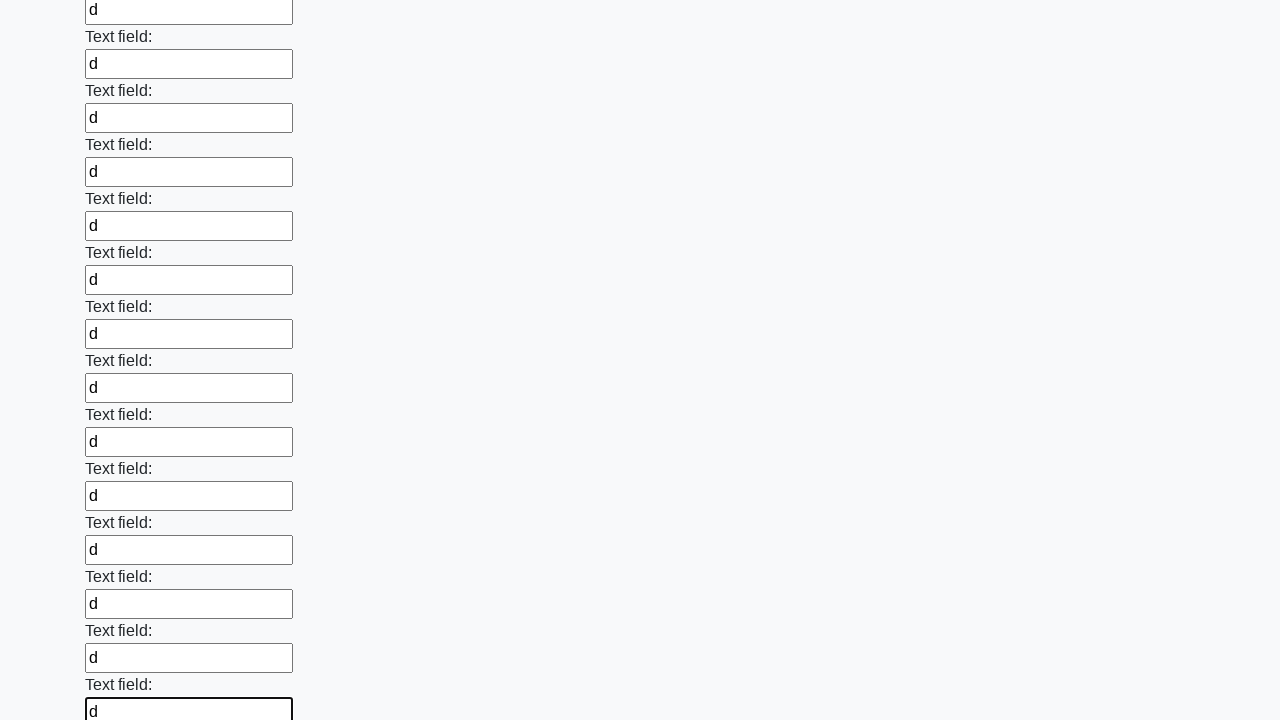

Filled an input field with 'd' on input >> nth=41
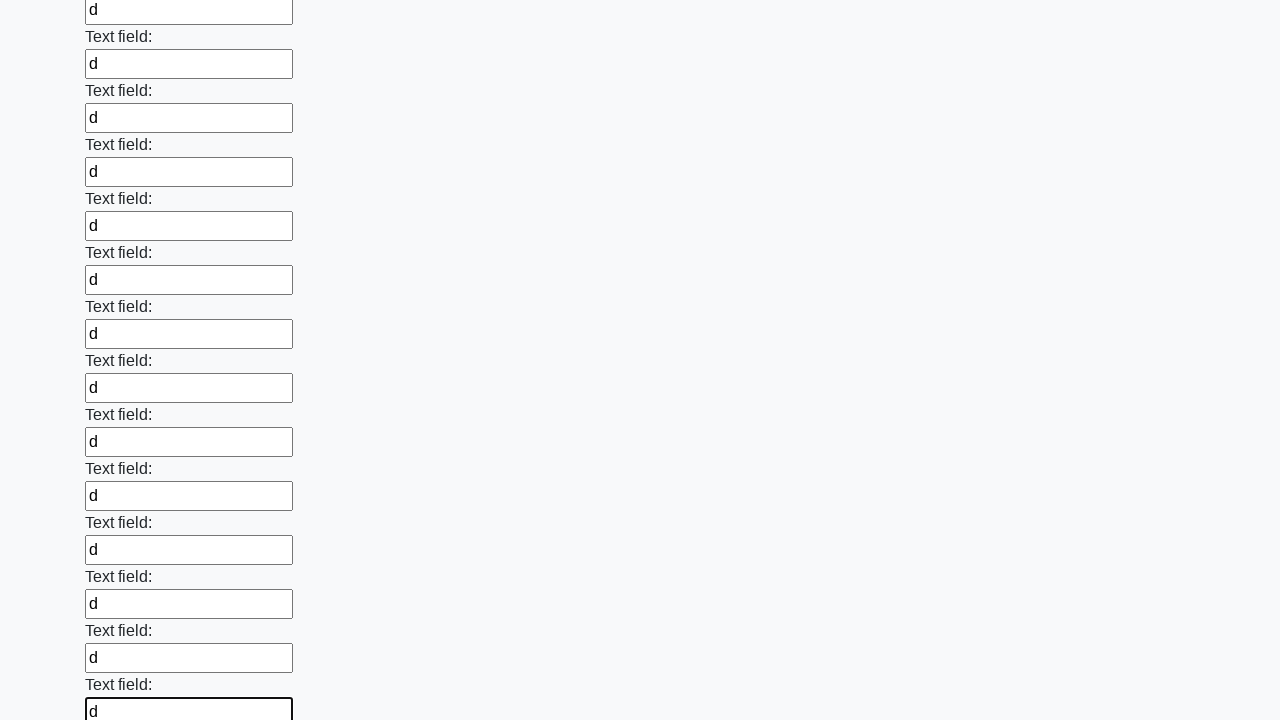

Filled an input field with 'd' on input >> nth=42
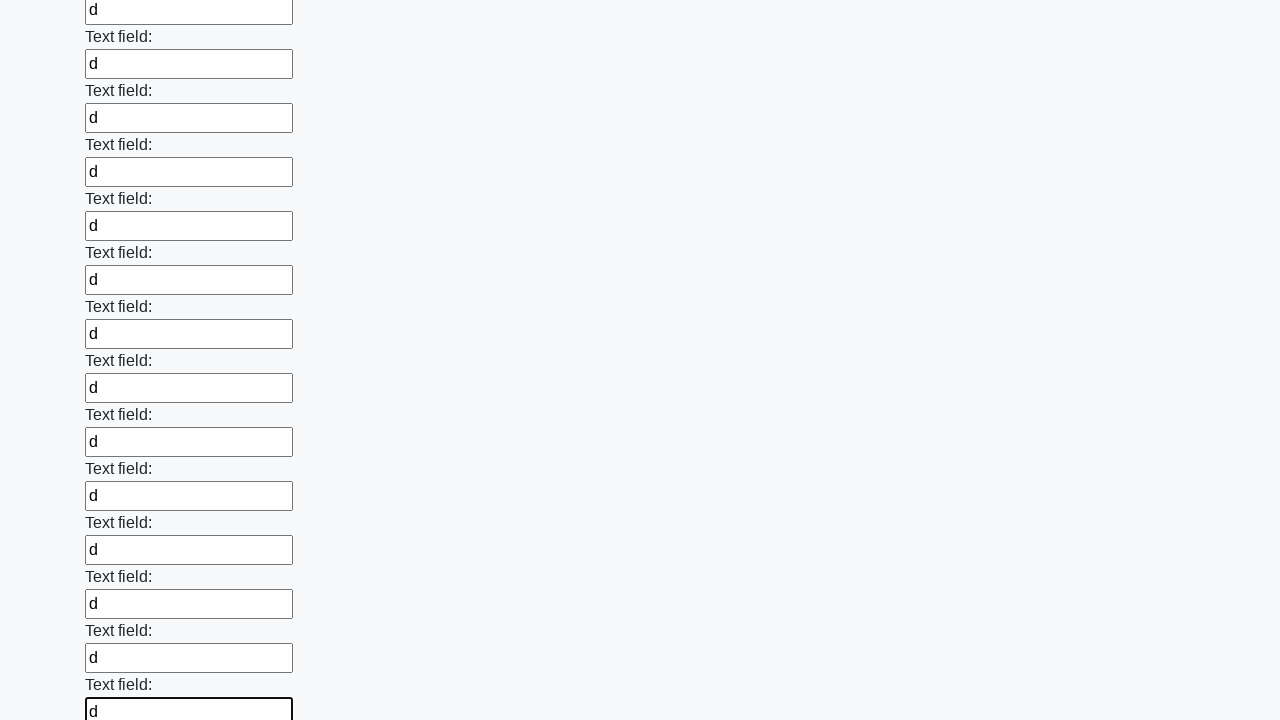

Filled an input field with 'd' on input >> nth=43
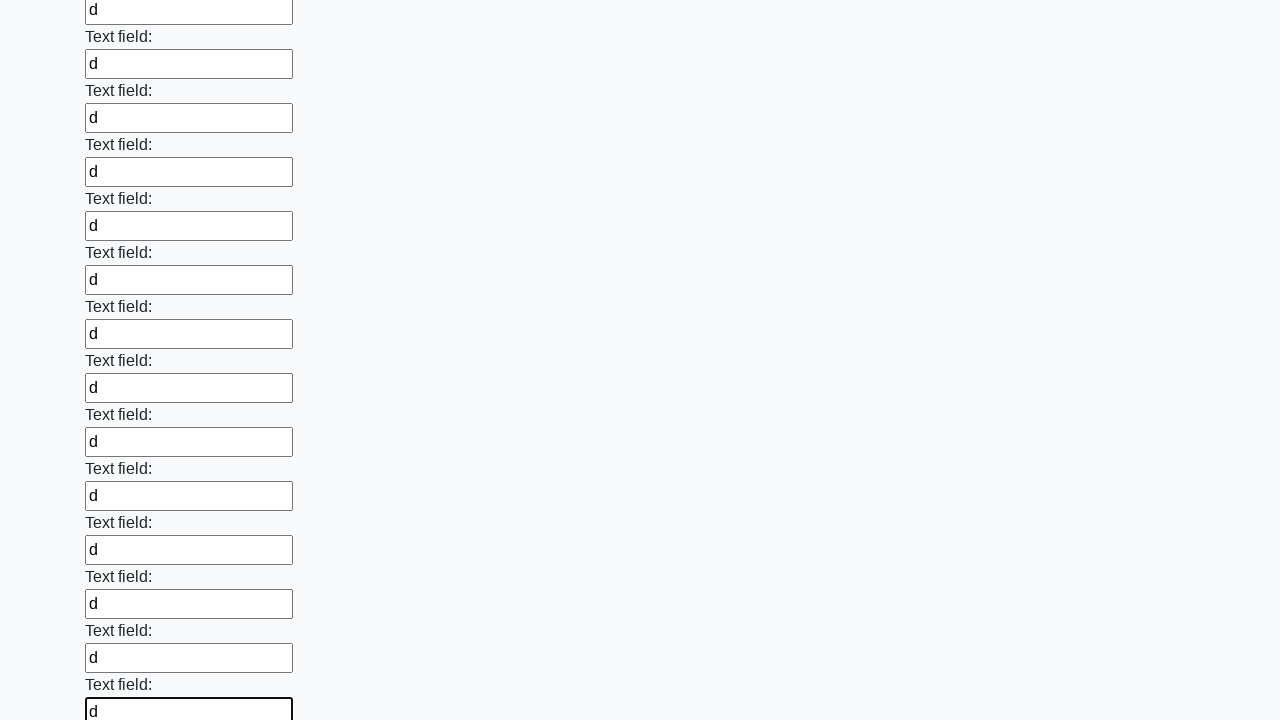

Filled an input field with 'd' on input >> nth=44
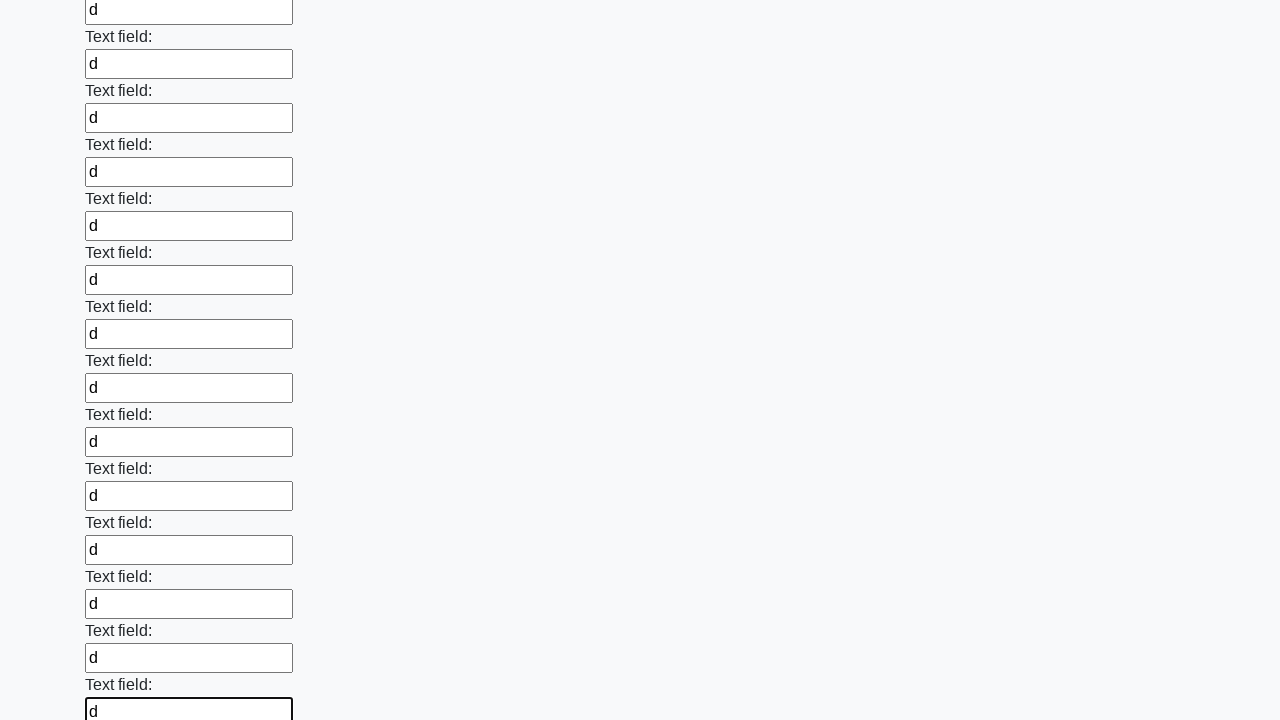

Filled an input field with 'd' on input >> nth=45
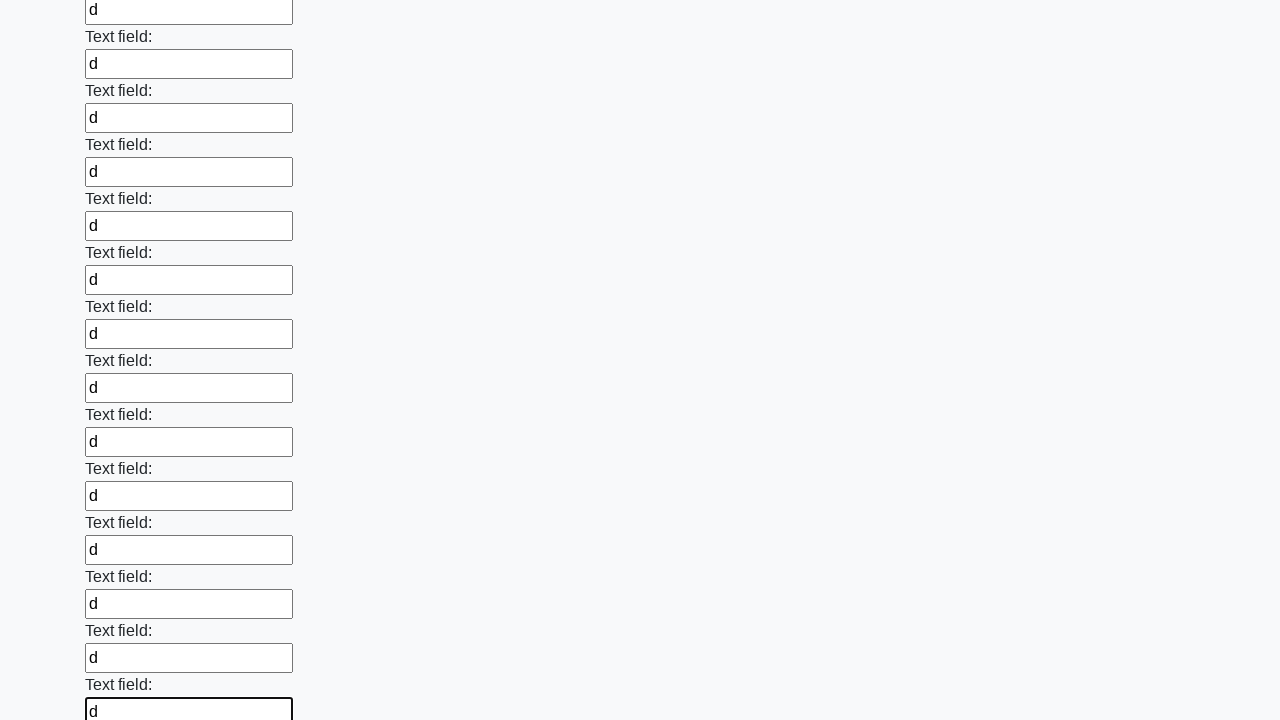

Filled an input field with 'd' on input >> nth=46
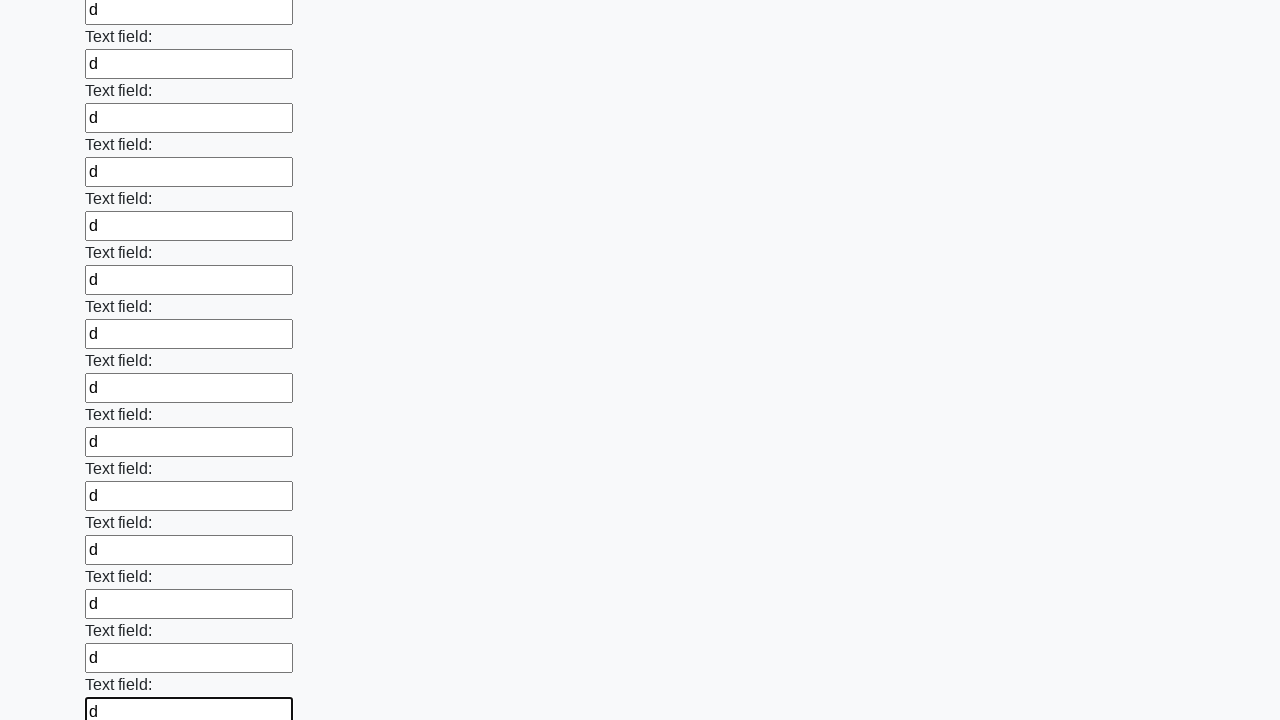

Filled an input field with 'd' on input >> nth=47
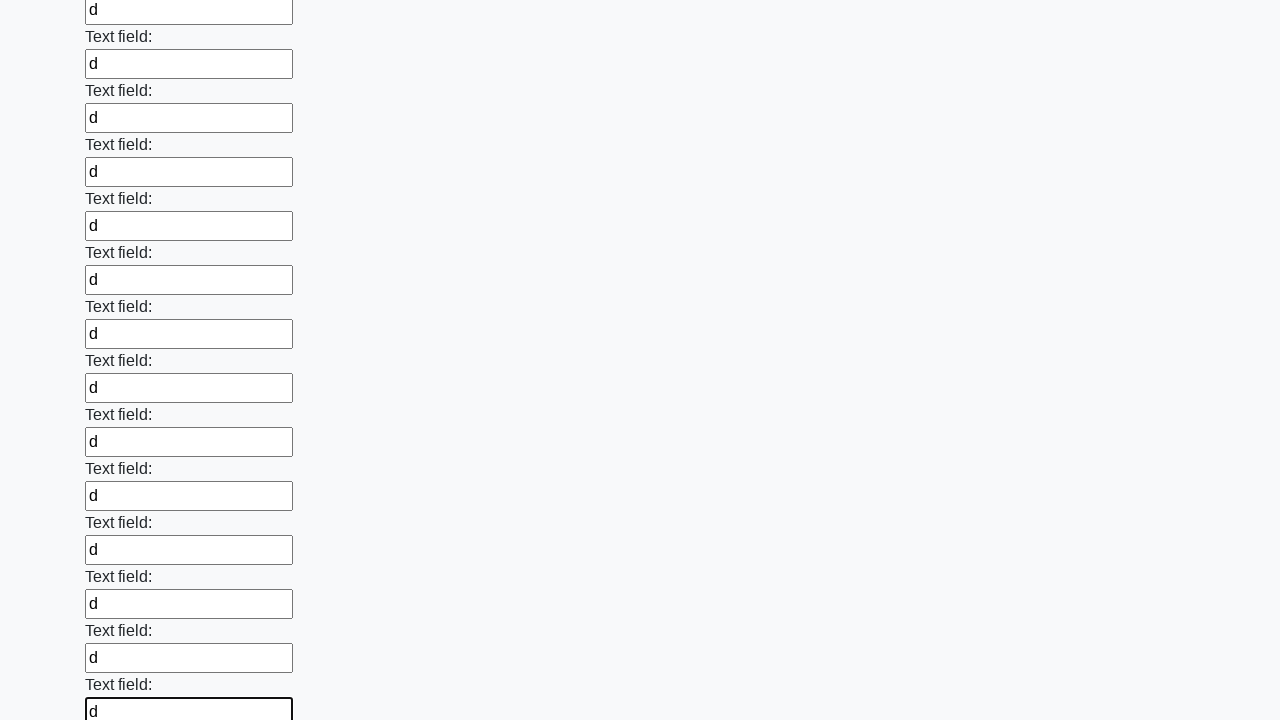

Filled an input field with 'd' on input >> nth=48
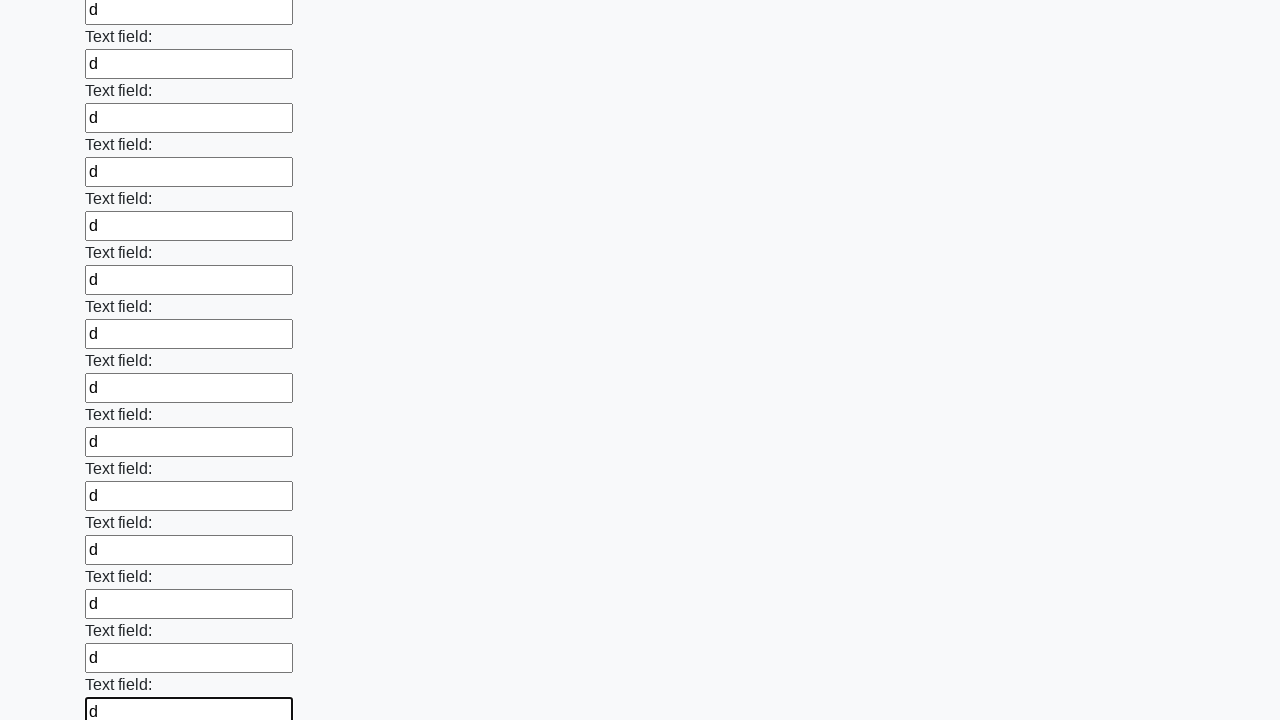

Filled an input field with 'd' on input >> nth=49
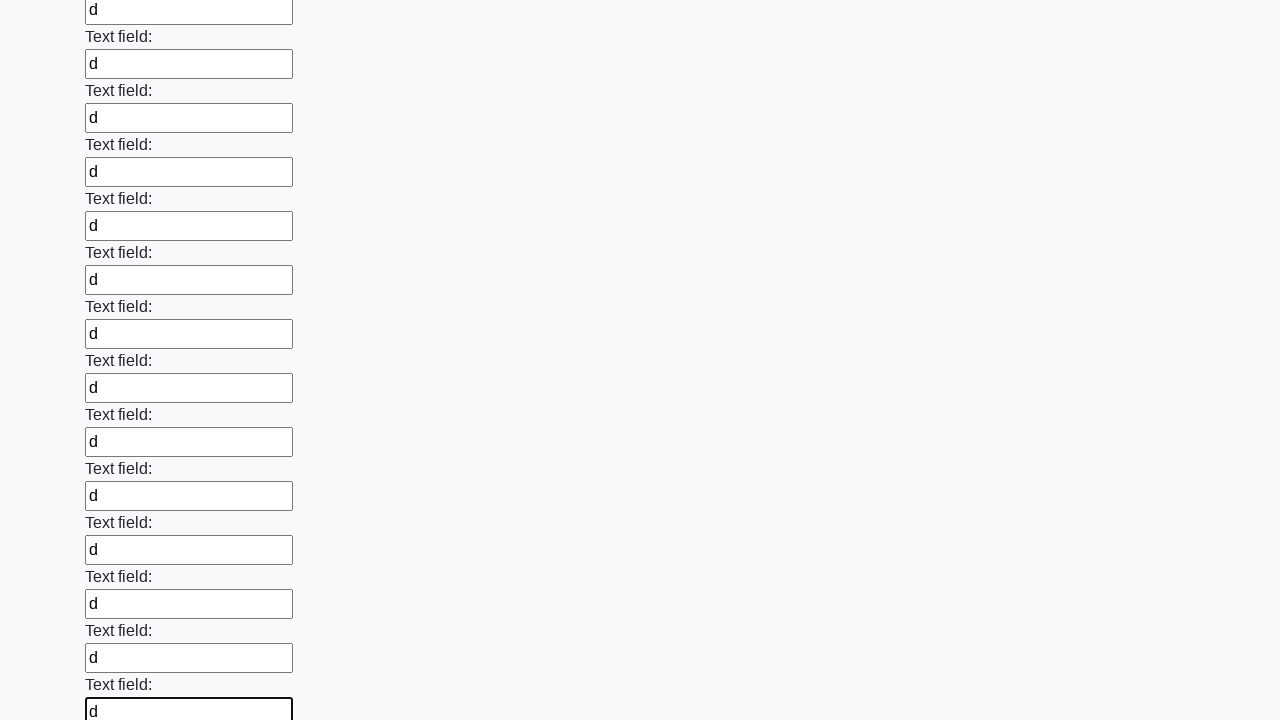

Filled an input field with 'd' on input >> nth=50
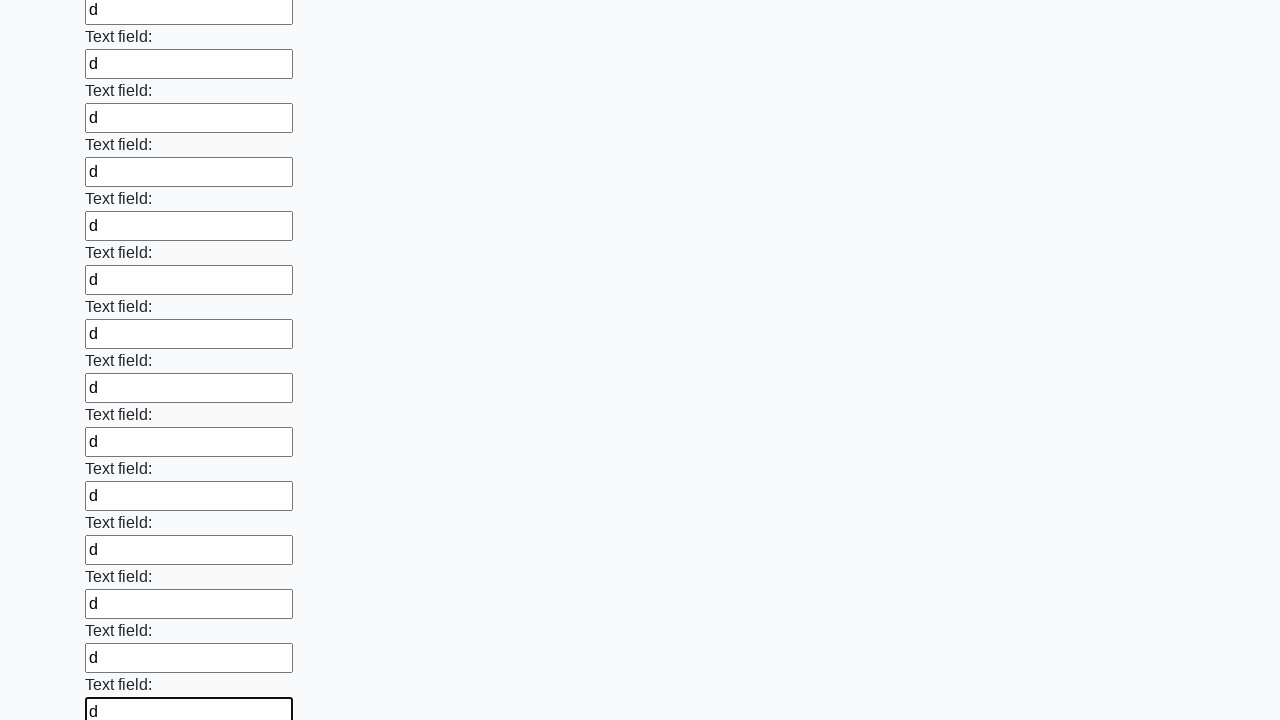

Filled an input field with 'd' on input >> nth=51
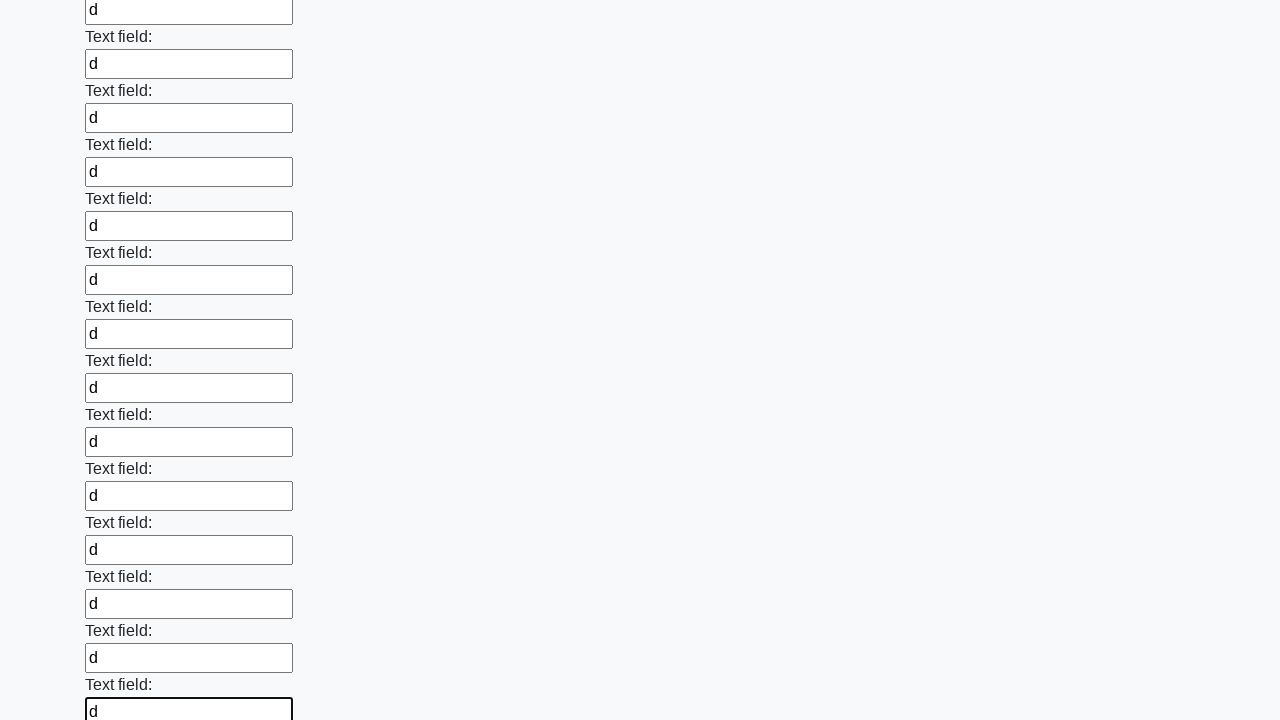

Filled an input field with 'd' on input >> nth=52
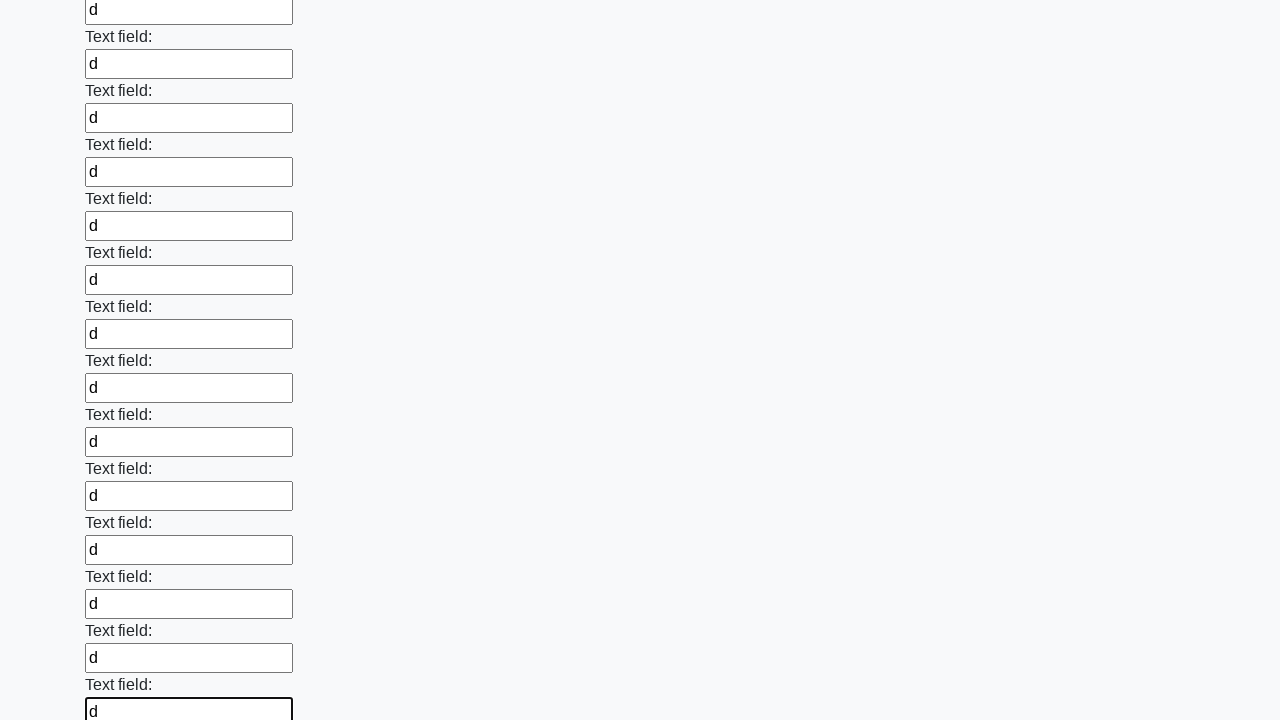

Filled an input field with 'd' on input >> nth=53
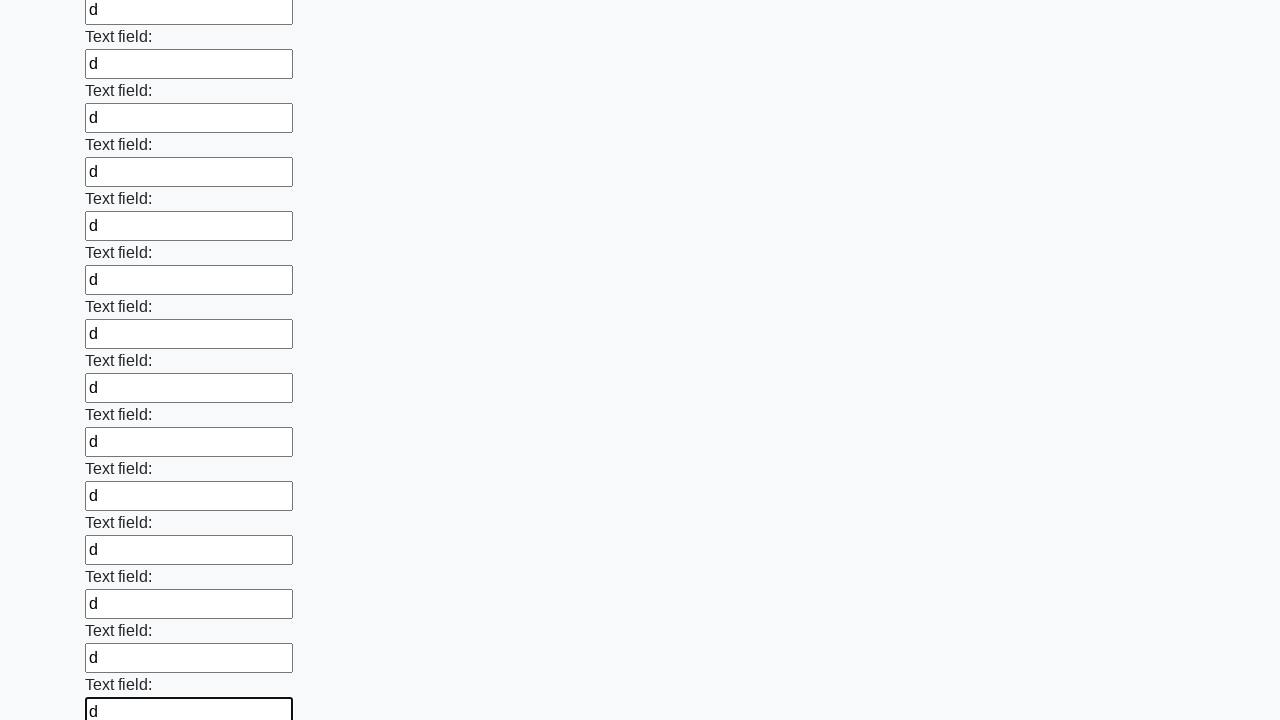

Filled an input field with 'd' on input >> nth=54
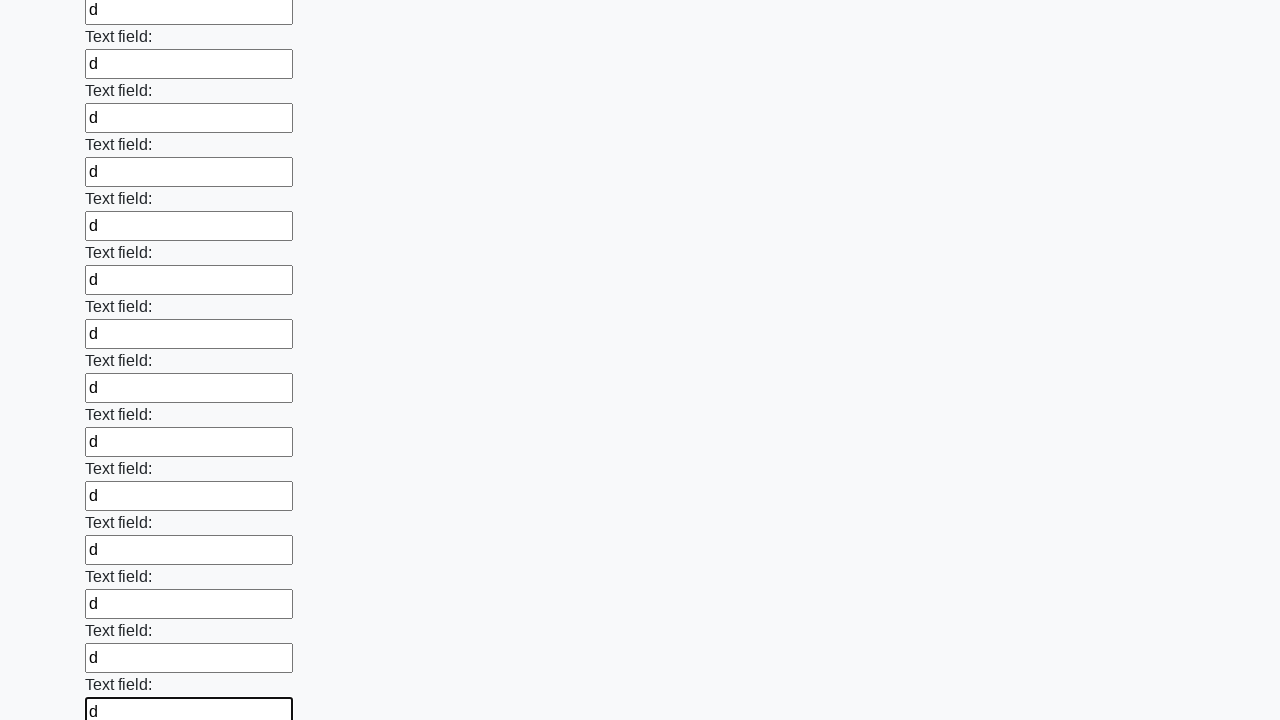

Filled an input field with 'd' on input >> nth=55
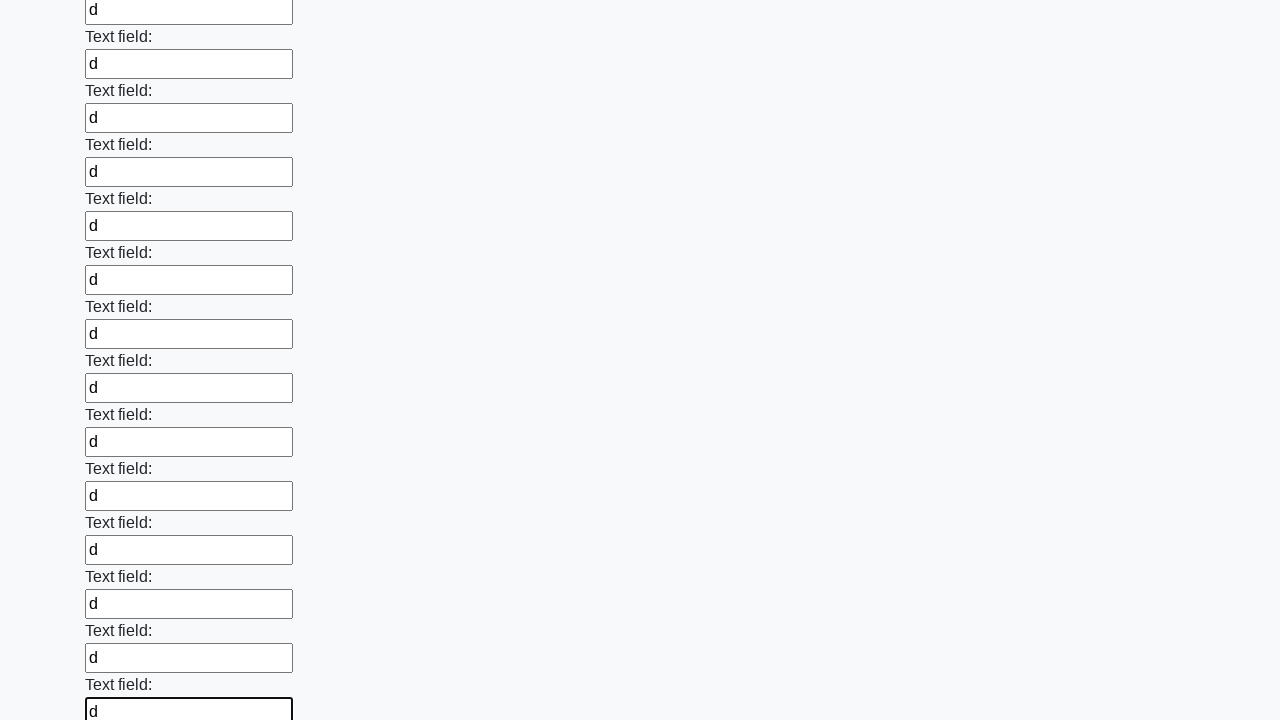

Filled an input field with 'd' on input >> nth=56
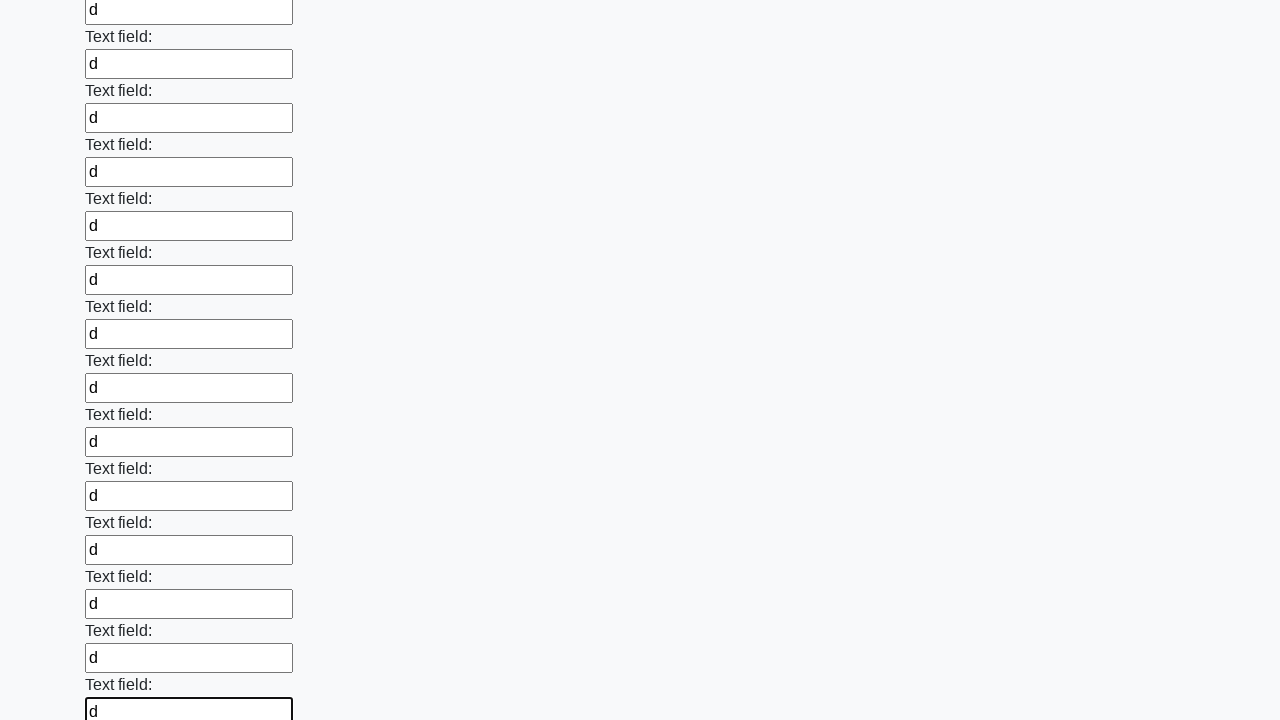

Filled an input field with 'd' on input >> nth=57
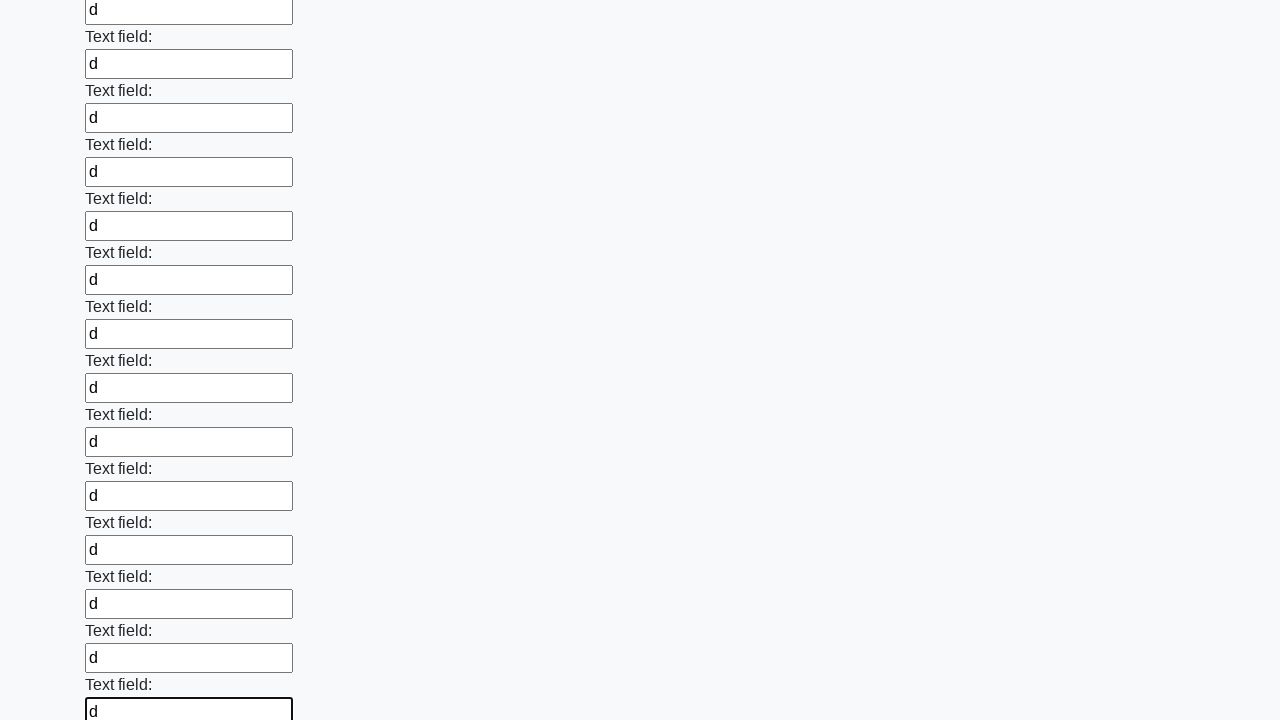

Filled an input field with 'd' on input >> nth=58
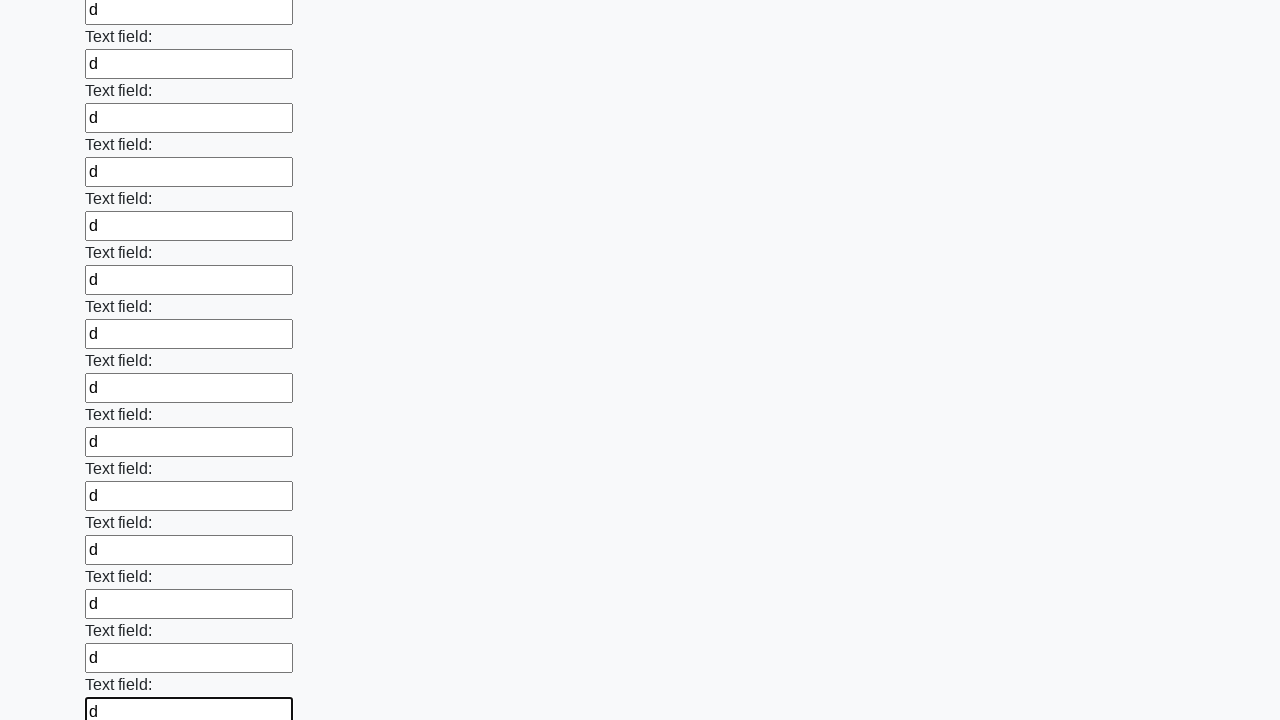

Filled an input field with 'd' on input >> nth=59
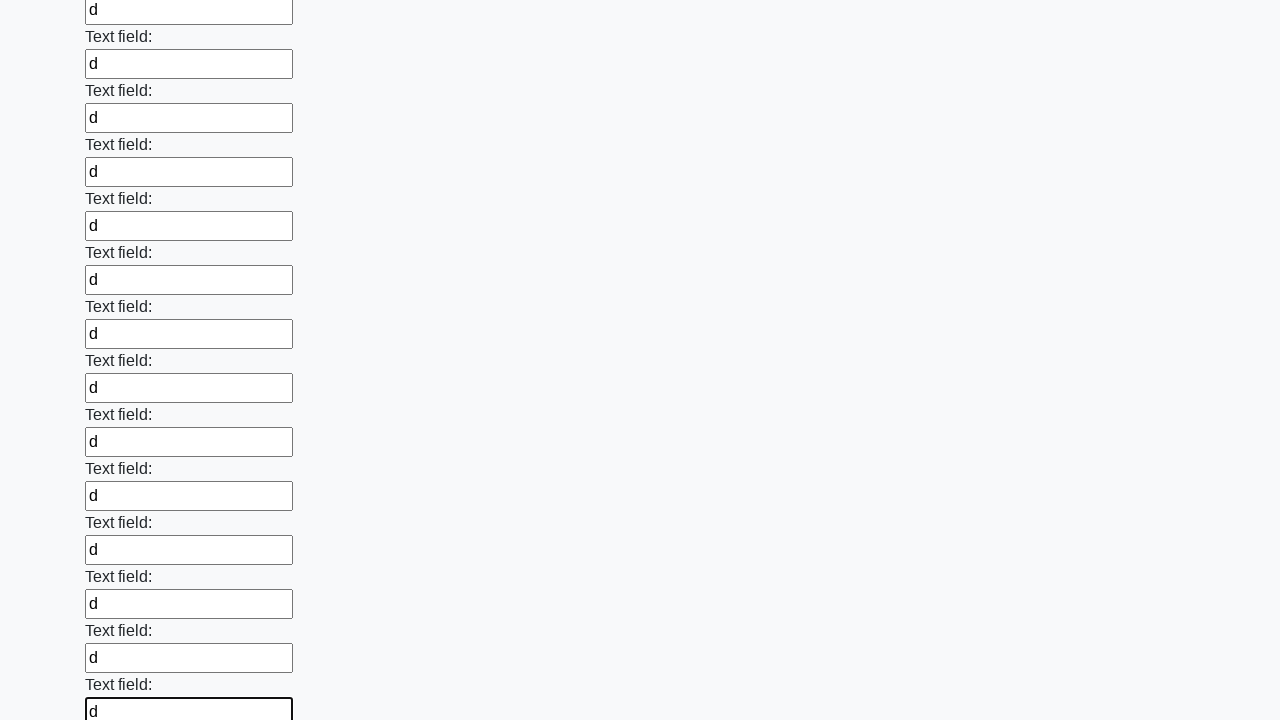

Filled an input field with 'd' on input >> nth=60
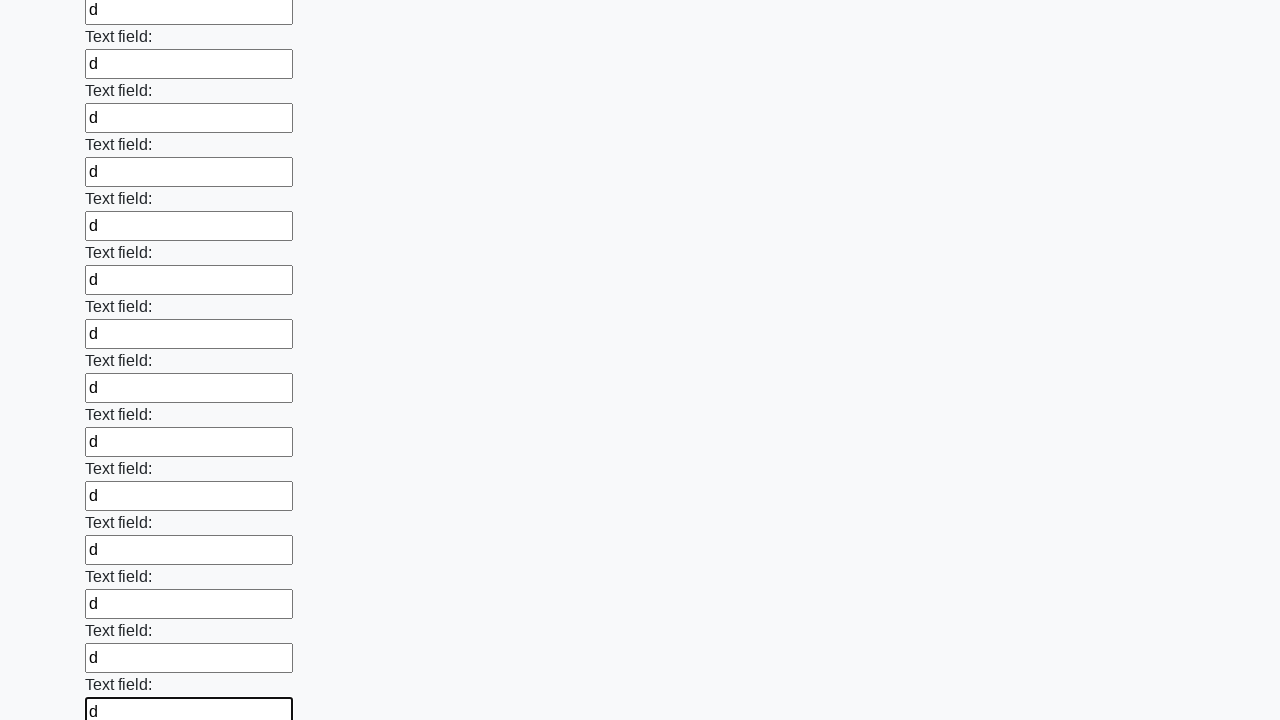

Filled an input field with 'd' on input >> nth=61
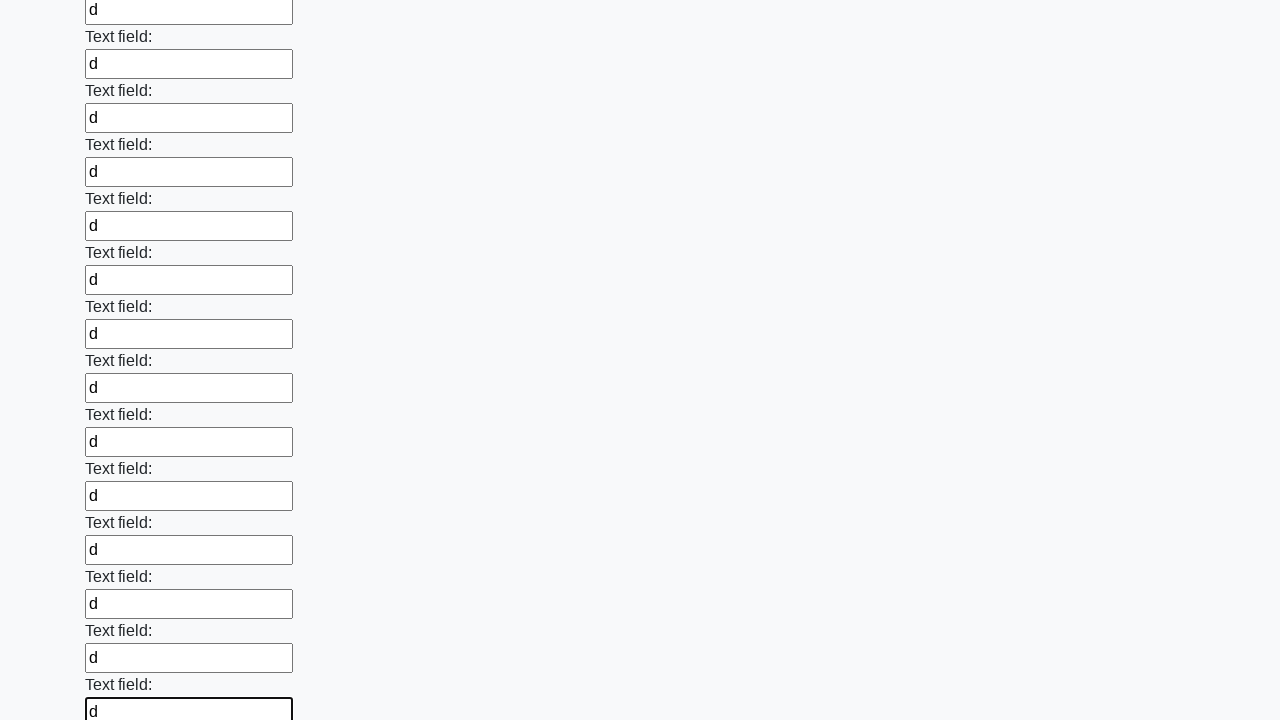

Filled an input field with 'd' on input >> nth=62
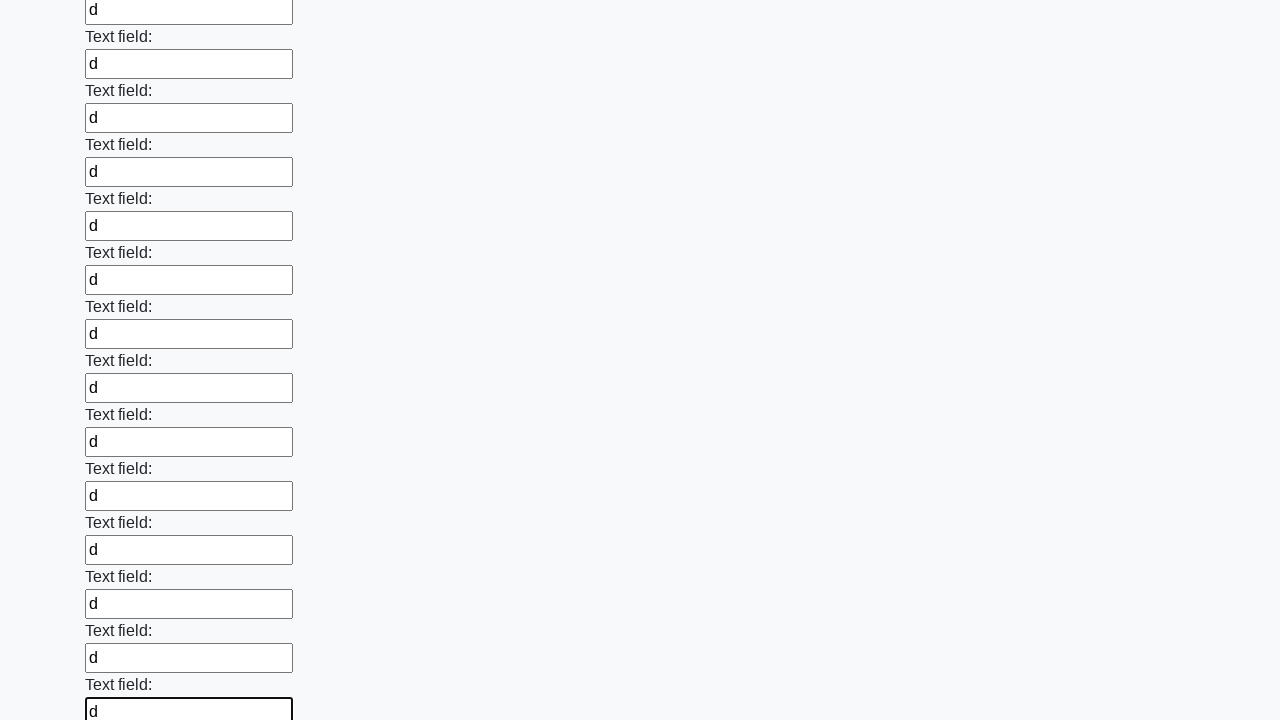

Filled an input field with 'd' on input >> nth=63
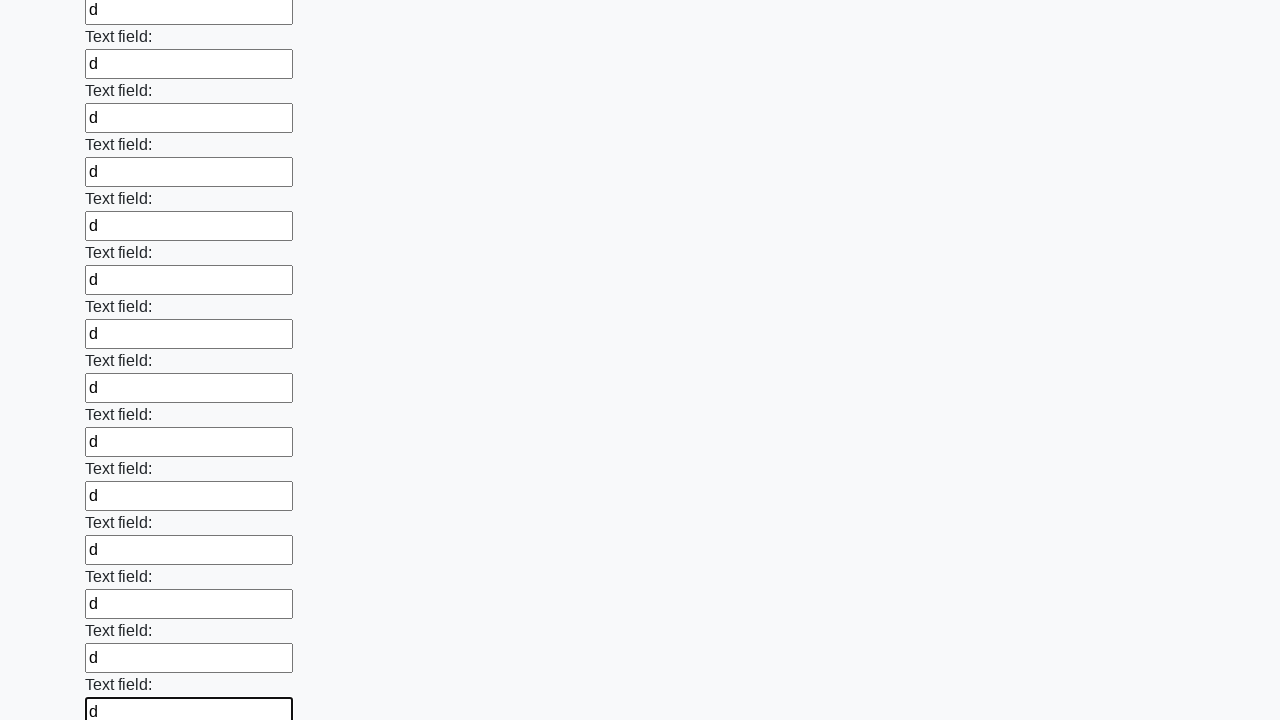

Filled an input field with 'd' on input >> nth=64
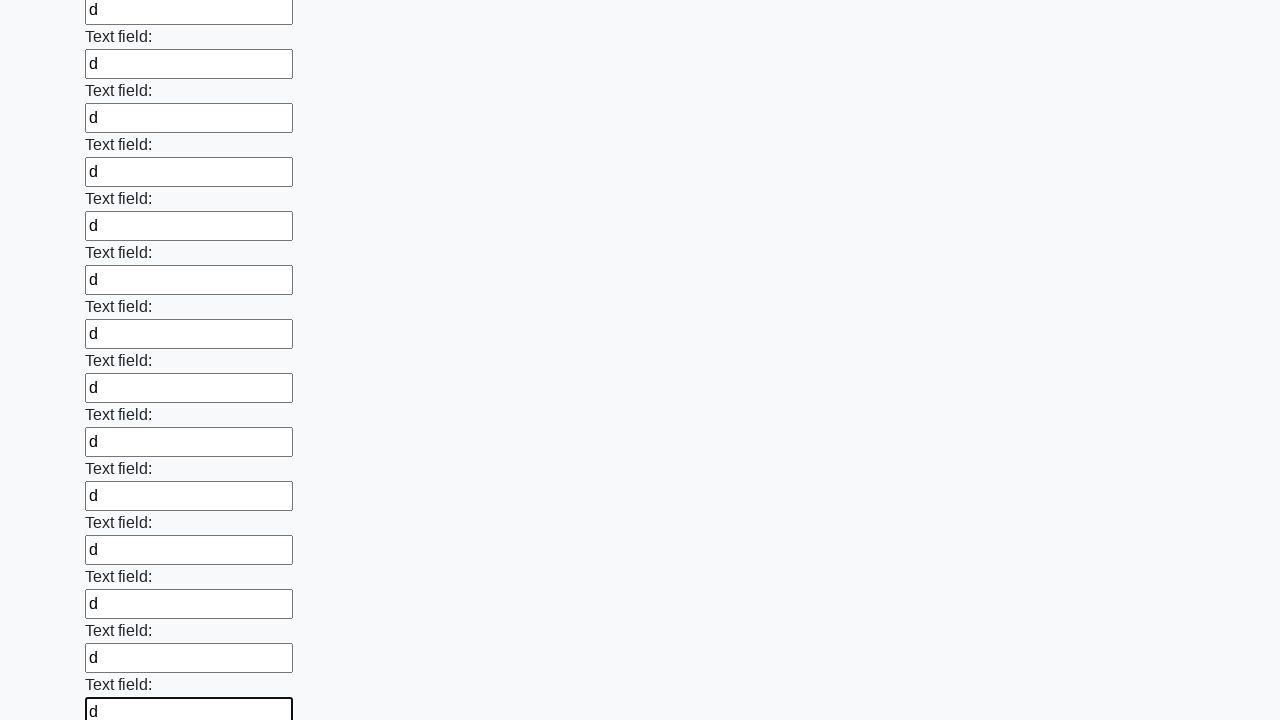

Filled an input field with 'd' on input >> nth=65
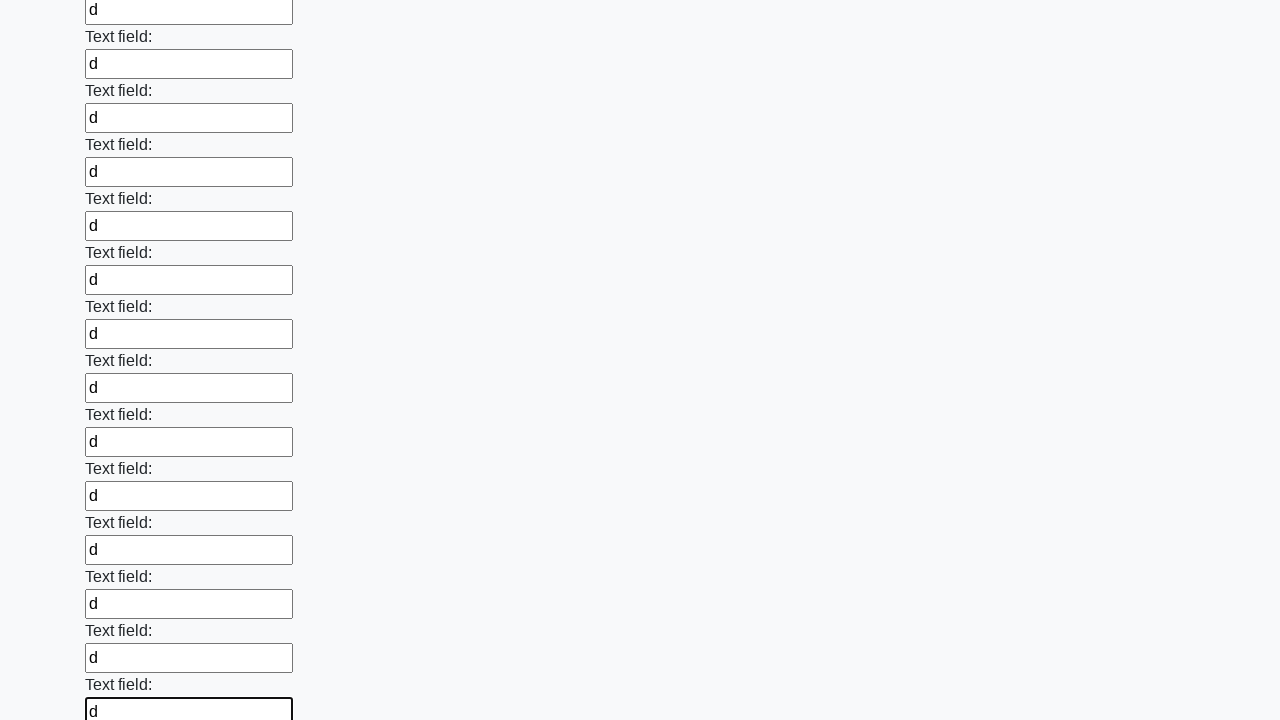

Filled an input field with 'd' on input >> nth=66
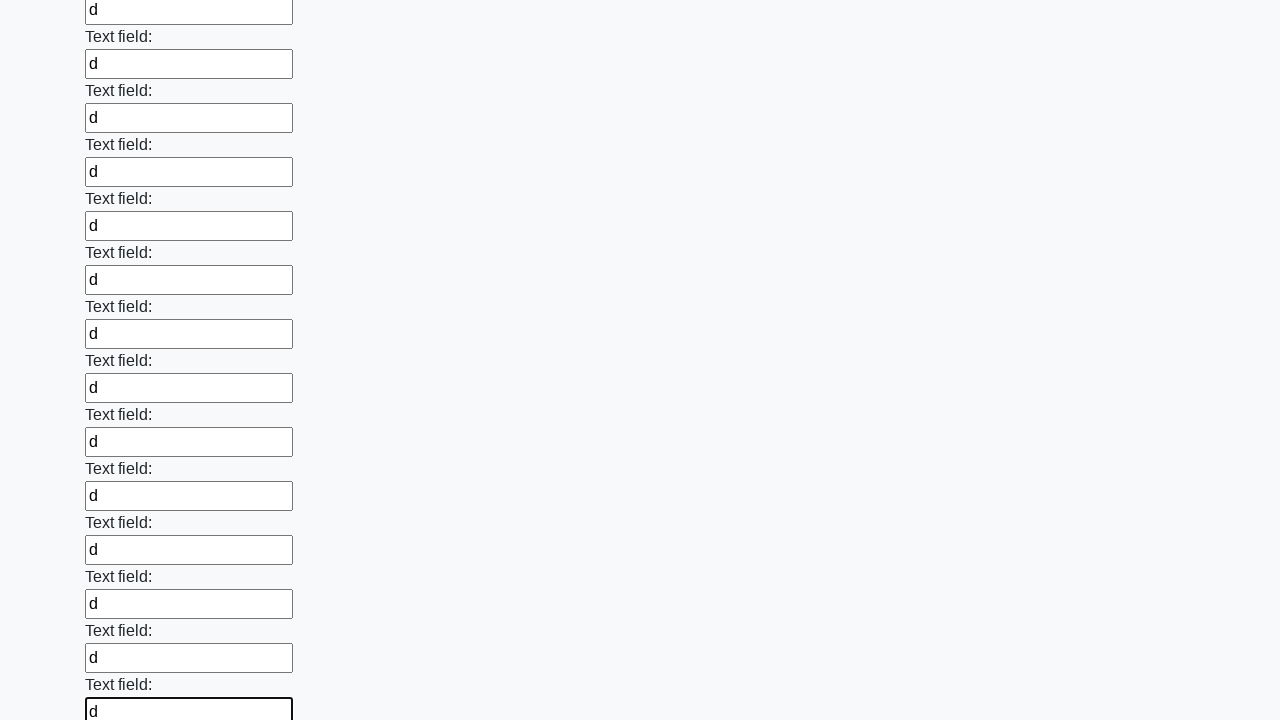

Filled an input field with 'd' on input >> nth=67
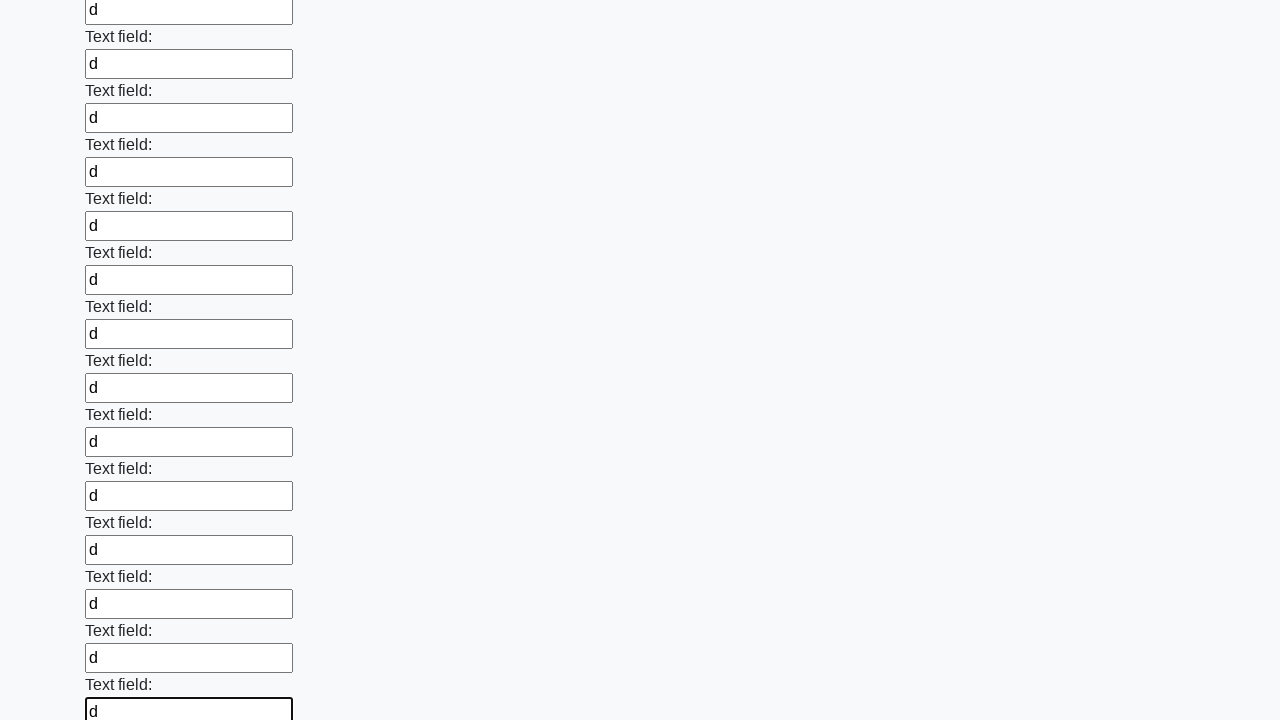

Filled an input field with 'd' on input >> nth=68
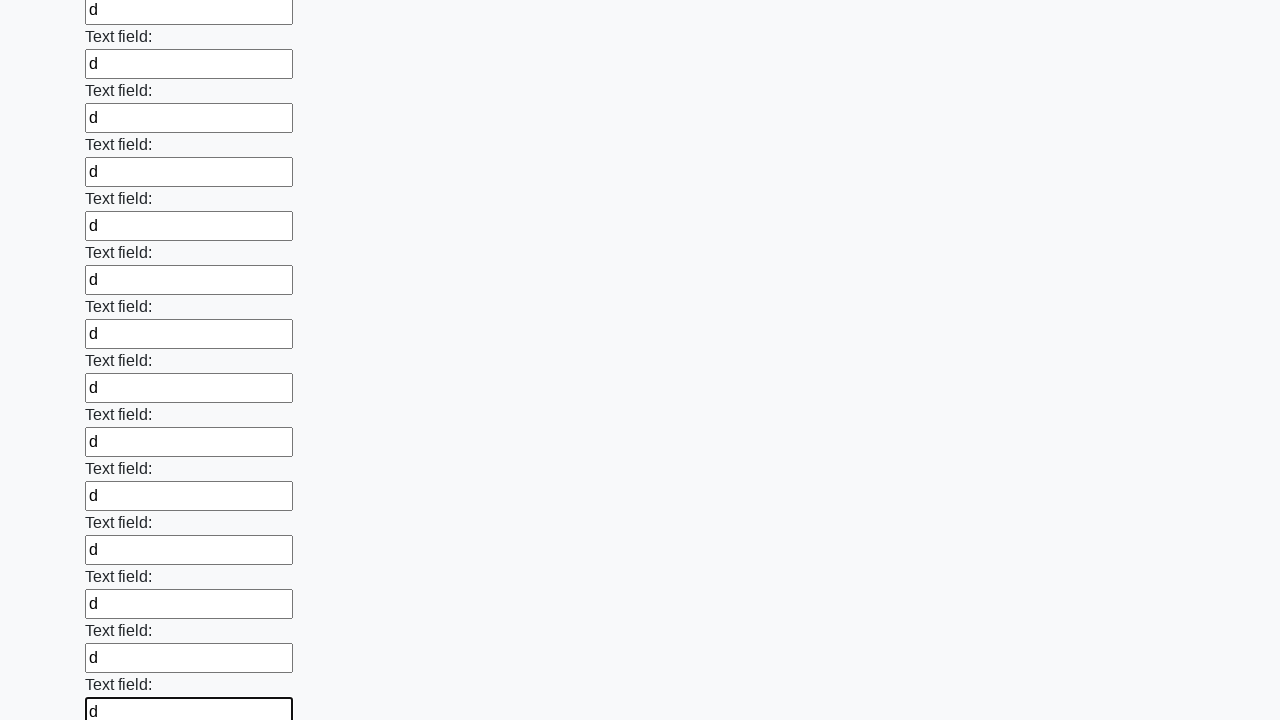

Filled an input field with 'd' on input >> nth=69
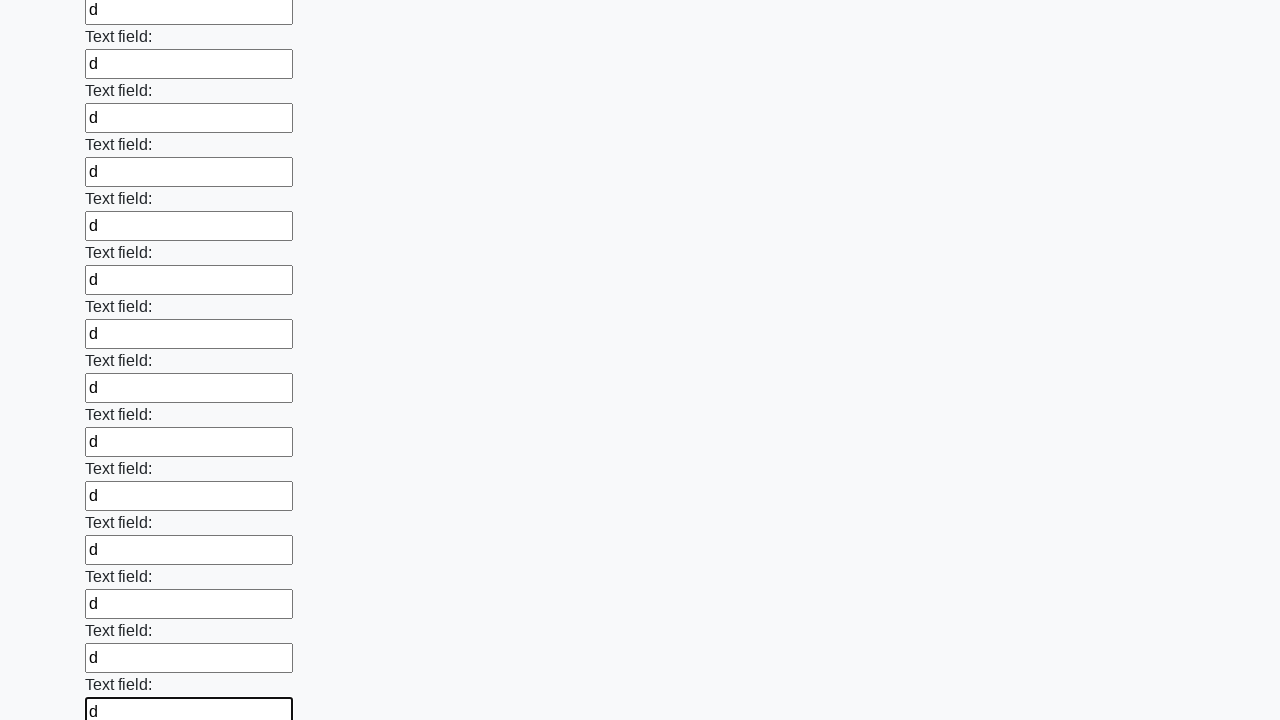

Filled an input field with 'd' on input >> nth=70
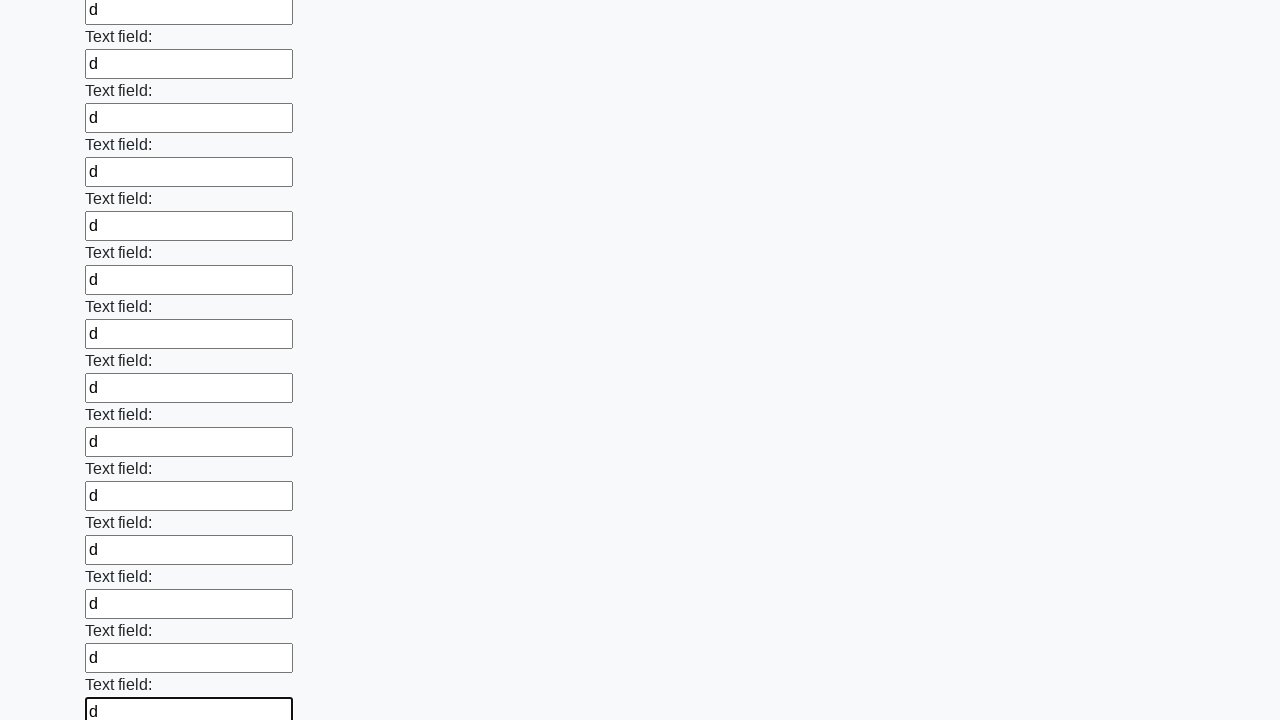

Filled an input field with 'd' on input >> nth=71
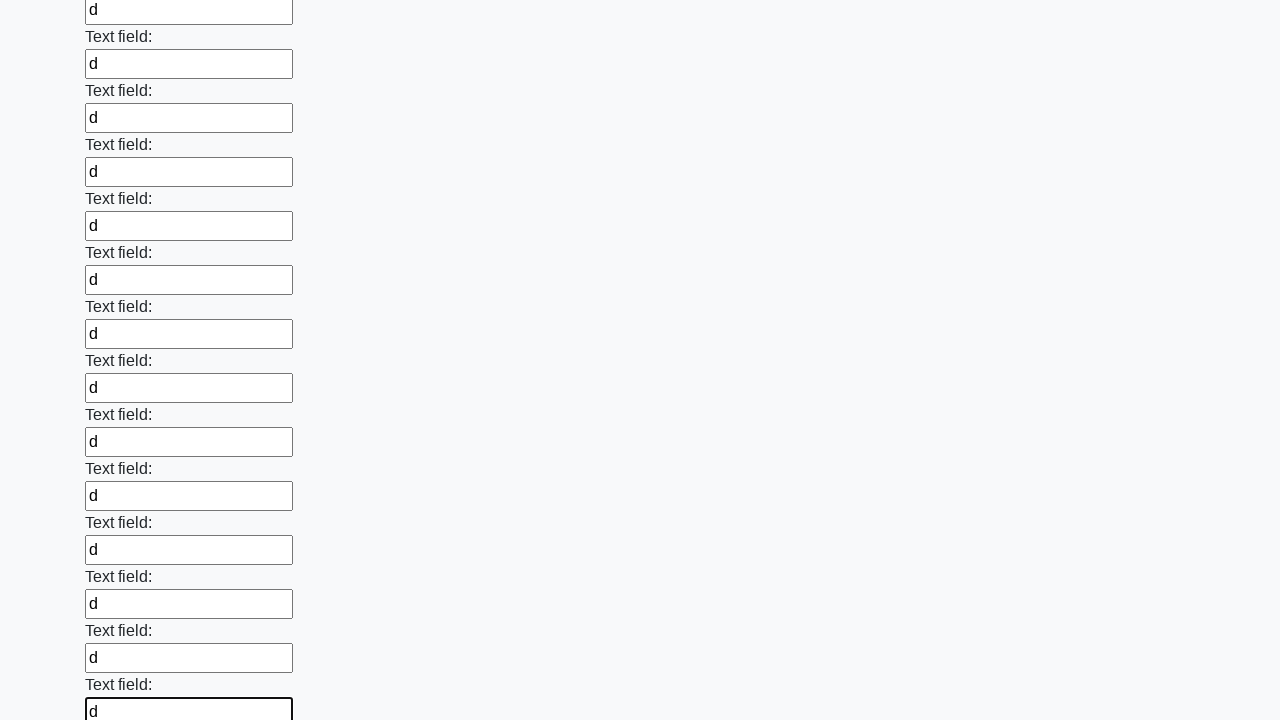

Filled an input field with 'd' on input >> nth=72
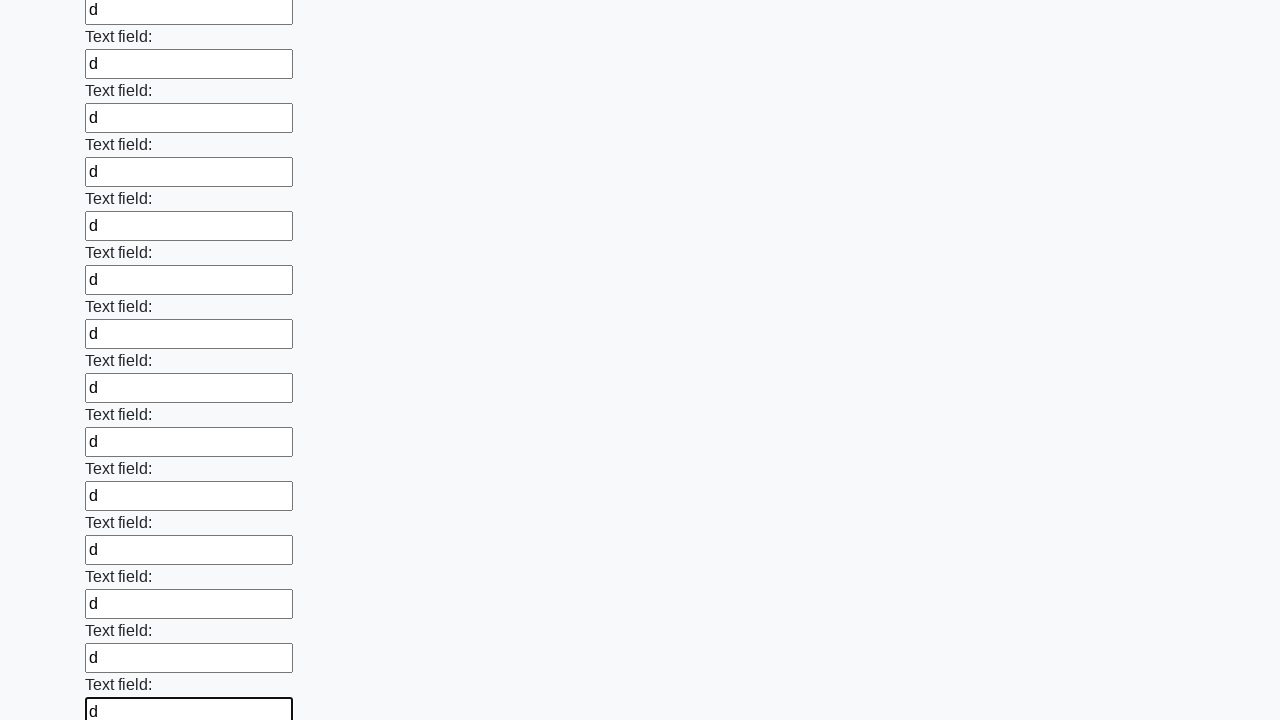

Filled an input field with 'd' on input >> nth=73
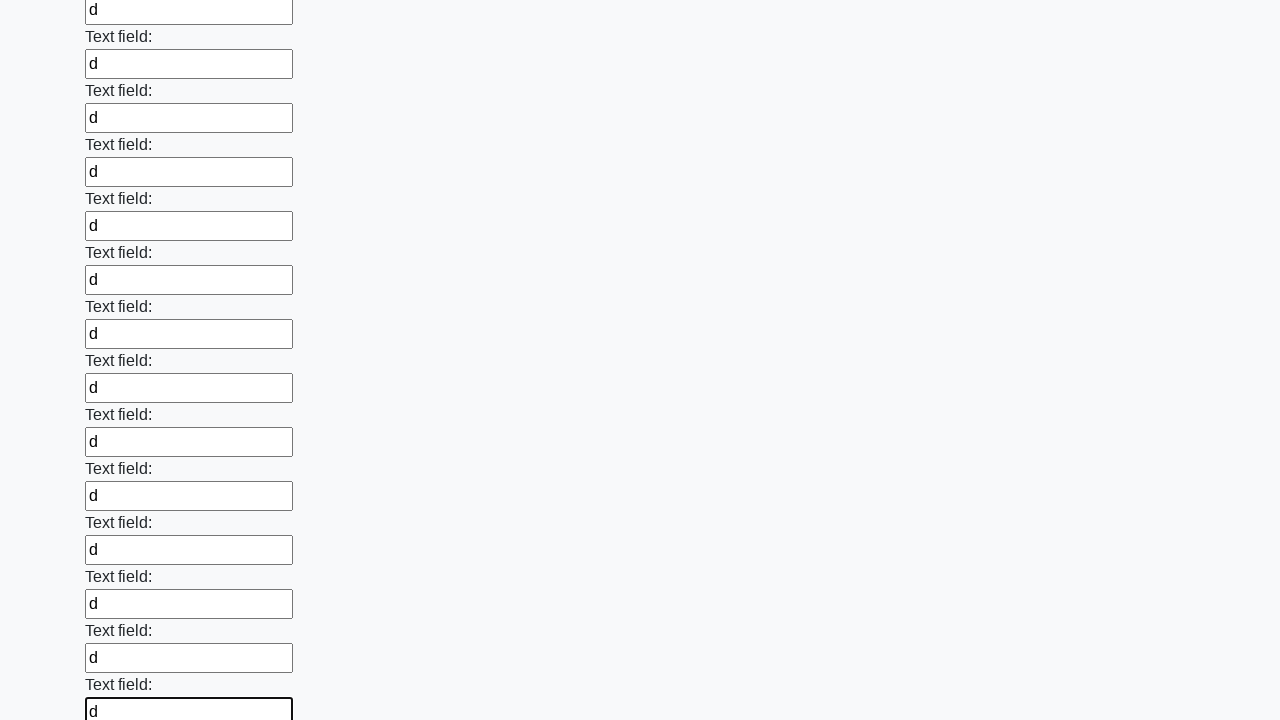

Filled an input field with 'd' on input >> nth=74
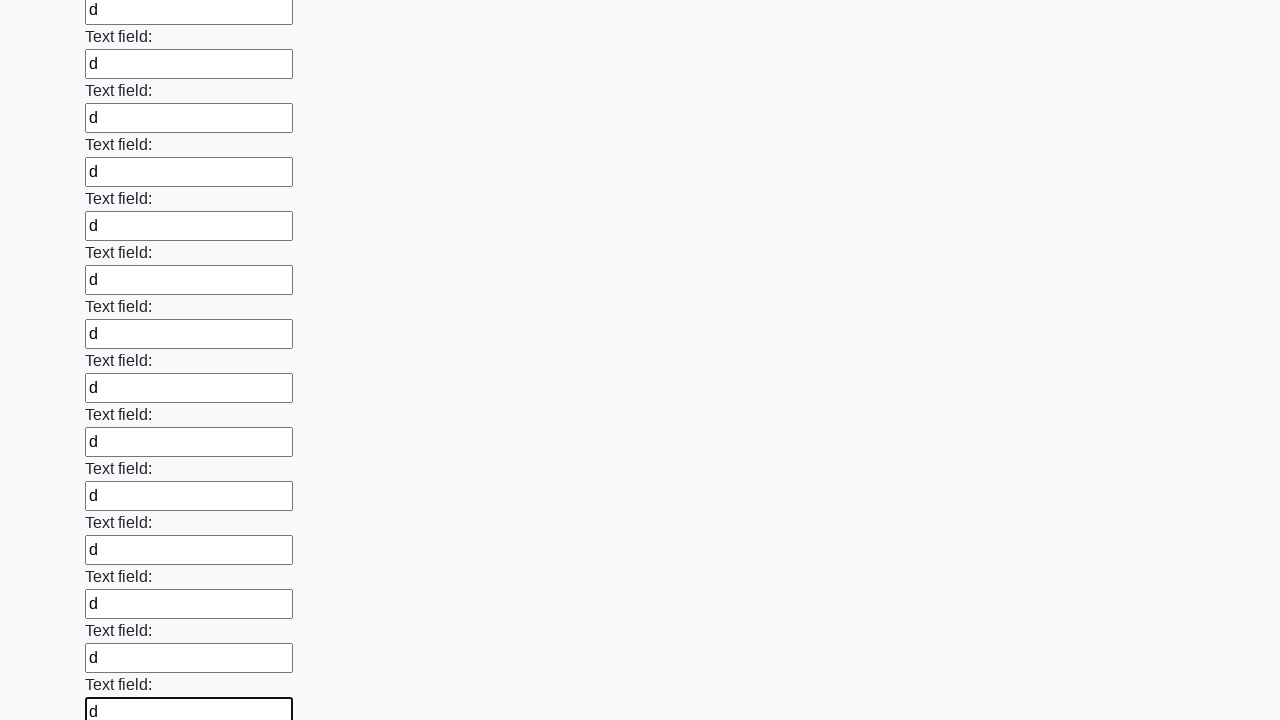

Filled an input field with 'd' on input >> nth=75
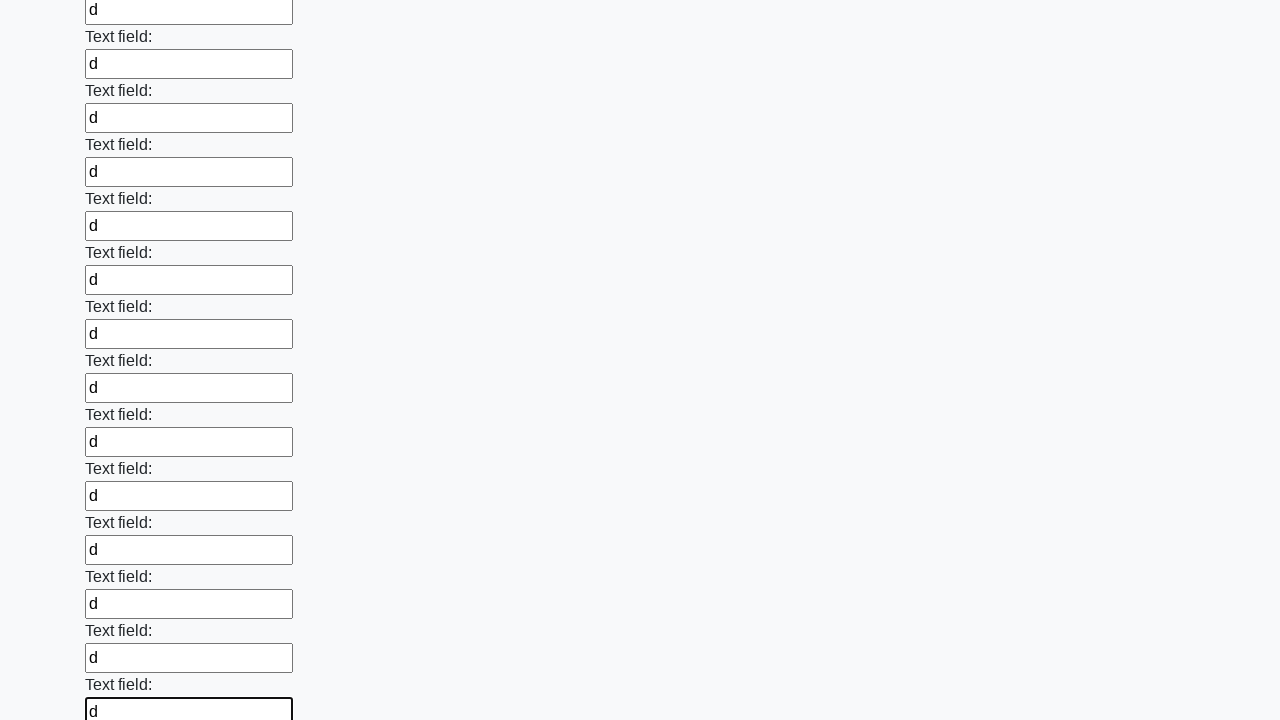

Filled an input field with 'd' on input >> nth=76
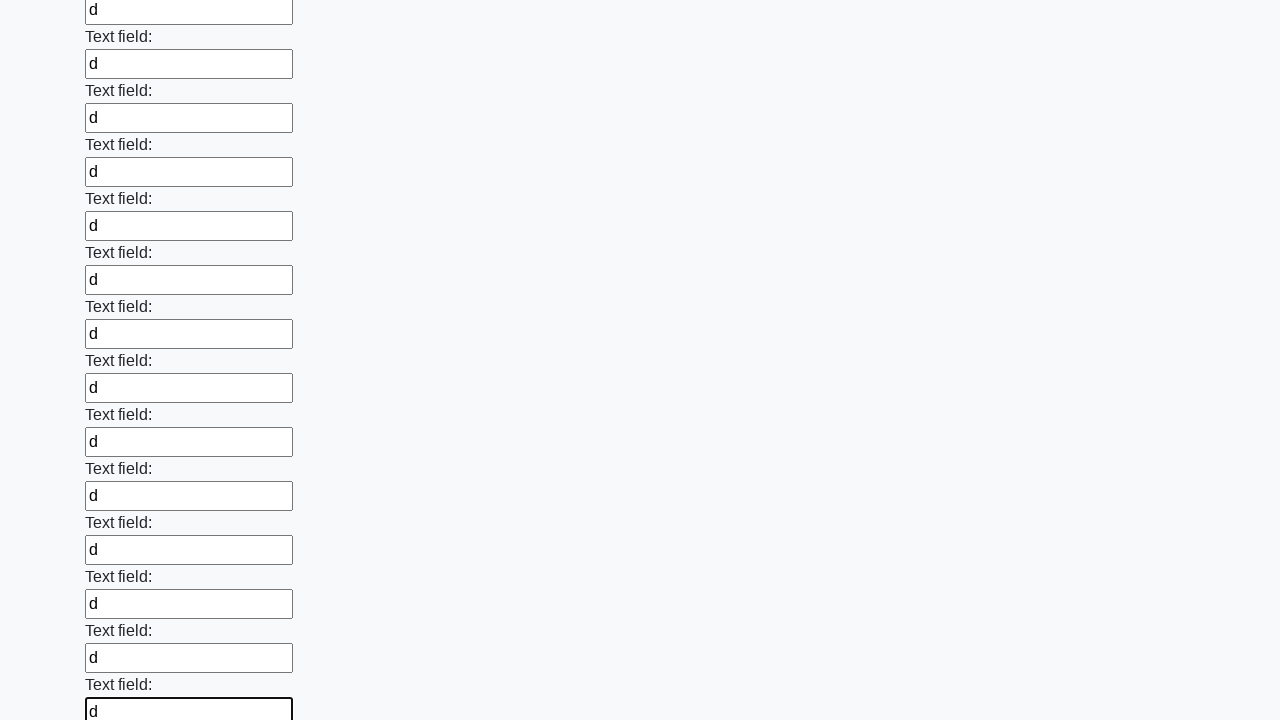

Filled an input field with 'd' on input >> nth=77
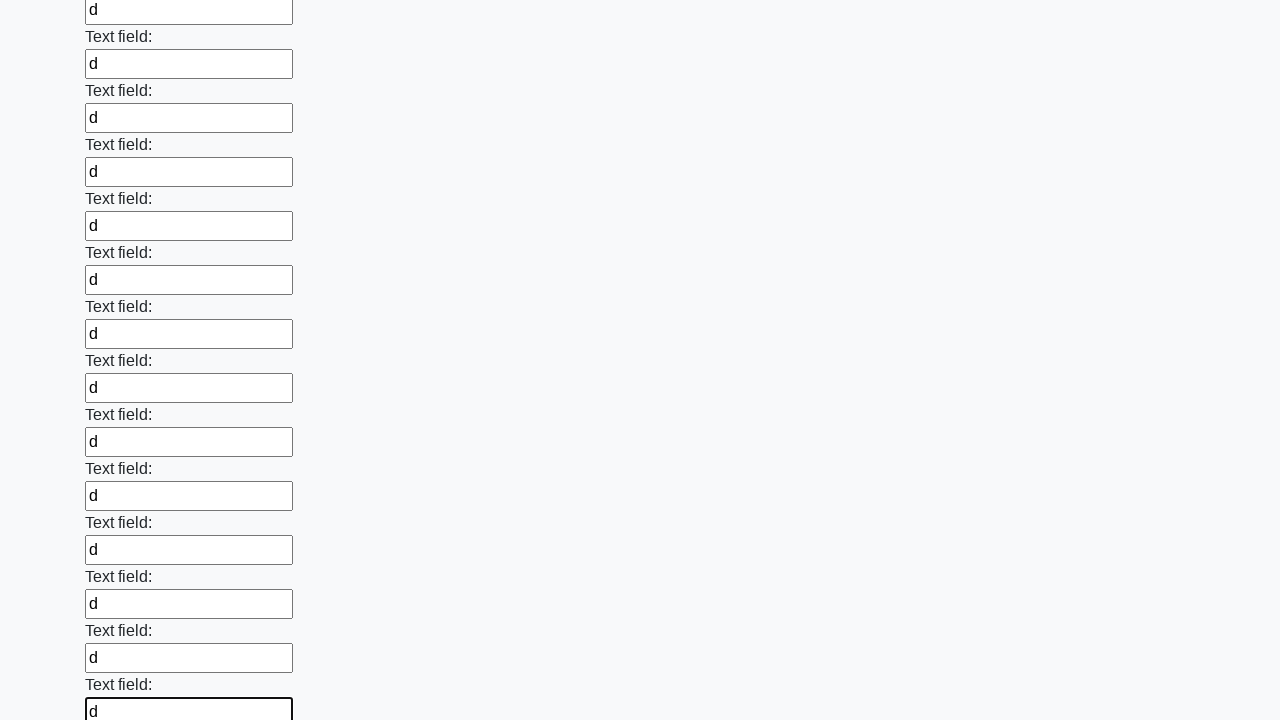

Filled an input field with 'd' on input >> nth=78
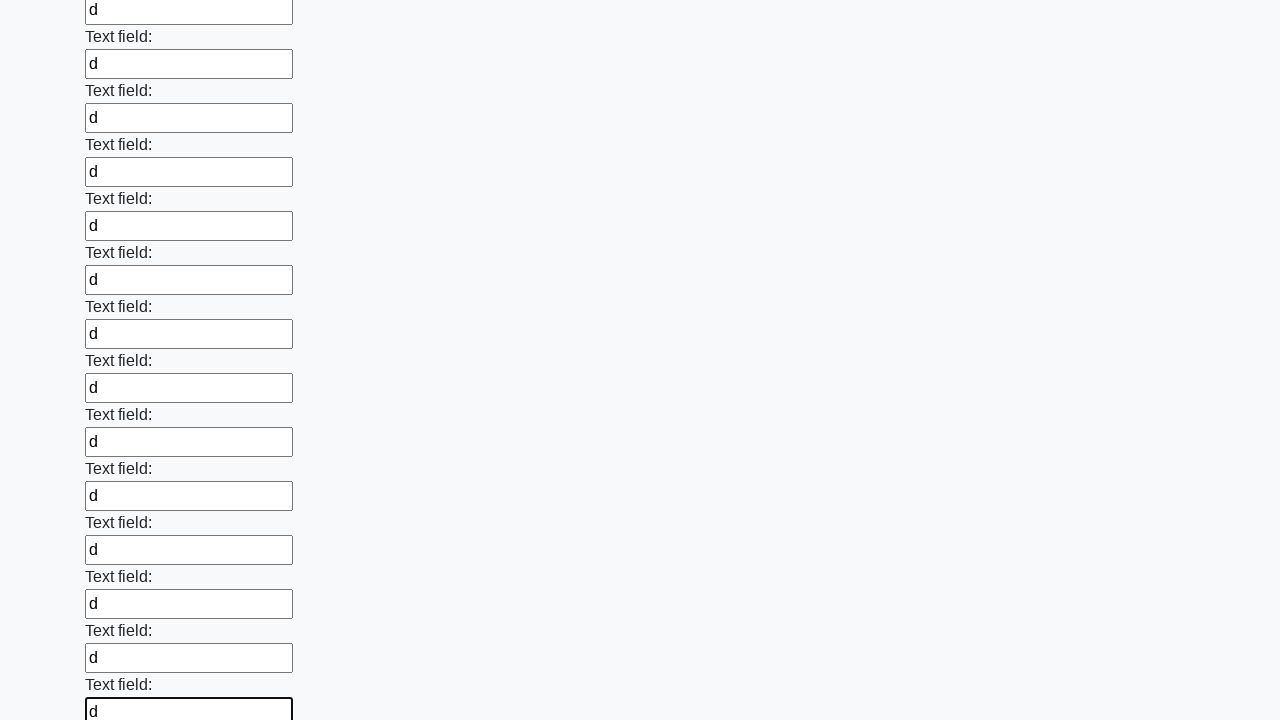

Filled an input field with 'd' on input >> nth=79
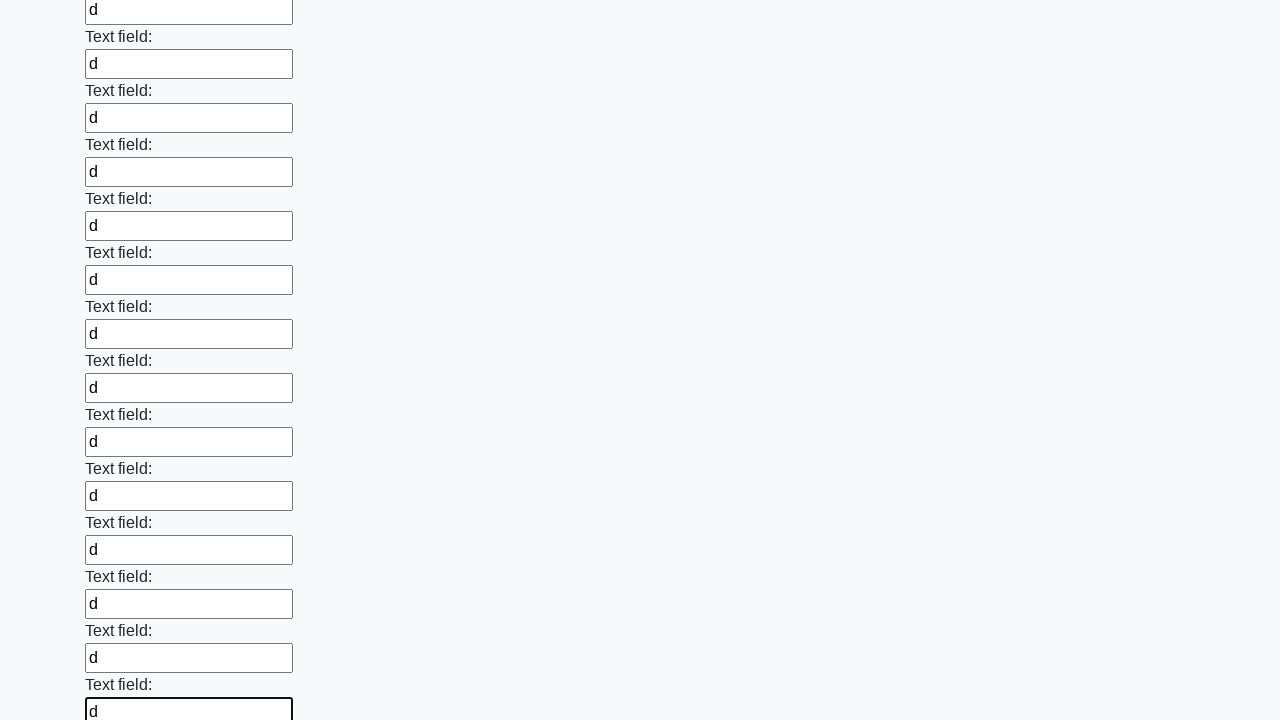

Filled an input field with 'd' on input >> nth=80
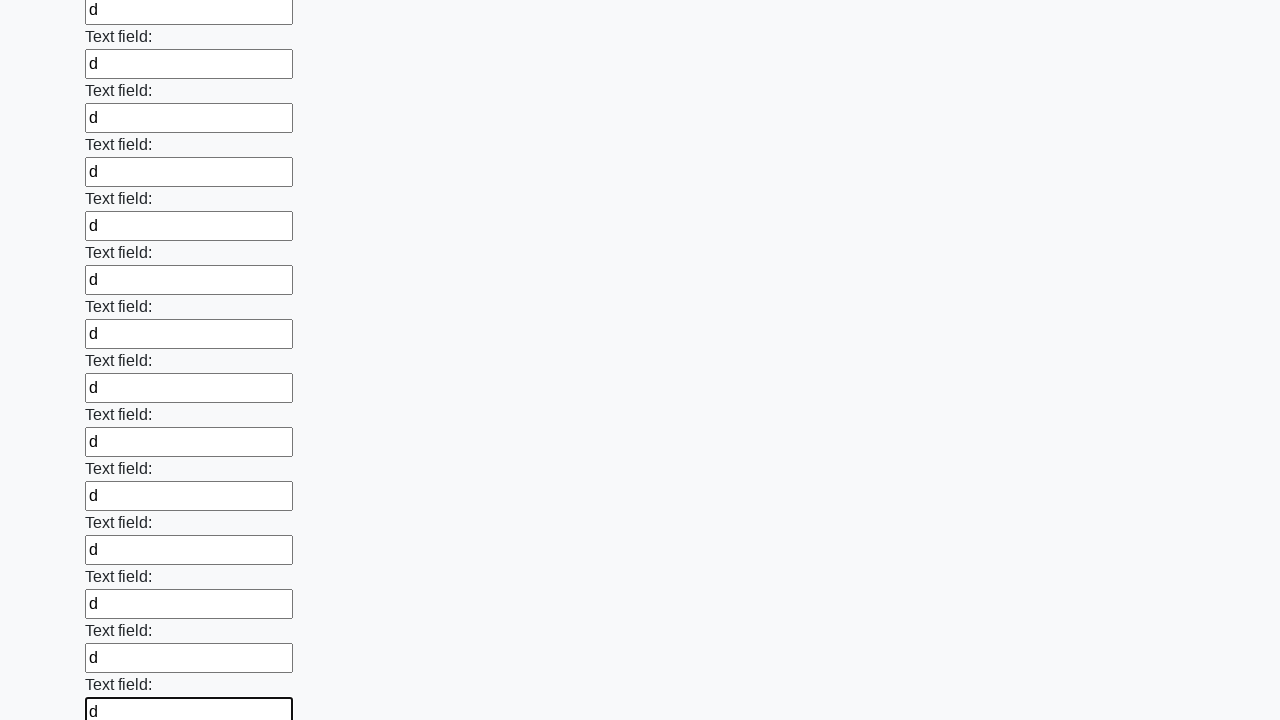

Filled an input field with 'd' on input >> nth=81
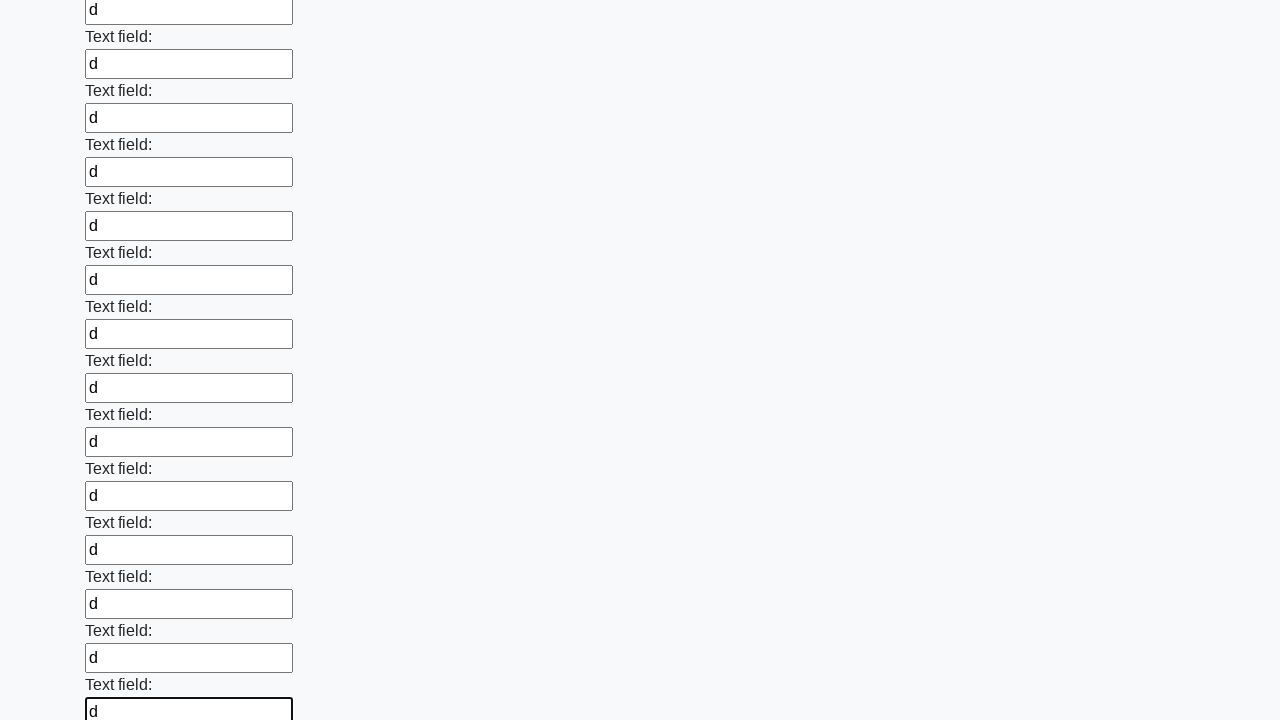

Filled an input field with 'd' on input >> nth=82
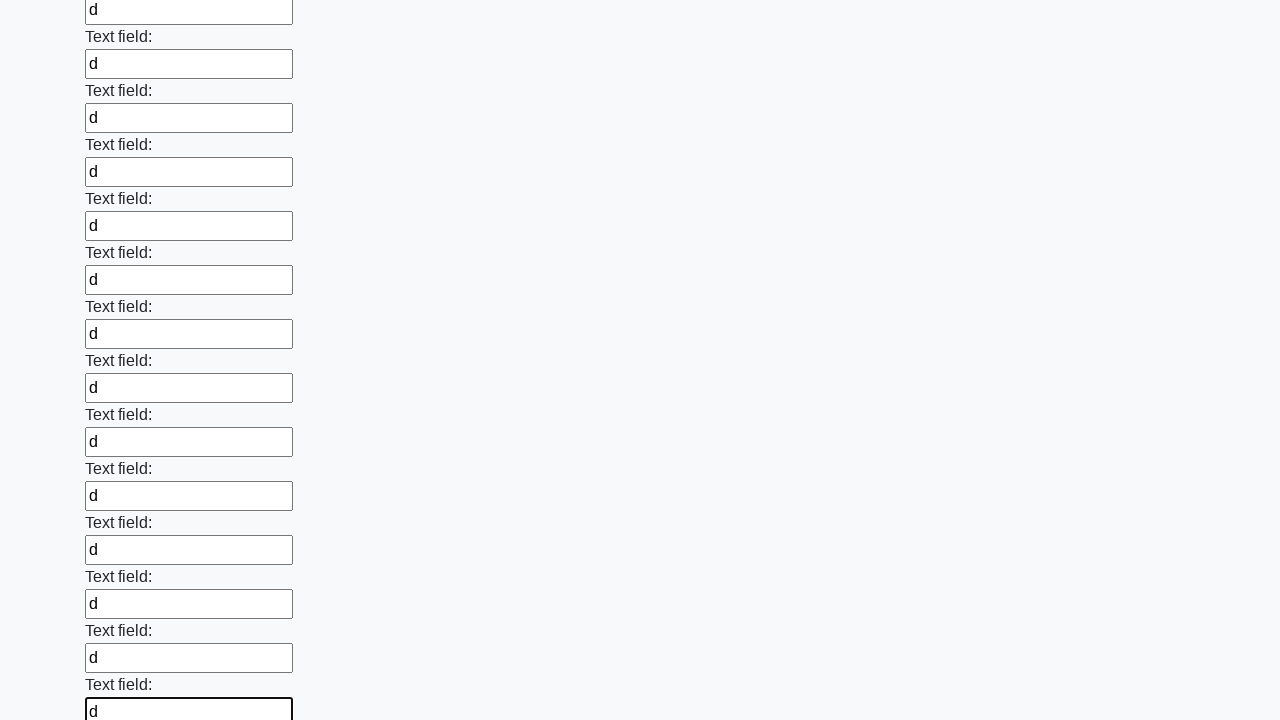

Filled an input field with 'd' on input >> nth=83
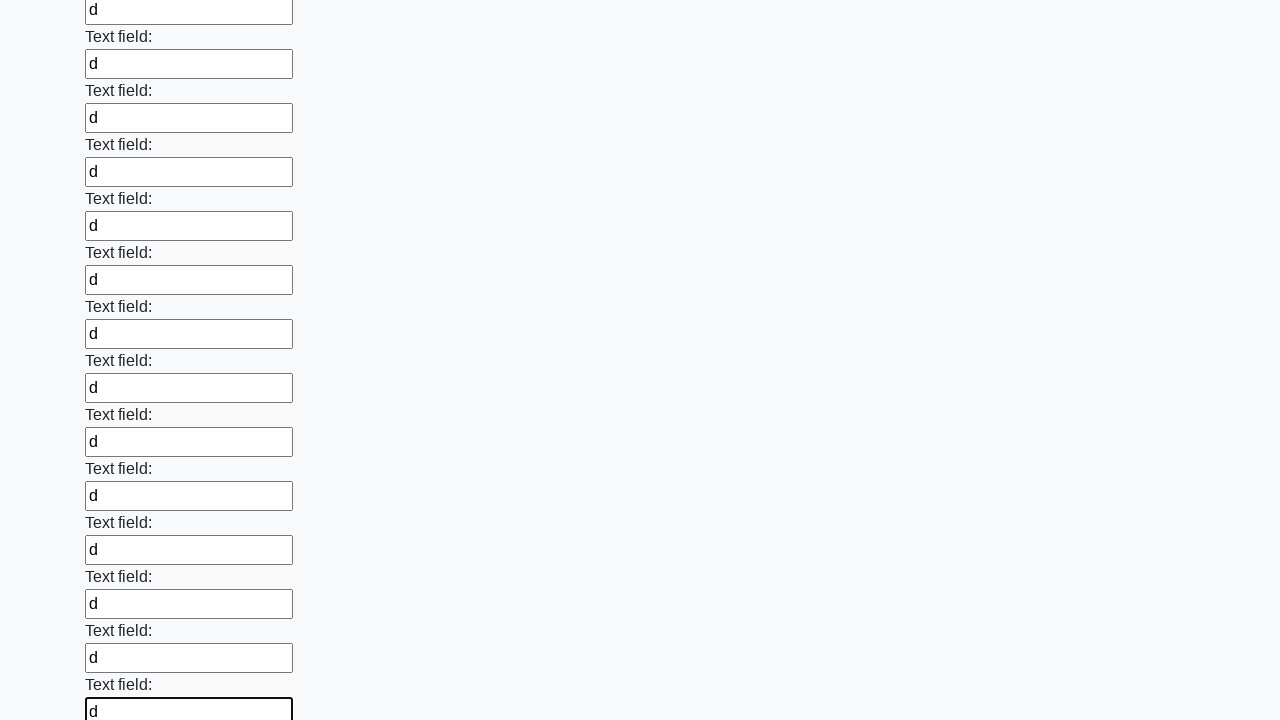

Filled an input field with 'd' on input >> nth=84
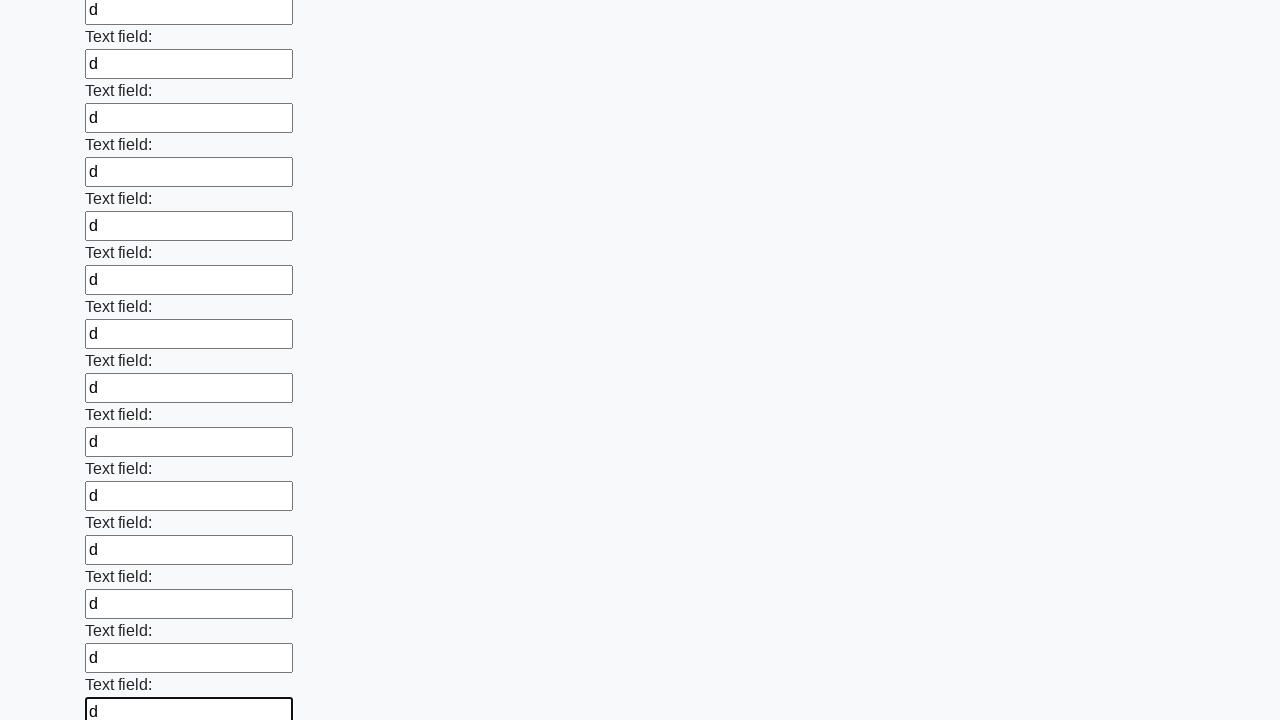

Filled an input field with 'd' on input >> nth=85
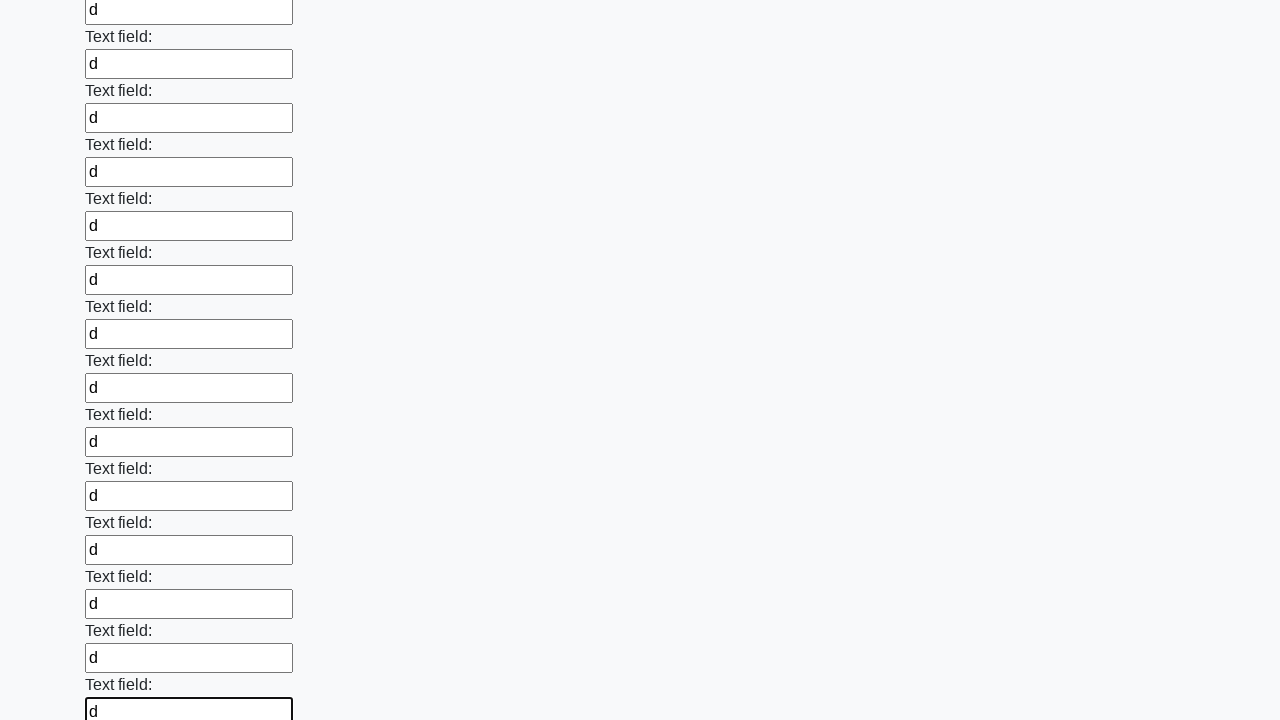

Filled an input field with 'd' on input >> nth=86
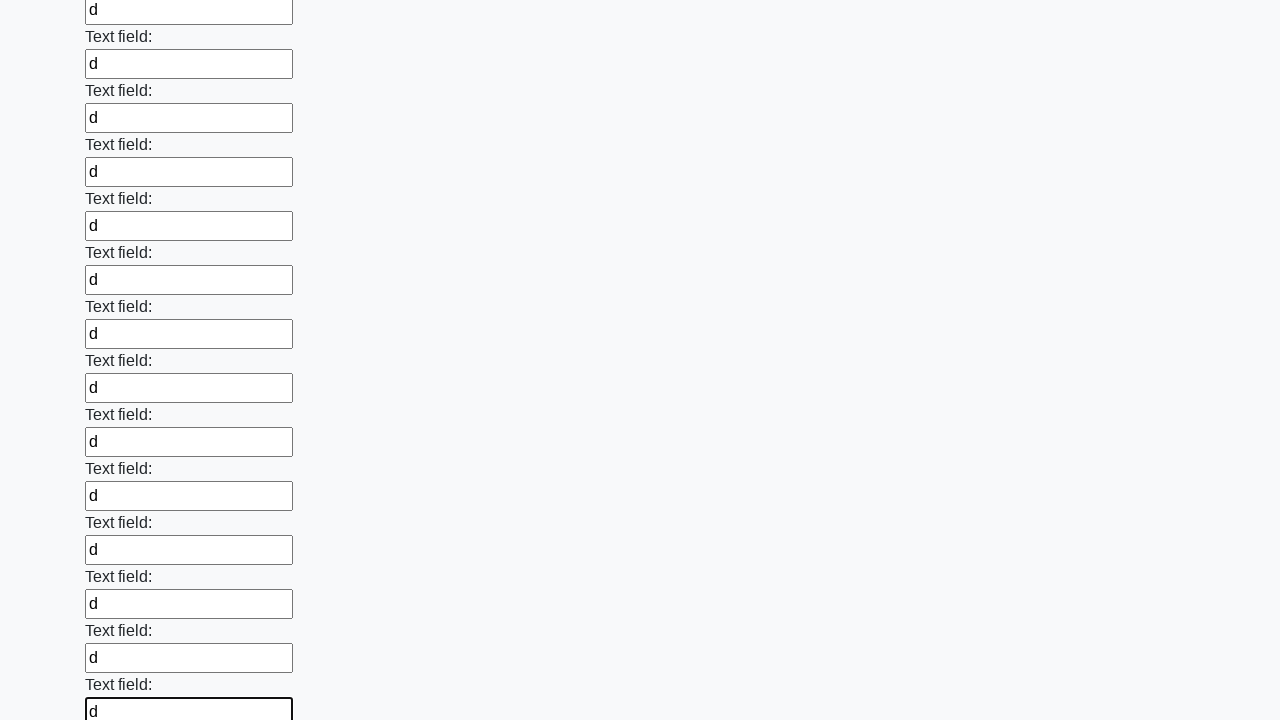

Filled an input field with 'd' on input >> nth=87
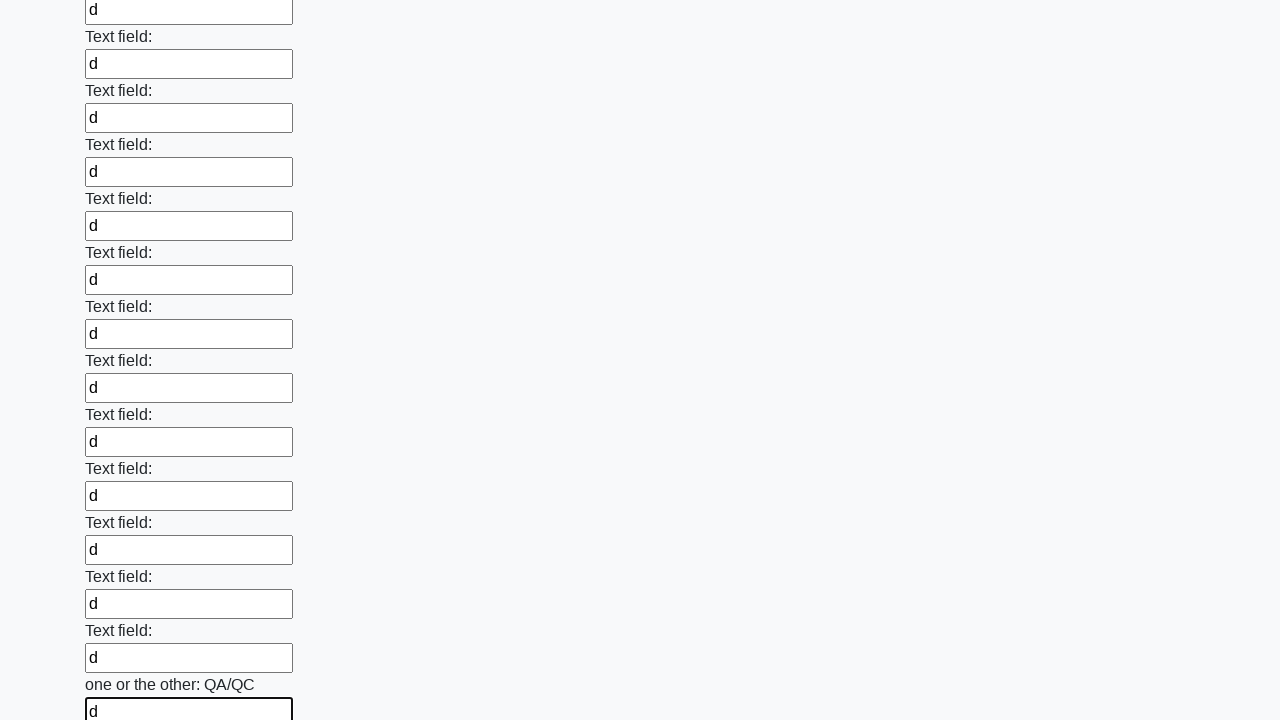

Filled an input field with 'd' on input >> nth=88
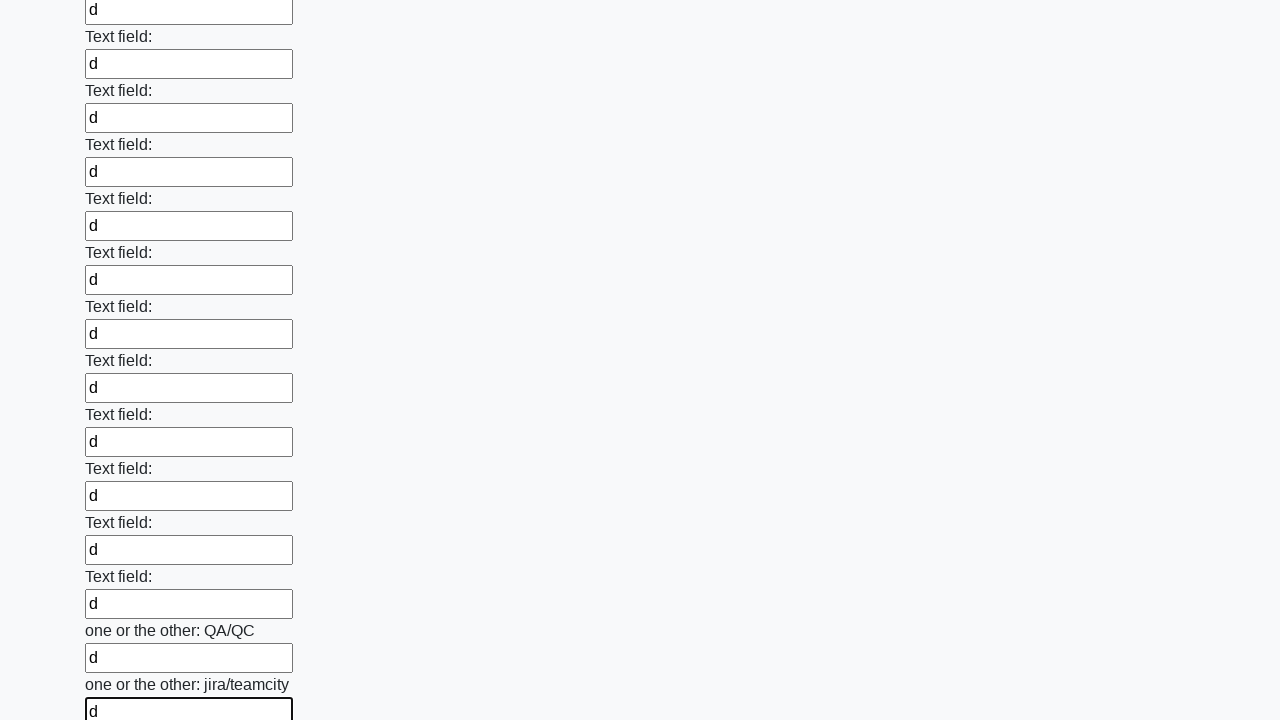

Filled an input field with 'd' on input >> nth=89
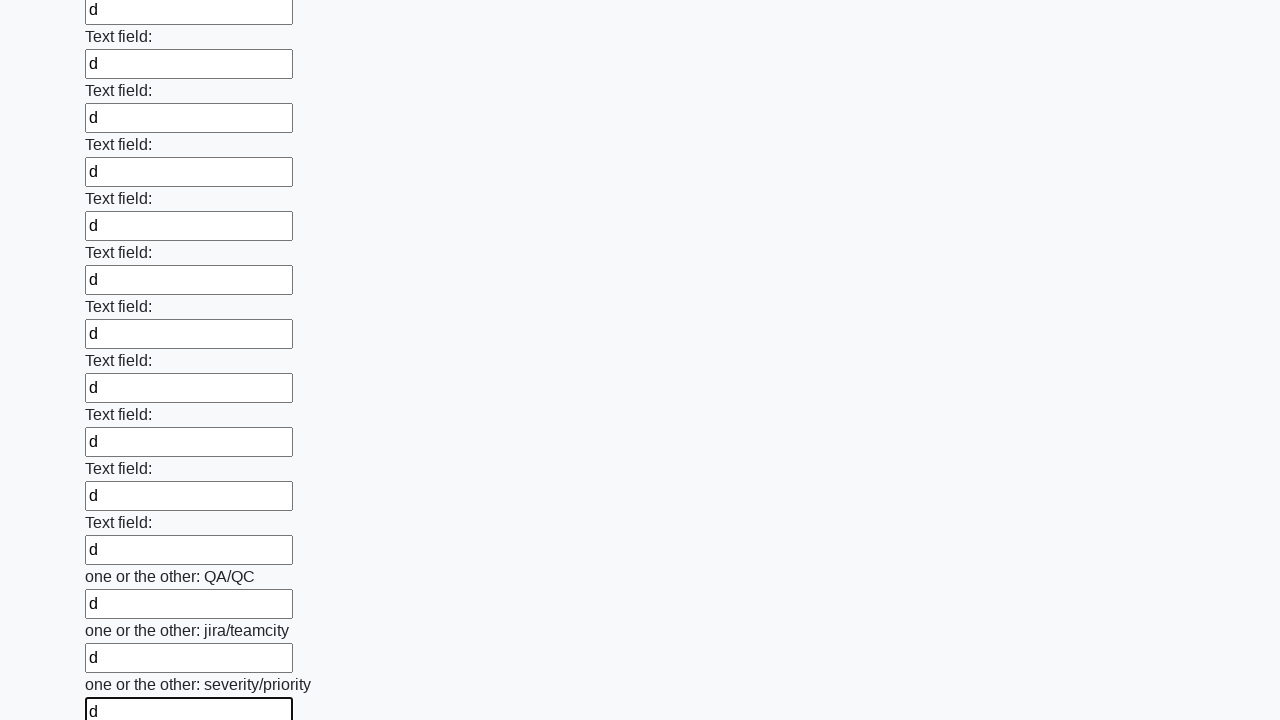

Filled an input field with 'd' on input >> nth=90
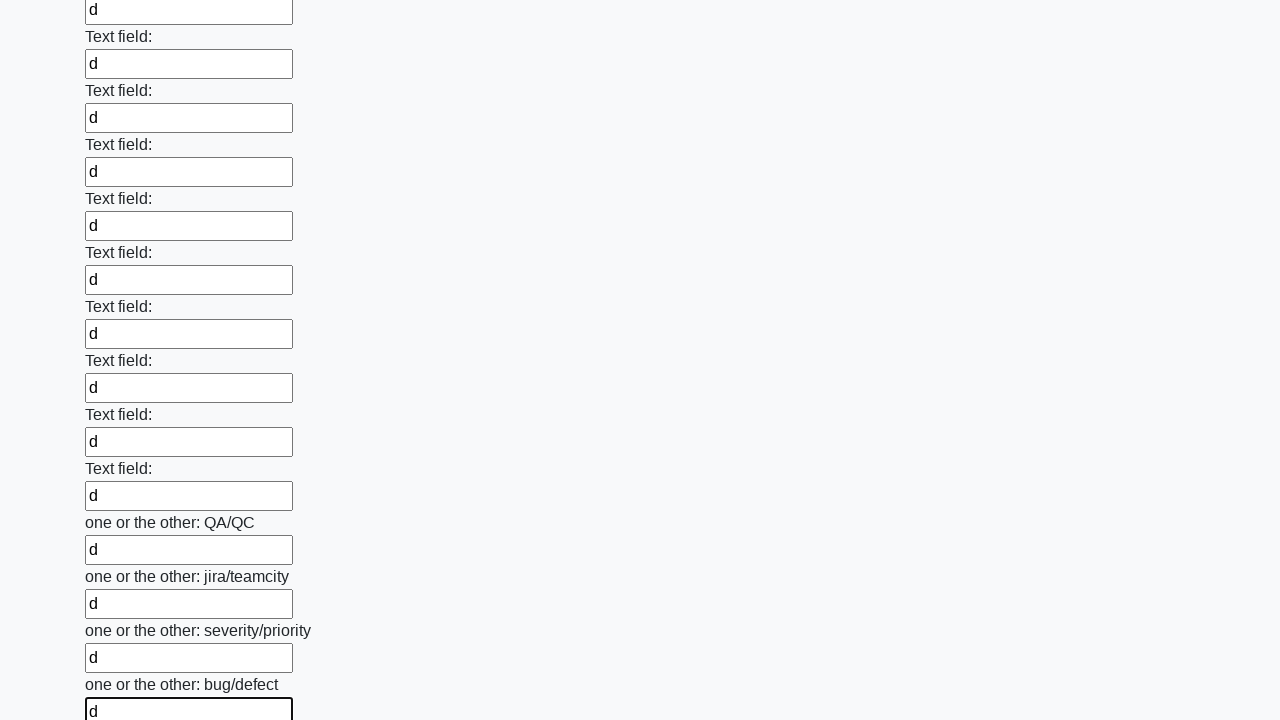

Filled an input field with 'd' on input >> nth=91
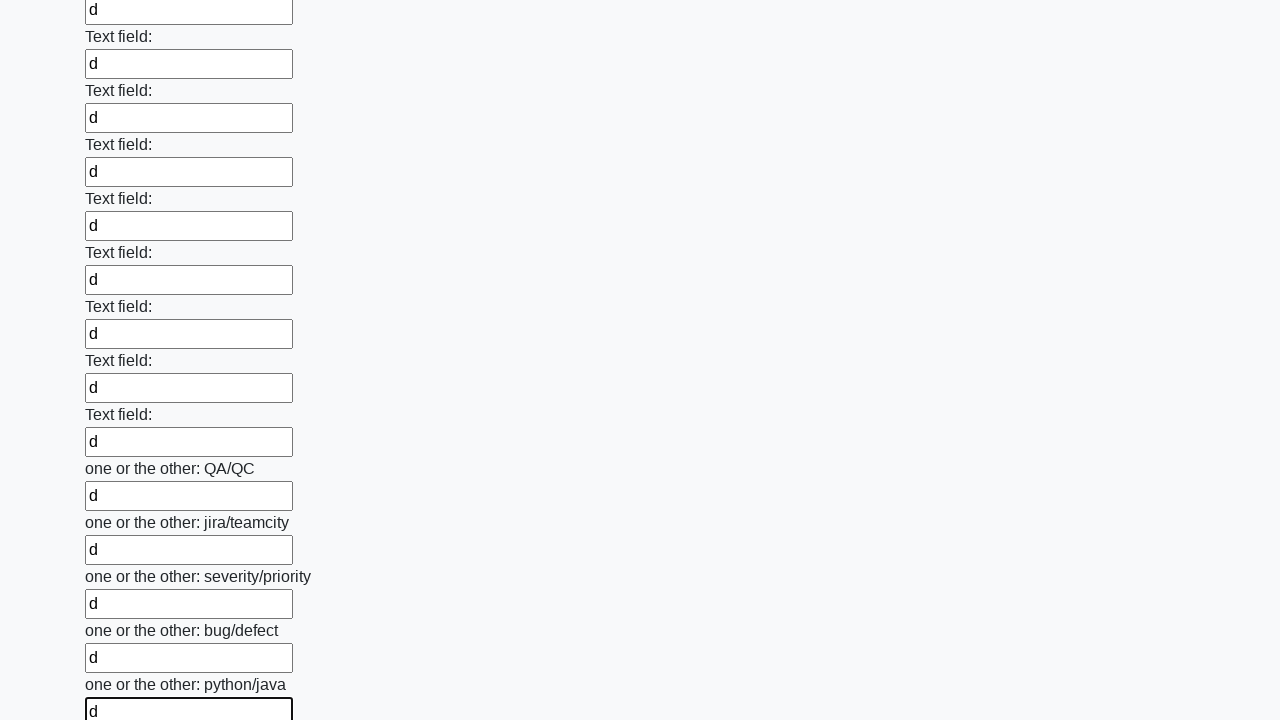

Filled an input field with 'd' on input >> nth=92
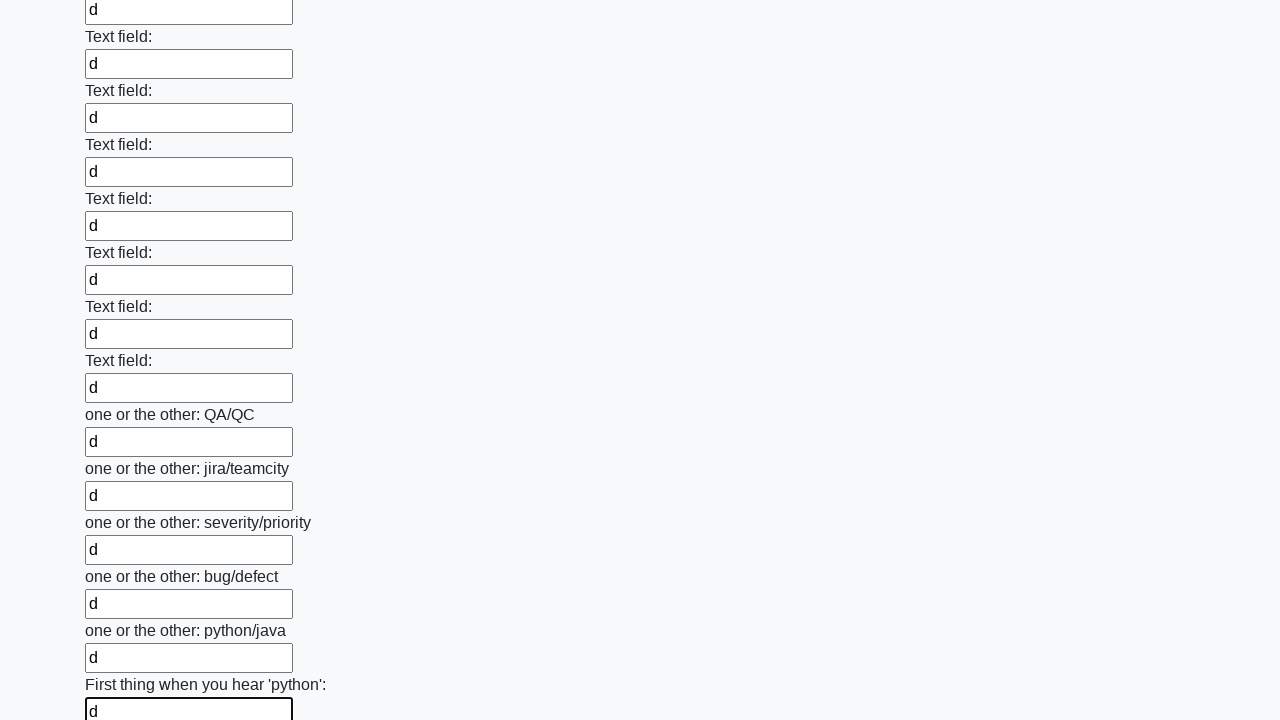

Filled an input field with 'd' on input >> nth=93
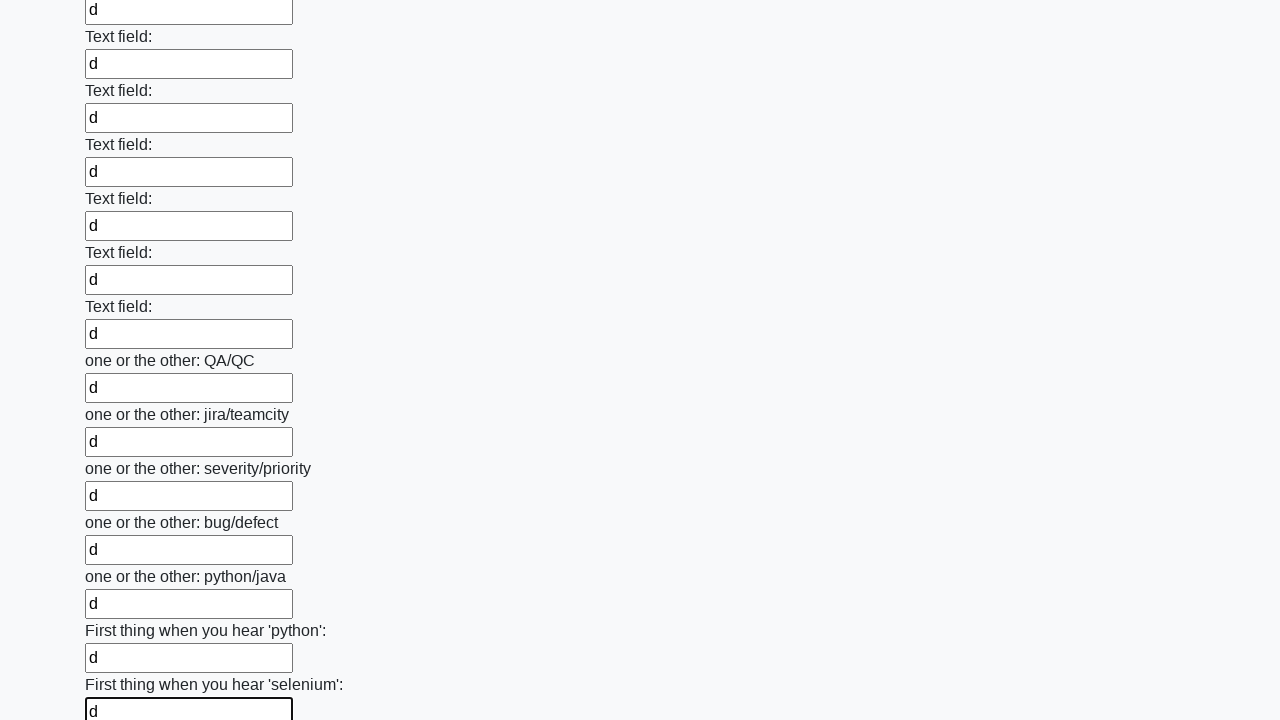

Filled an input field with 'd' on input >> nth=94
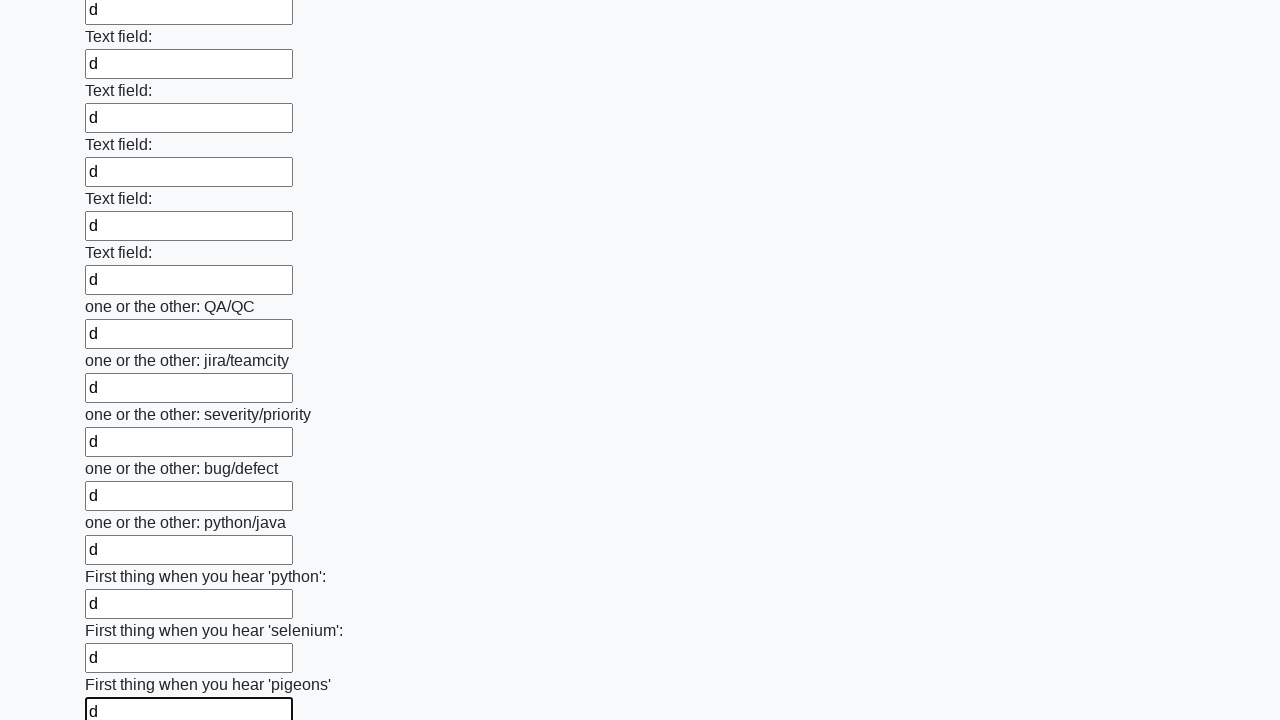

Filled an input field with 'd' on input >> nth=95
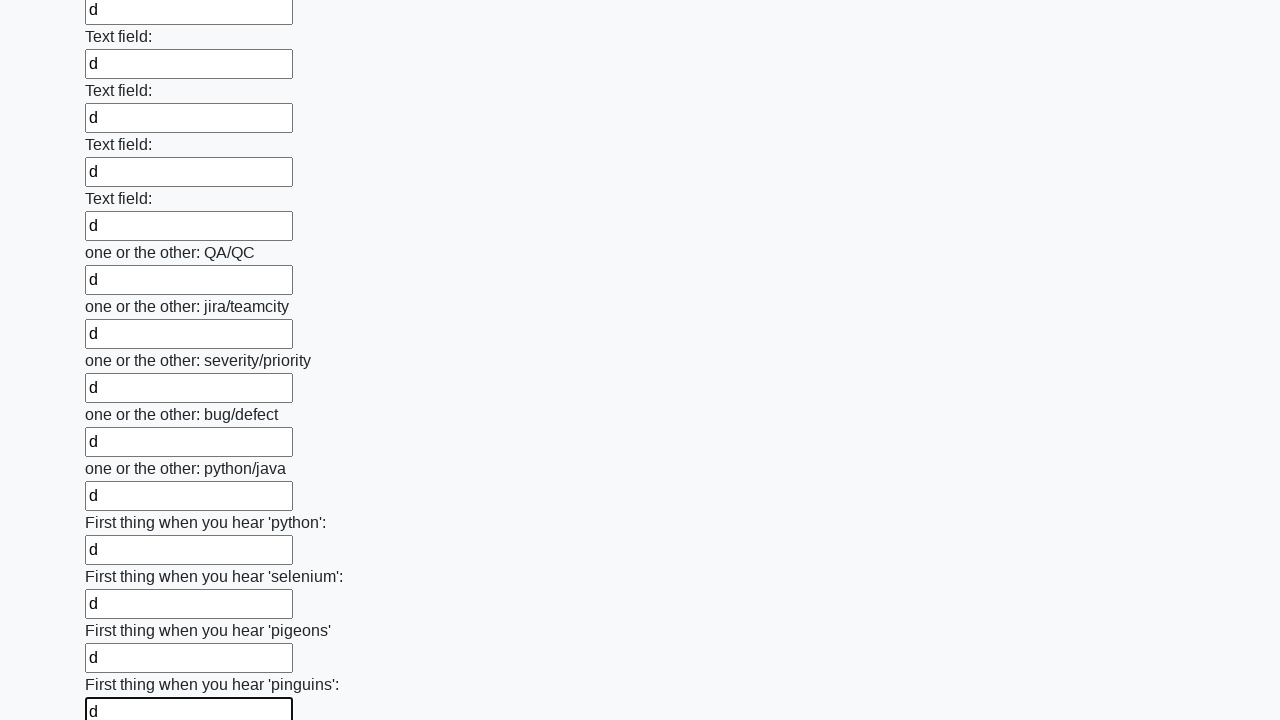

Filled an input field with 'd' on input >> nth=96
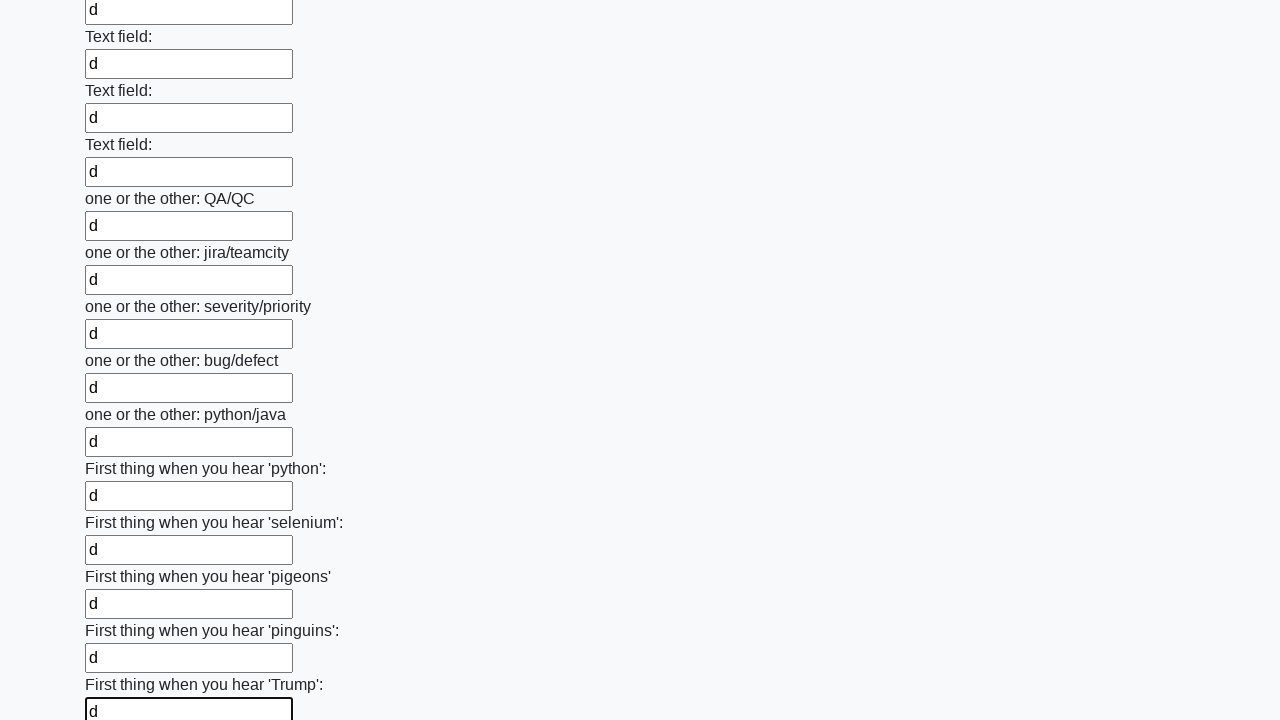

Filled an input field with 'd' on input >> nth=97
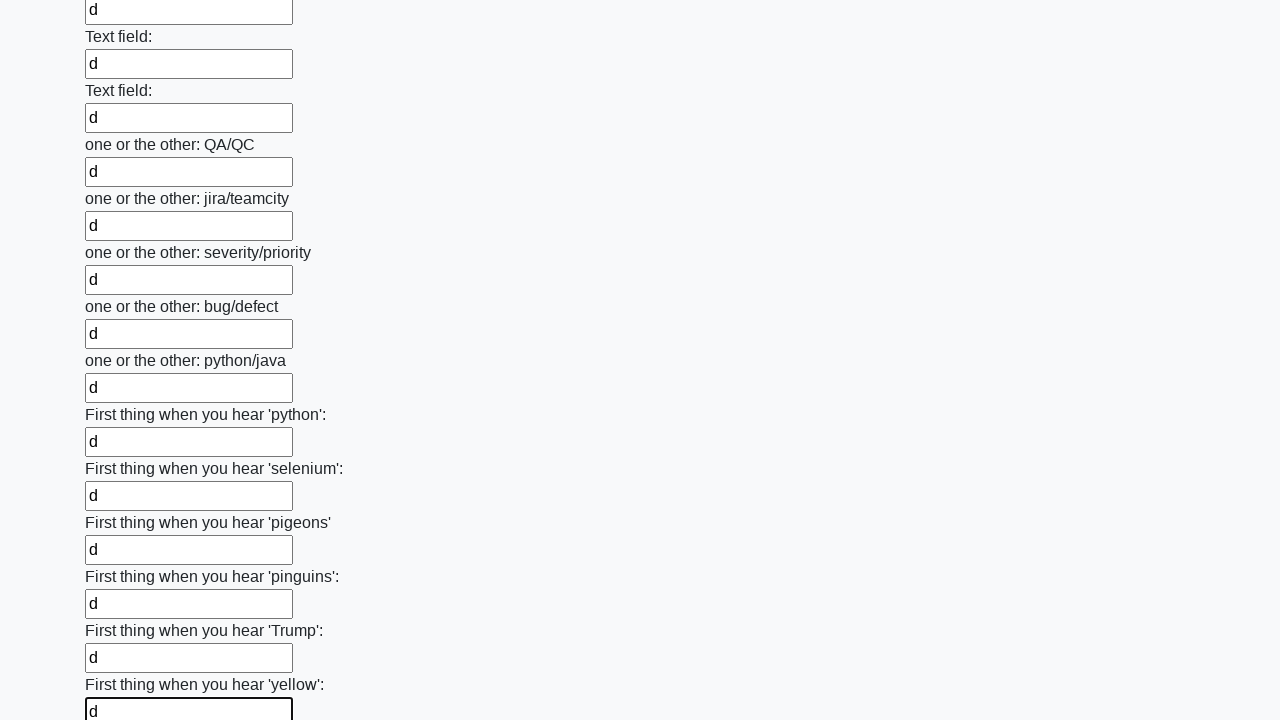

Filled an input field with 'd' on input >> nth=98
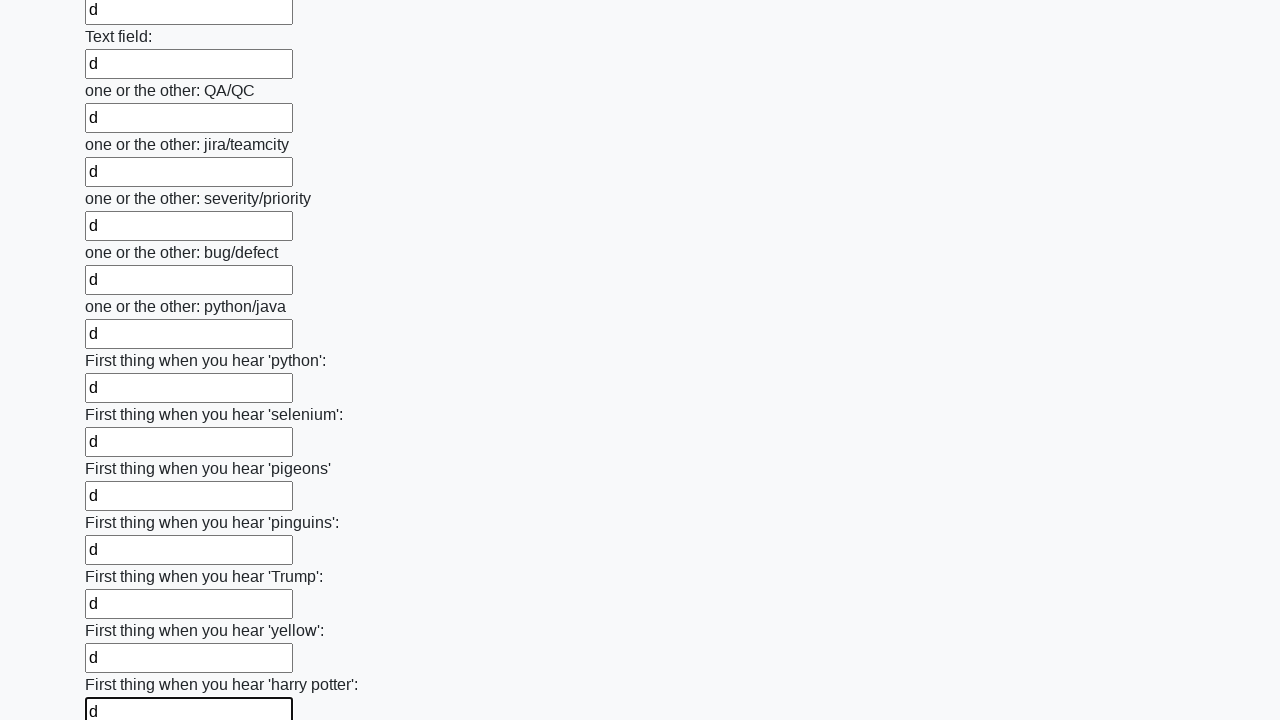

Filled an input field with 'd' on input >> nth=99
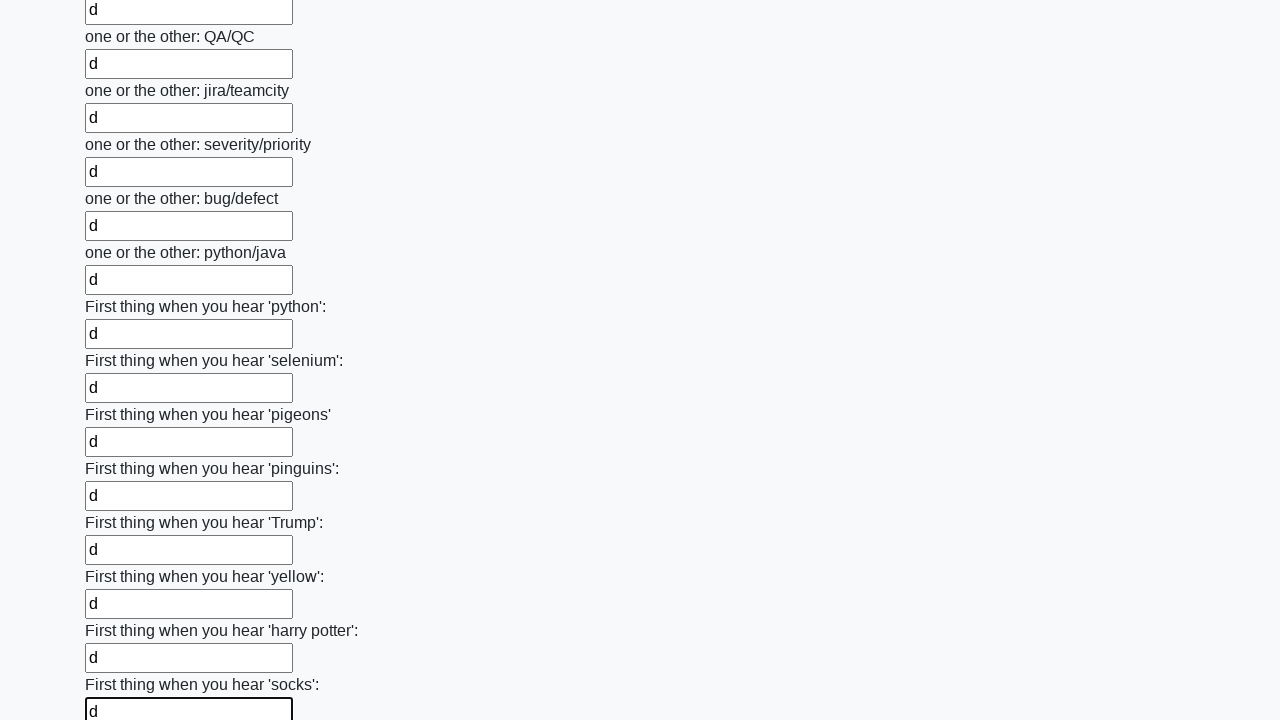

Clicked the submit button to submit the form at (123, 611) on button.btn
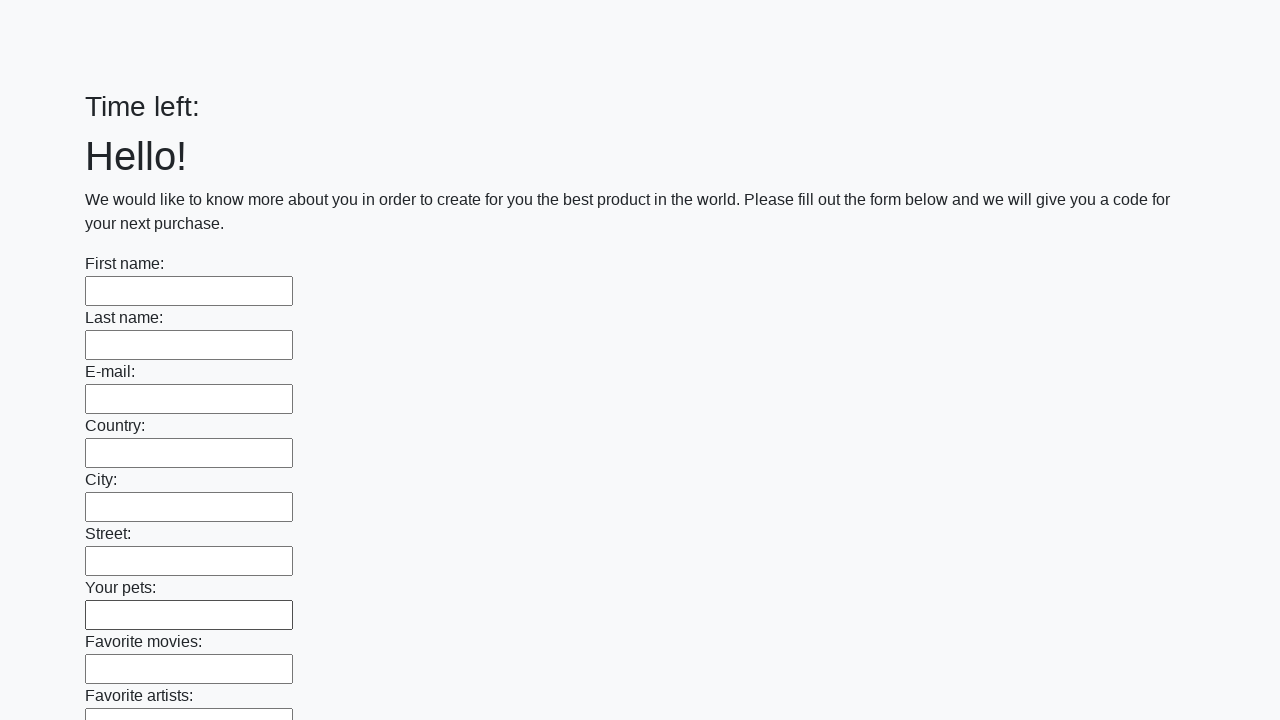

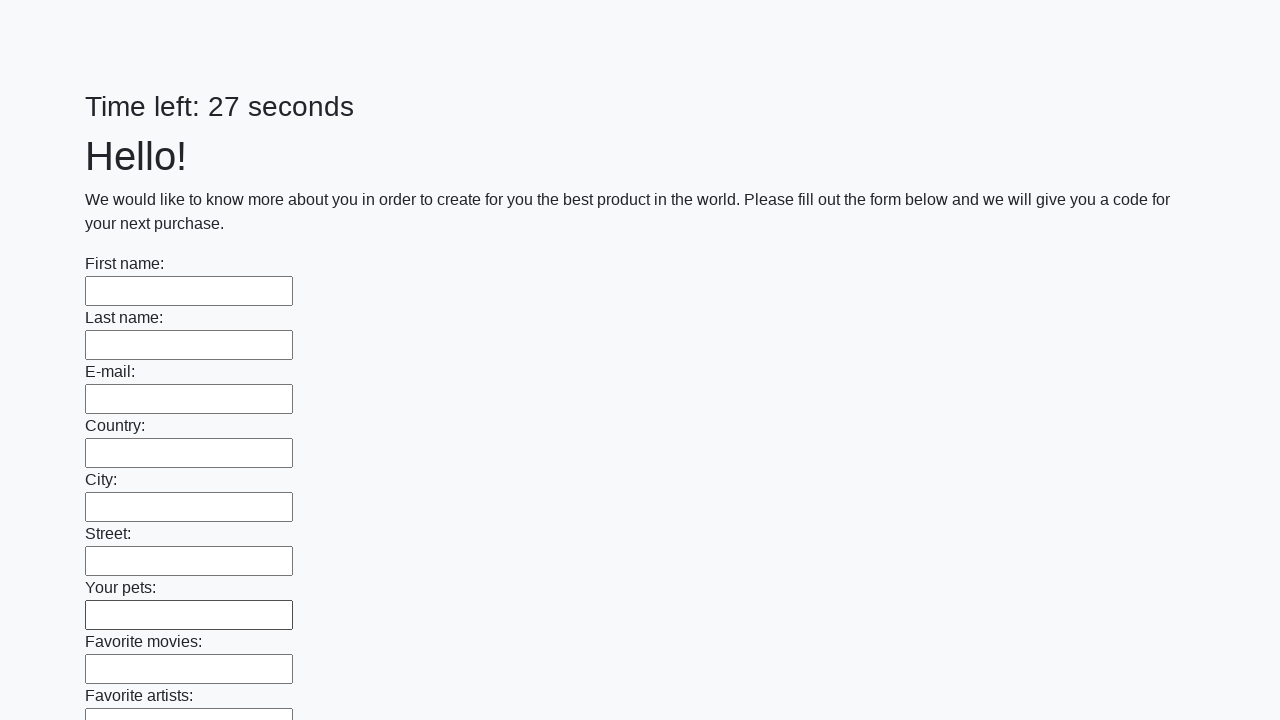